Tests a Brazilian state selector dropdown by iterating through all 27 state options, selecting each one and verifying the IBGE code field updates.

Starting URL: https://artdsl.github.io/LocaliZAZ.js/

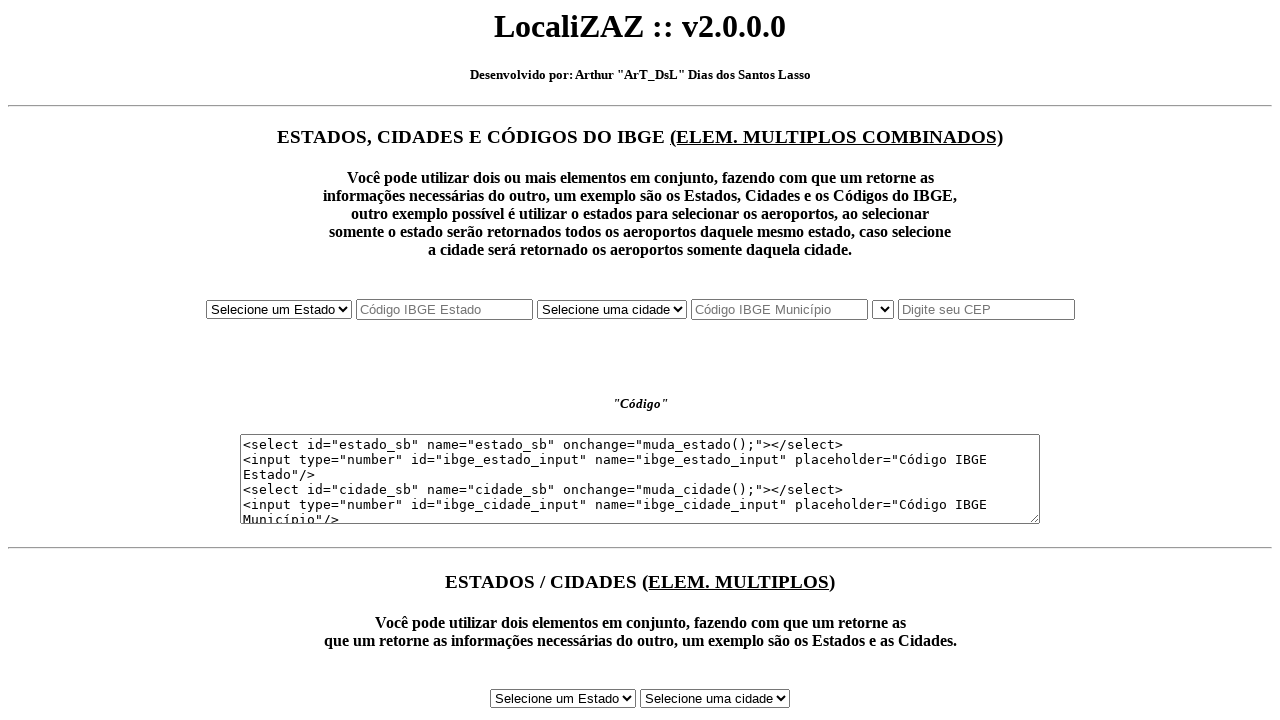

Waited for state dropdown selector to be available
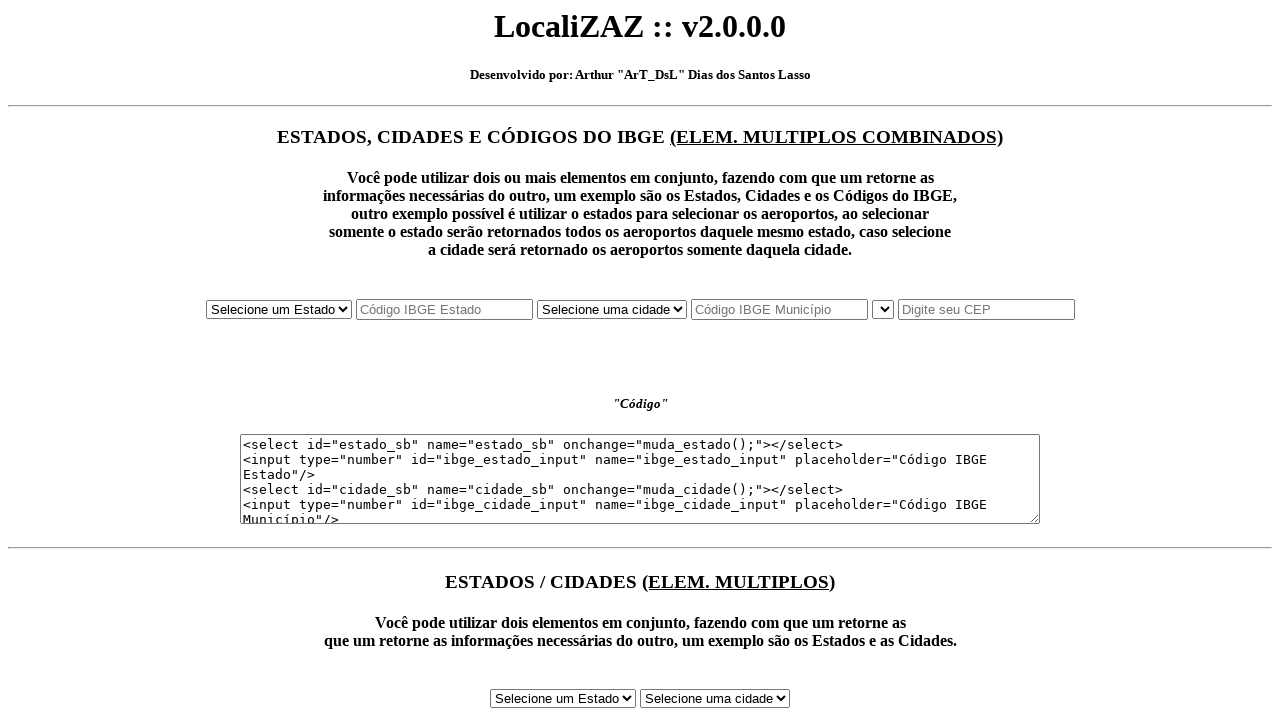

Located the state dropdown element
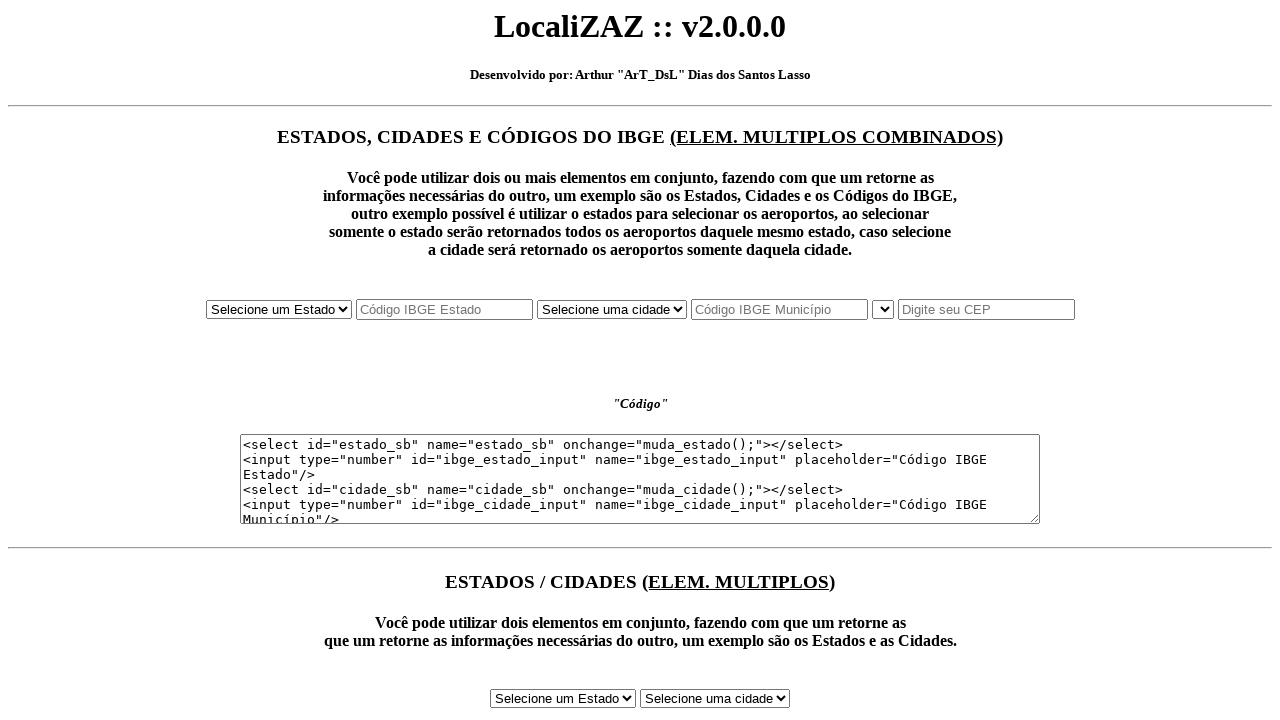

Selected state at index 1 from dropdown on #estado_sb
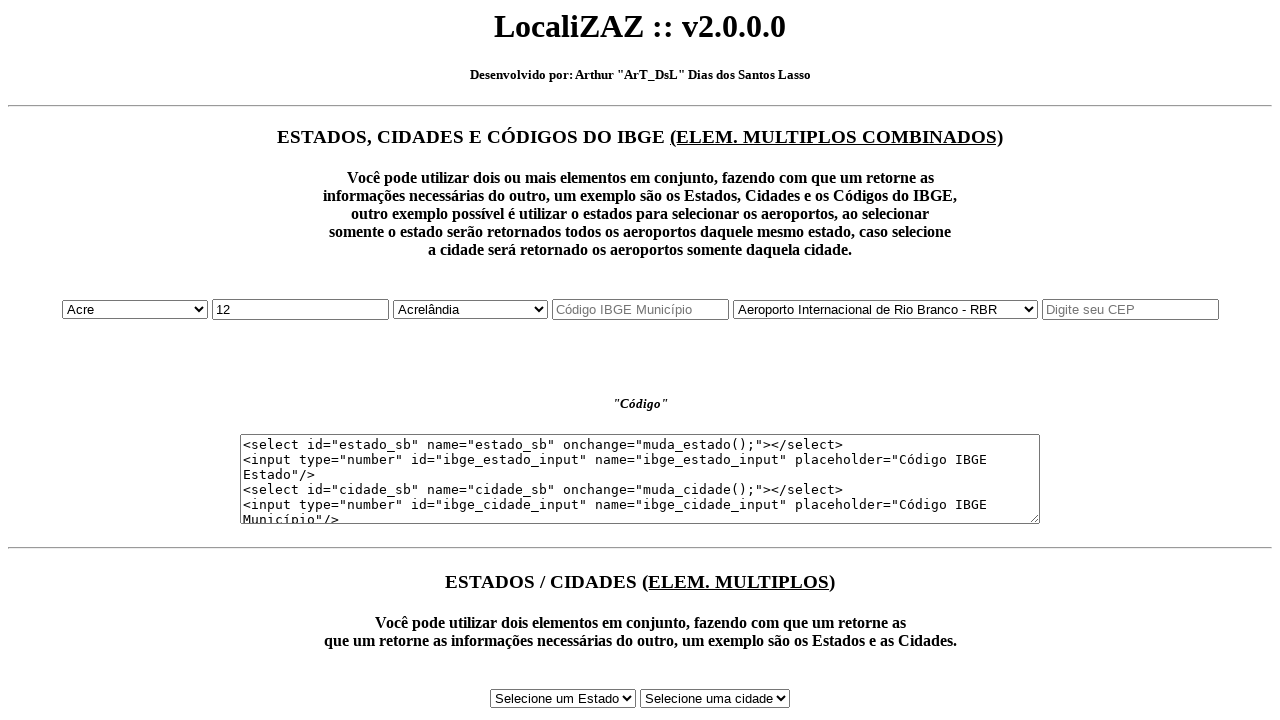

Waited 500ms for IBGE code field to update
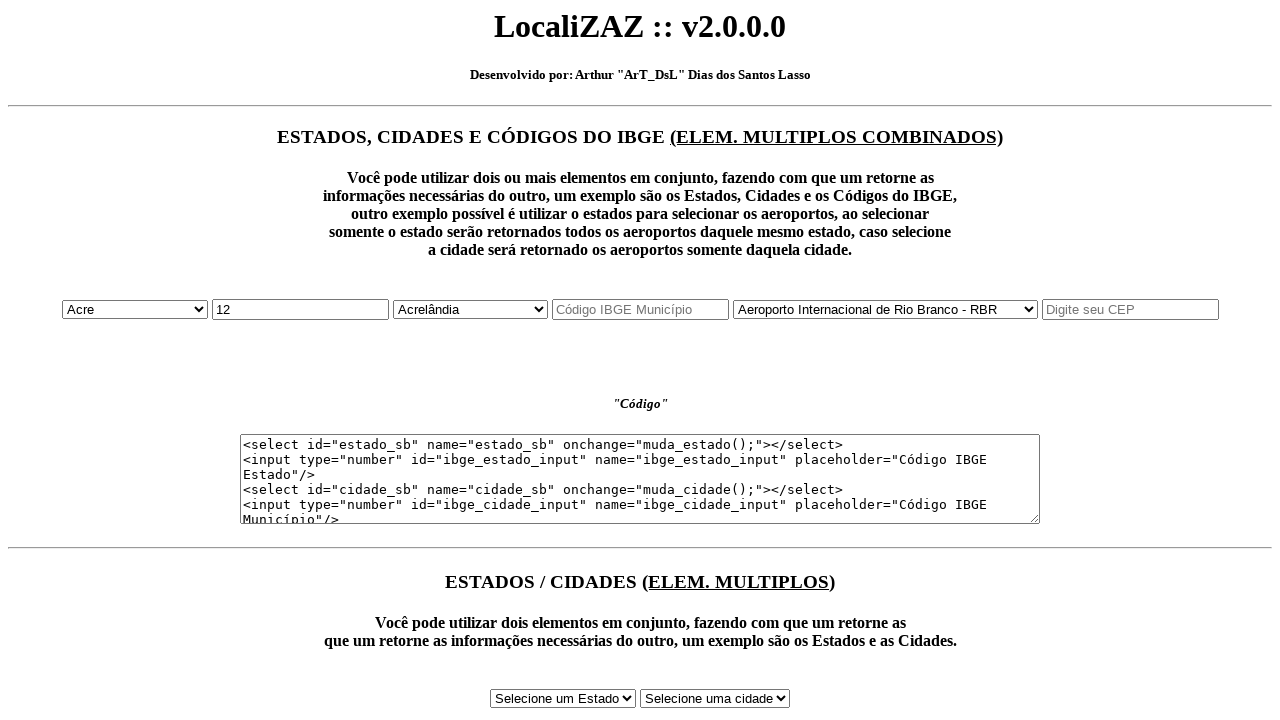

Verified IBGE state input field is visible
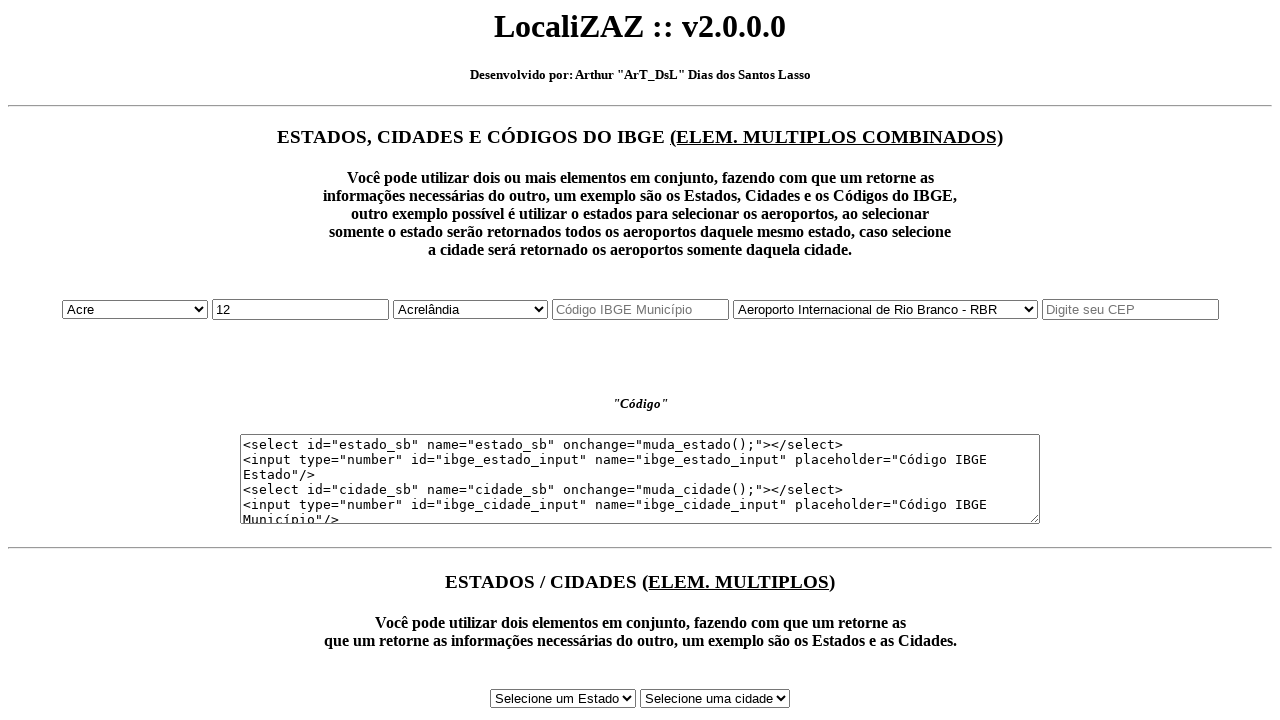

Selected state at index 2 from dropdown on #estado_sb
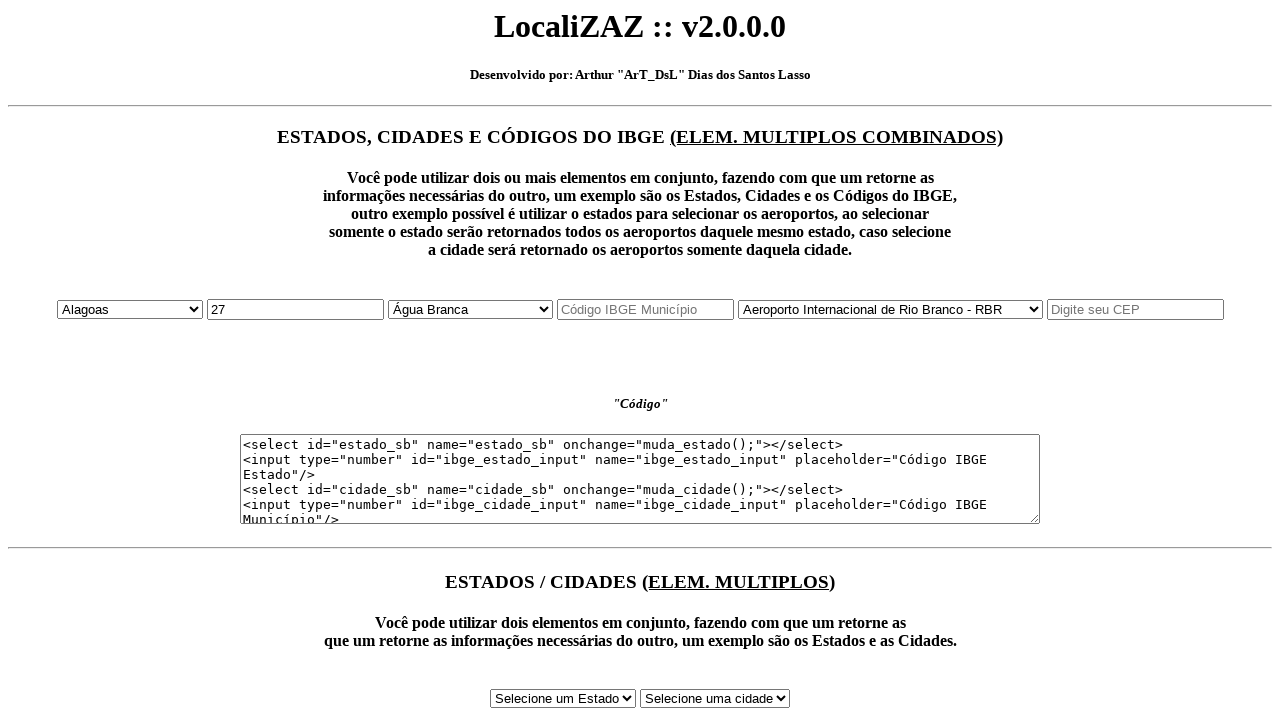

Waited 500ms for IBGE code field to update
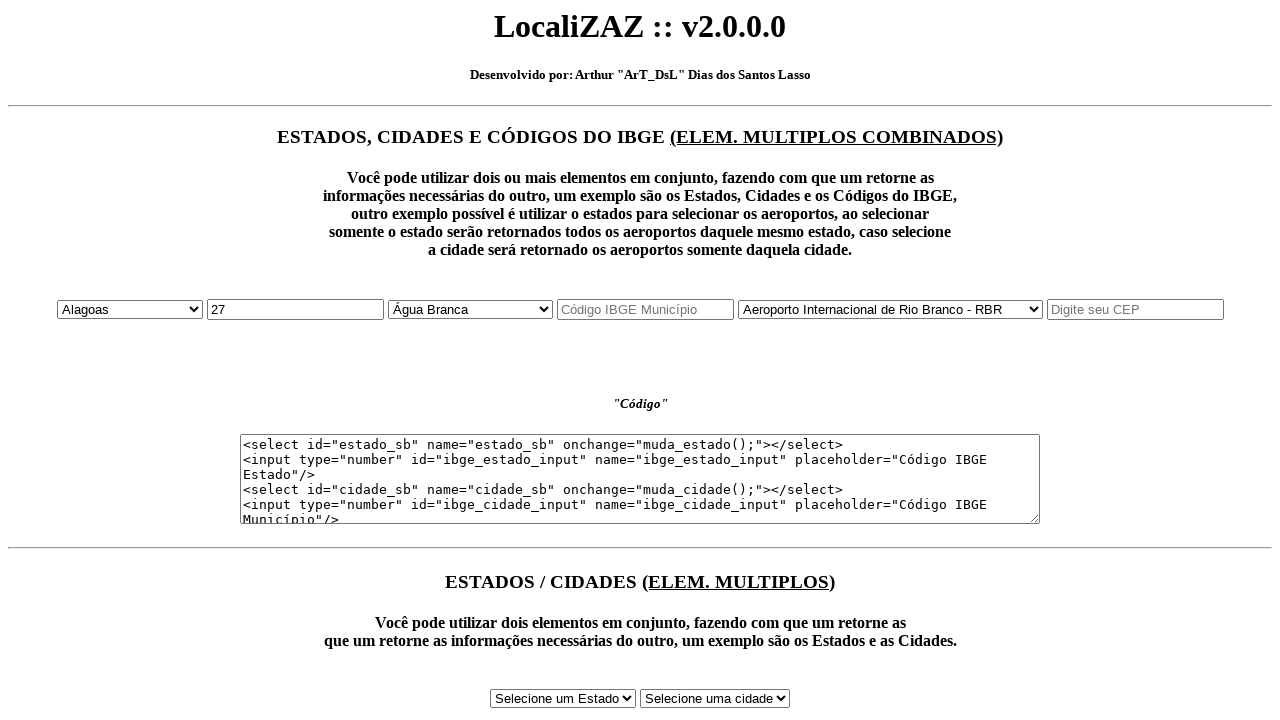

Verified IBGE state input field is visible
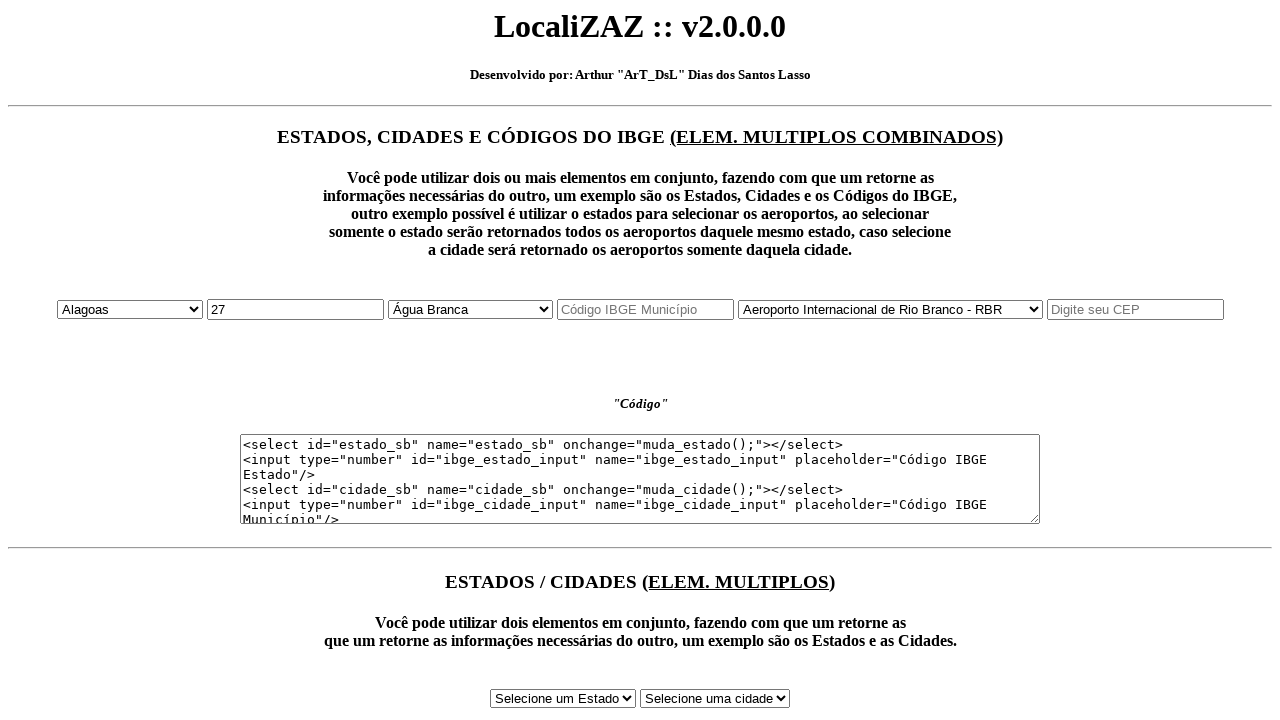

Selected state at index 3 from dropdown on #estado_sb
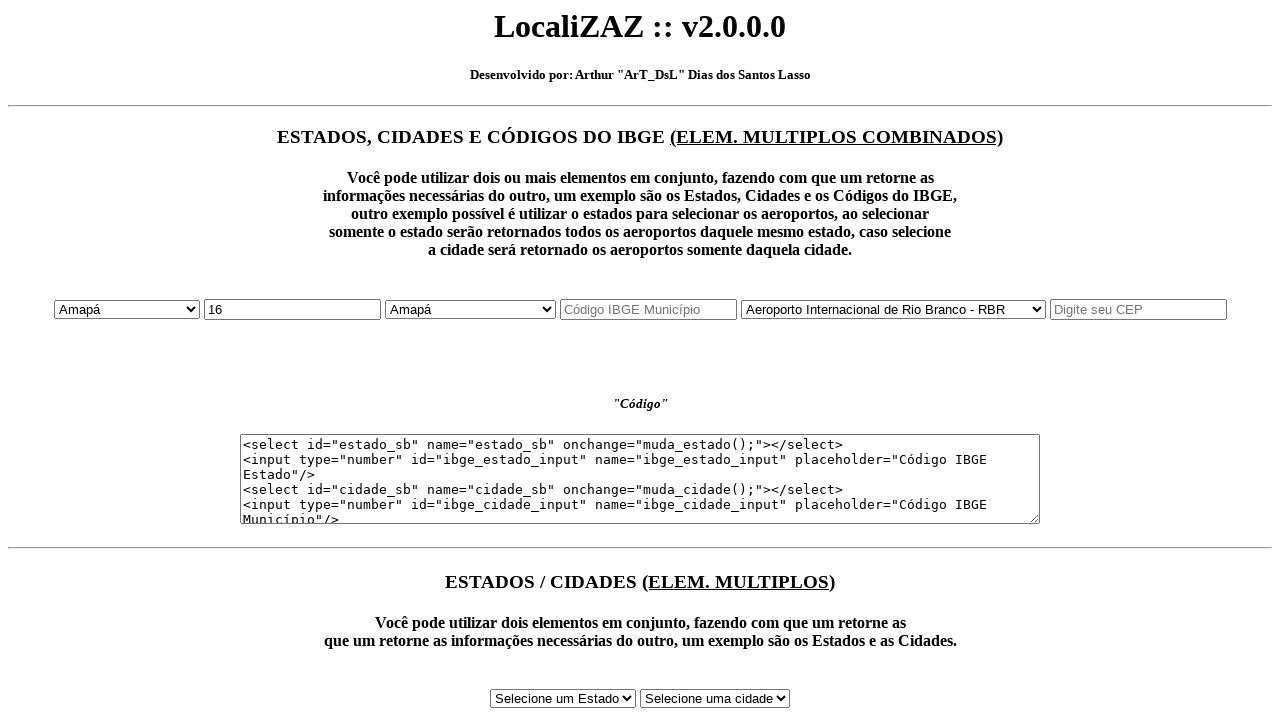

Waited 500ms for IBGE code field to update
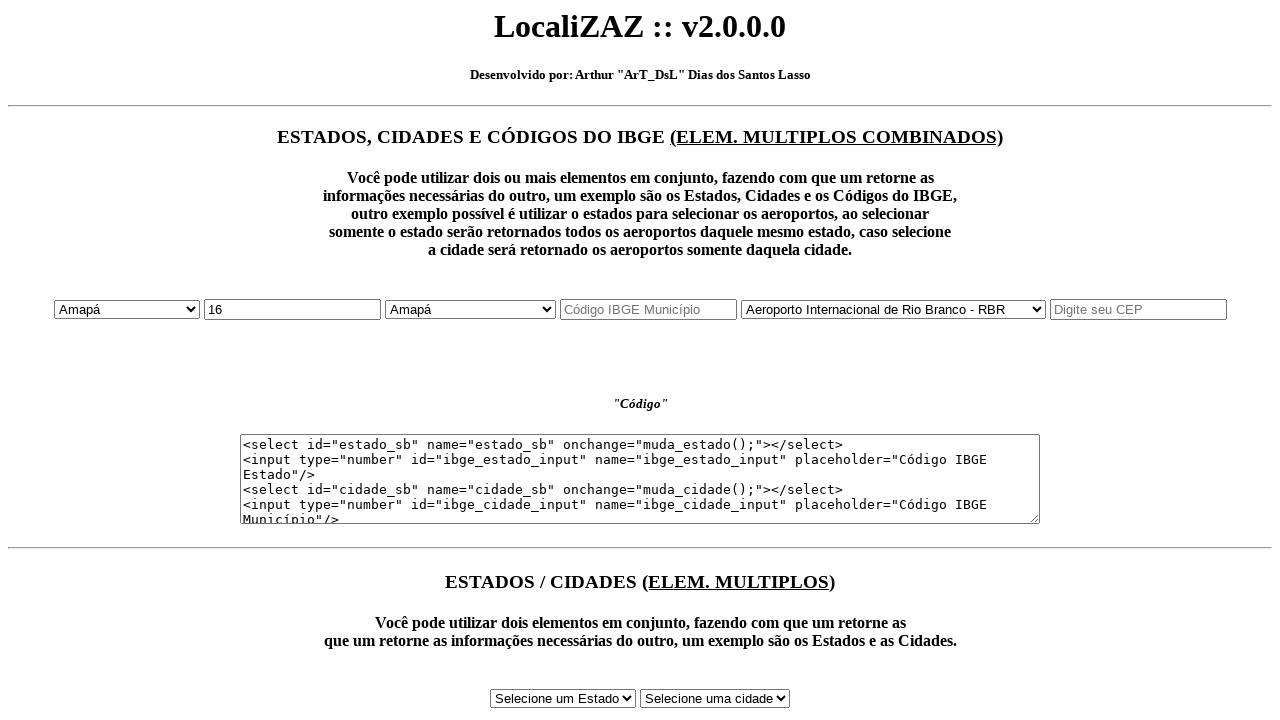

Verified IBGE state input field is visible
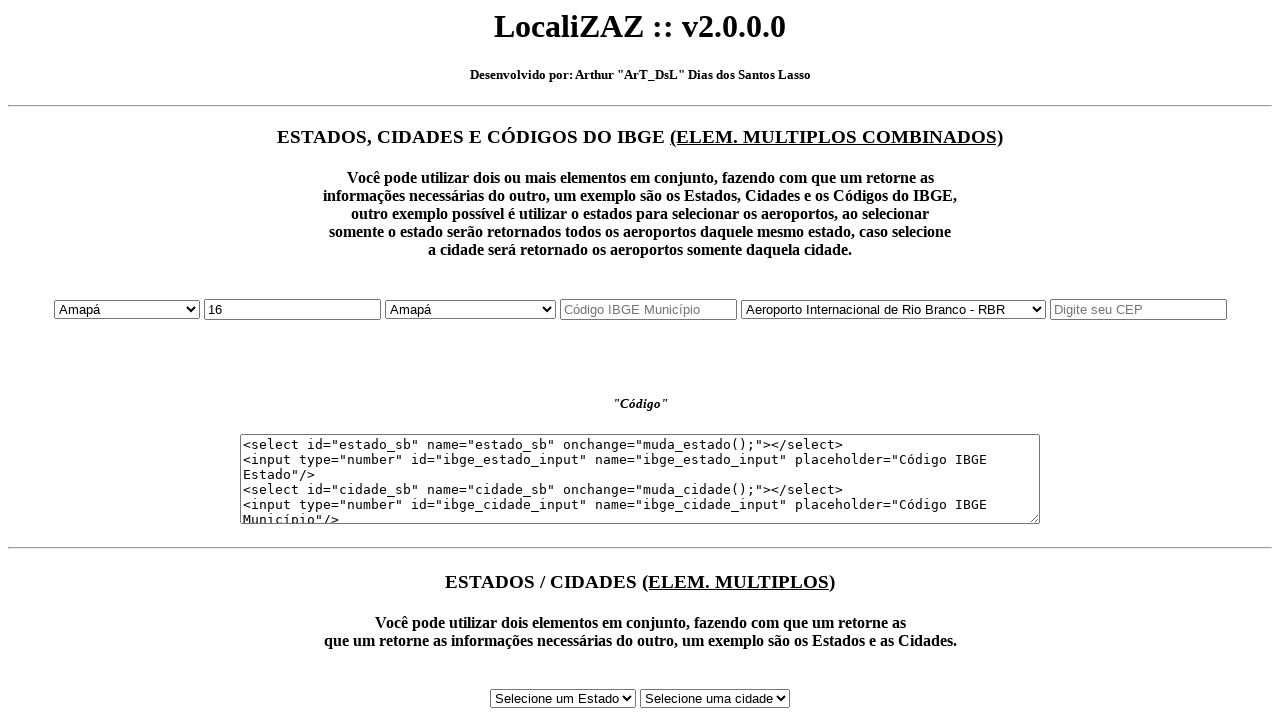

Selected state at index 4 from dropdown on #estado_sb
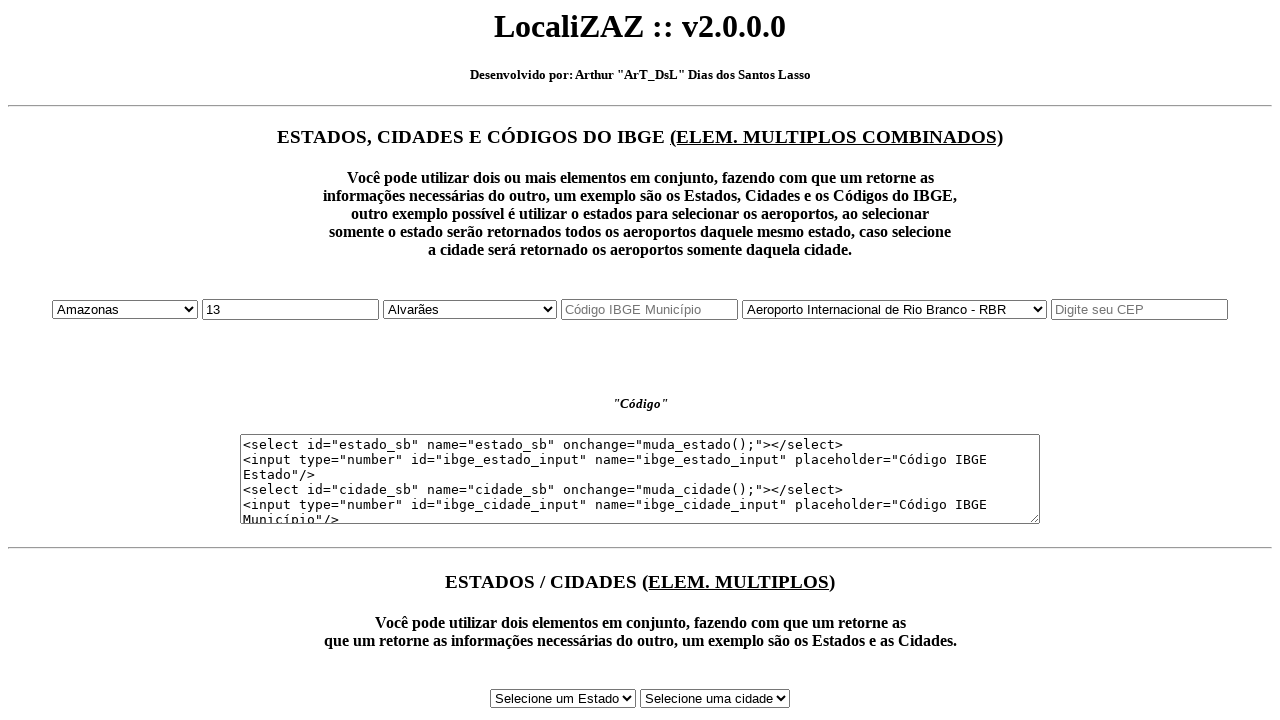

Waited 500ms for IBGE code field to update
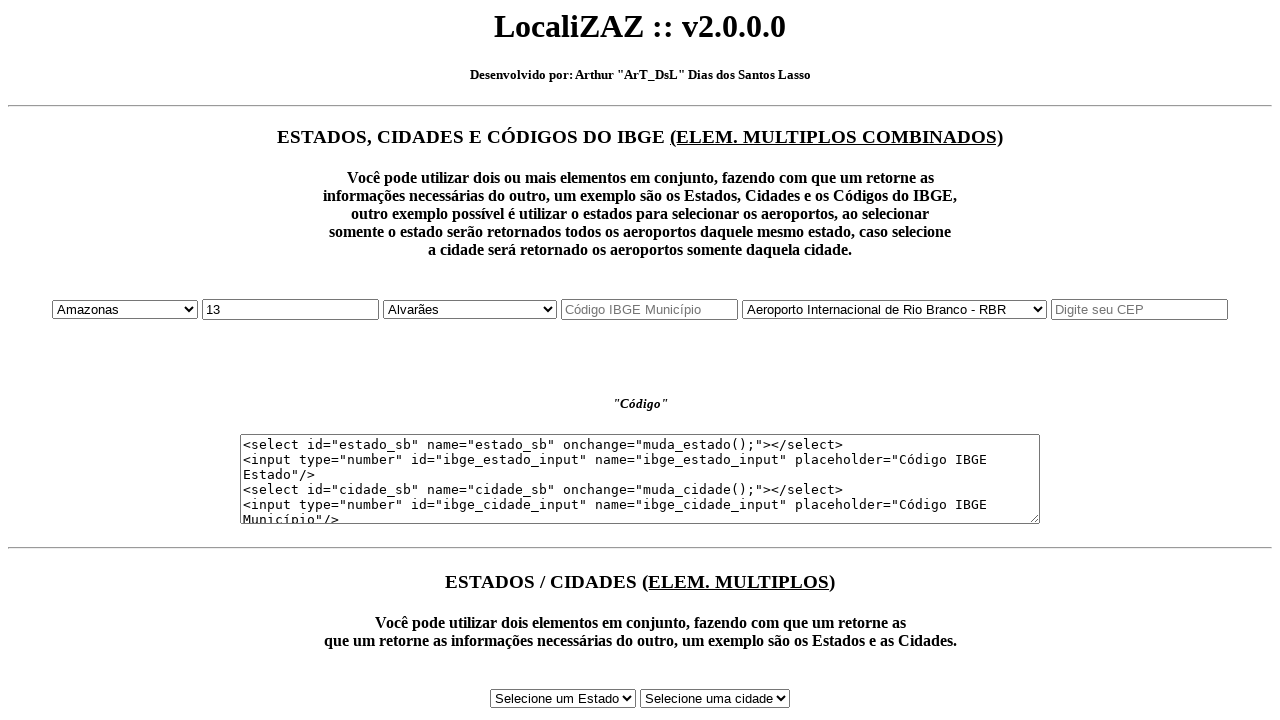

Verified IBGE state input field is visible
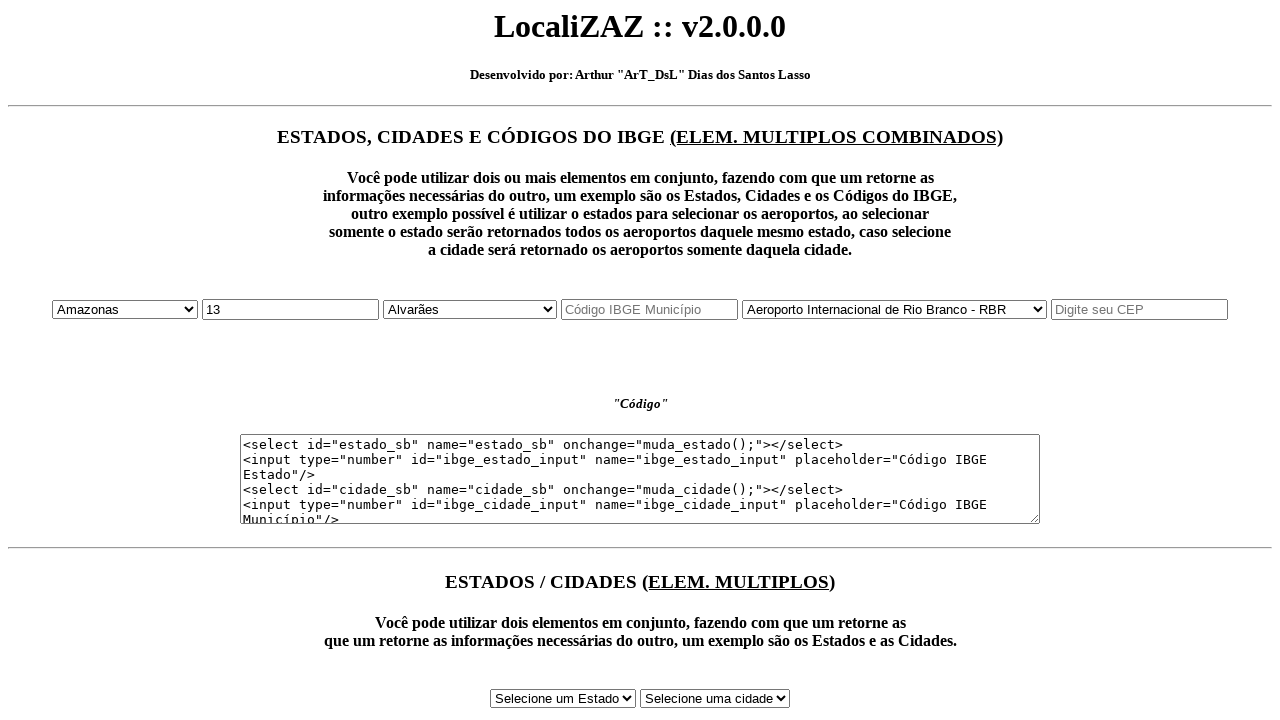

Selected state at index 5 from dropdown on #estado_sb
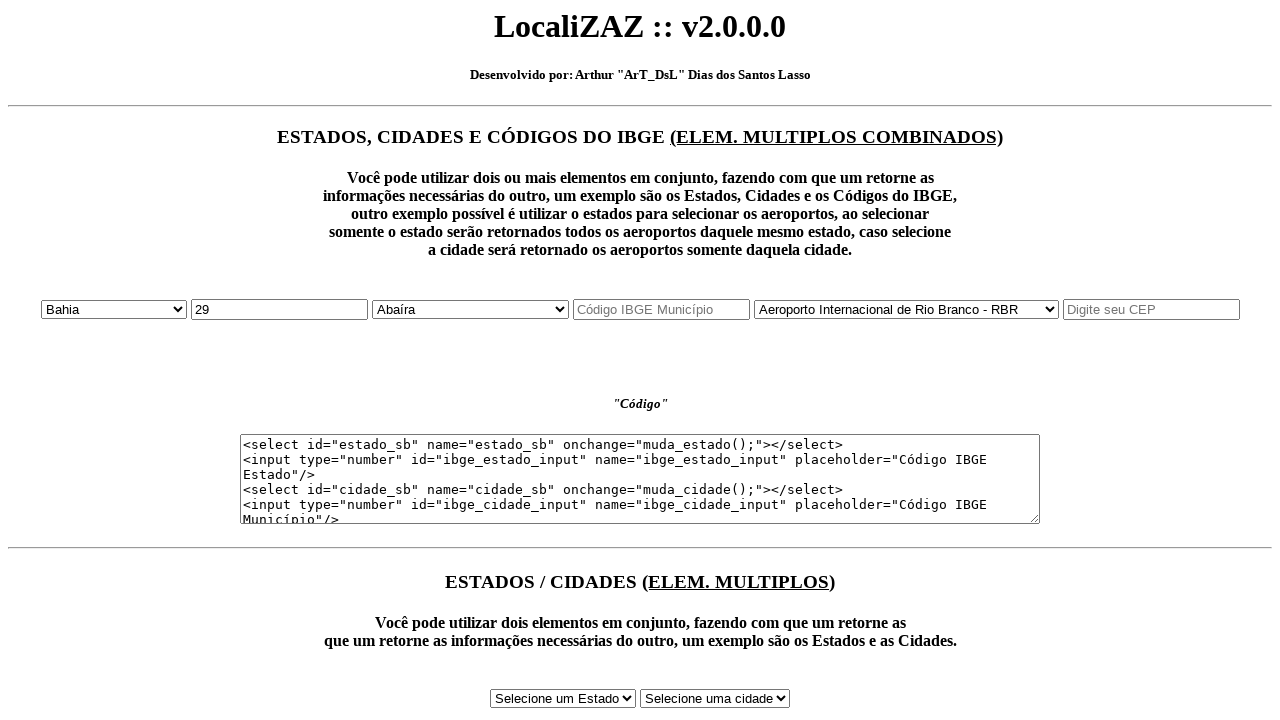

Waited 500ms for IBGE code field to update
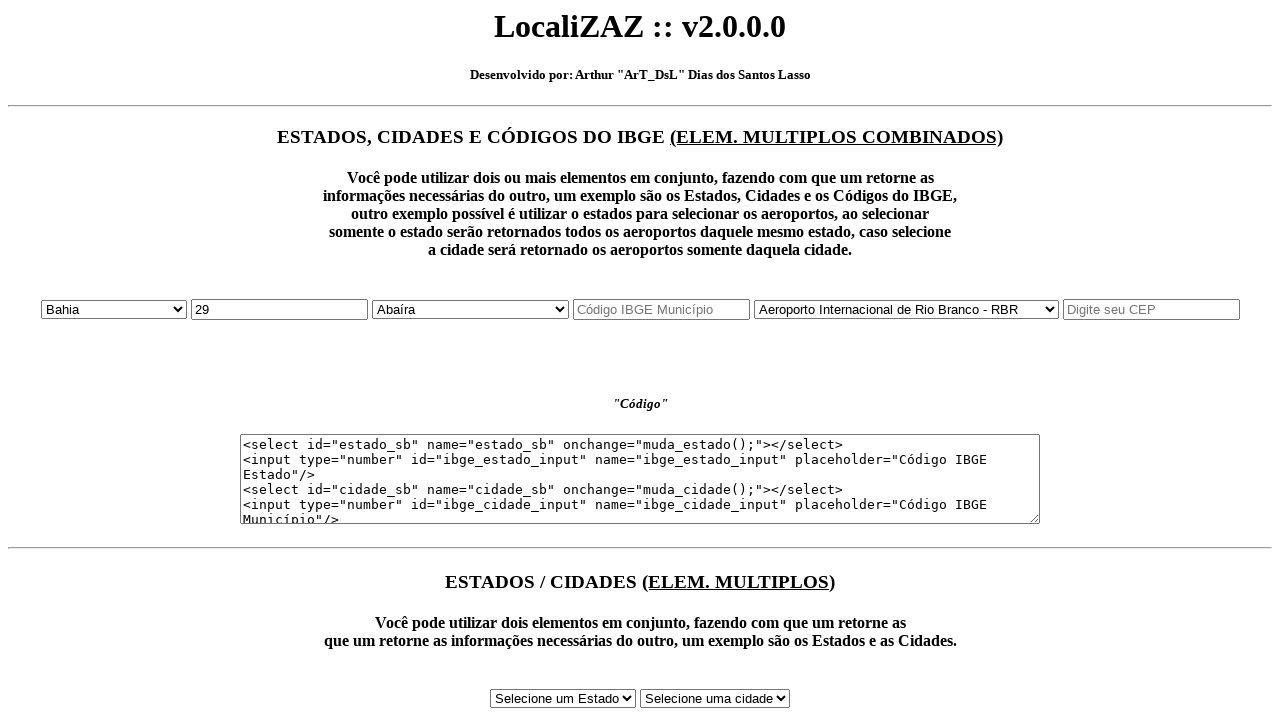

Verified IBGE state input field is visible
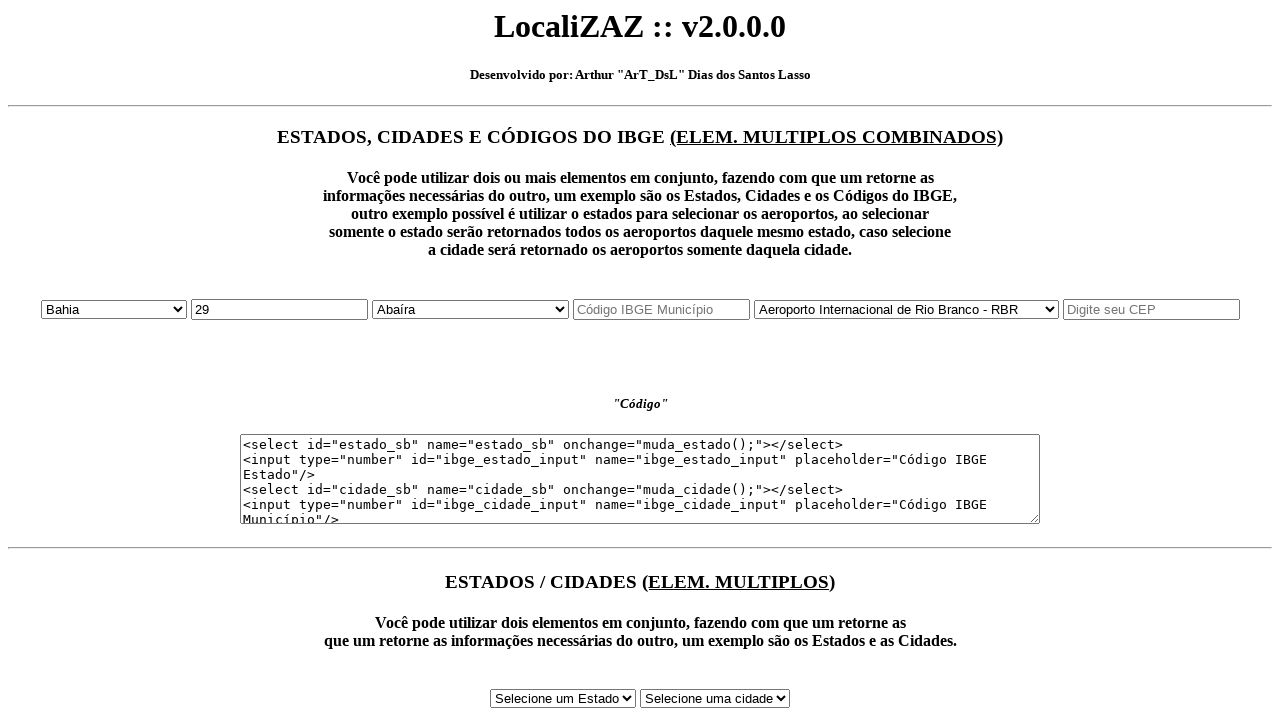

Selected state at index 6 from dropdown on #estado_sb
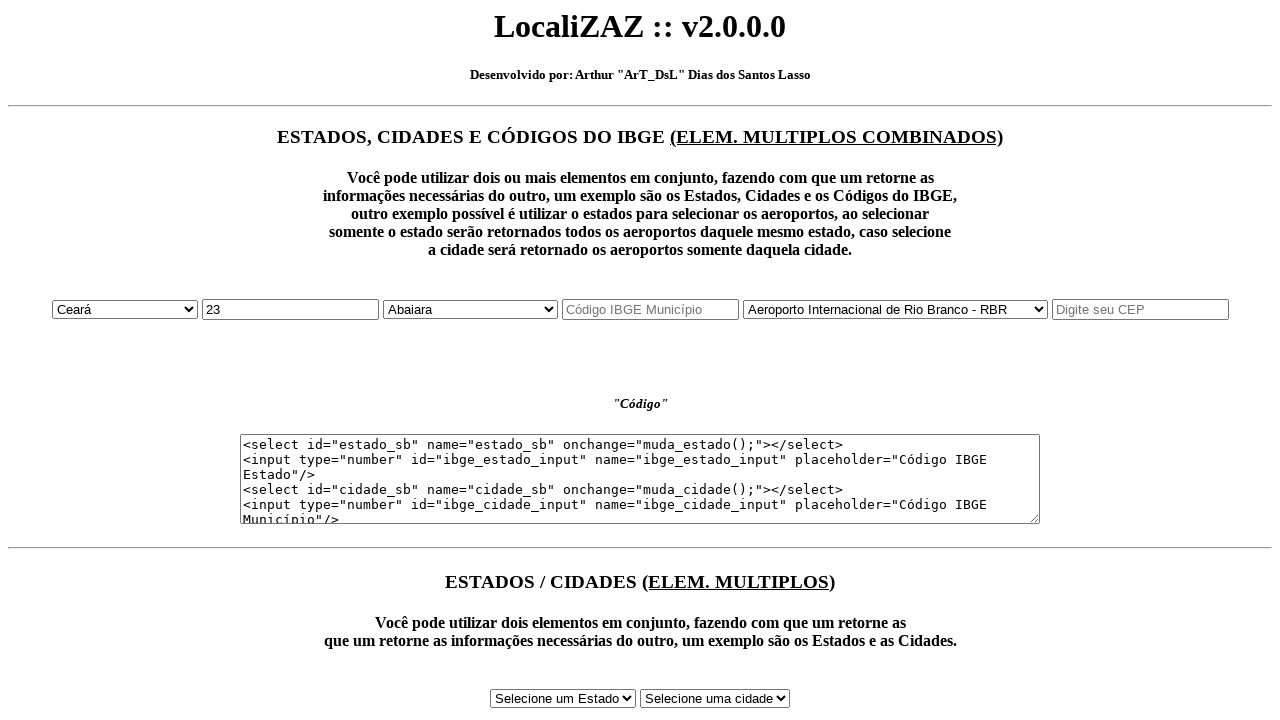

Waited 500ms for IBGE code field to update
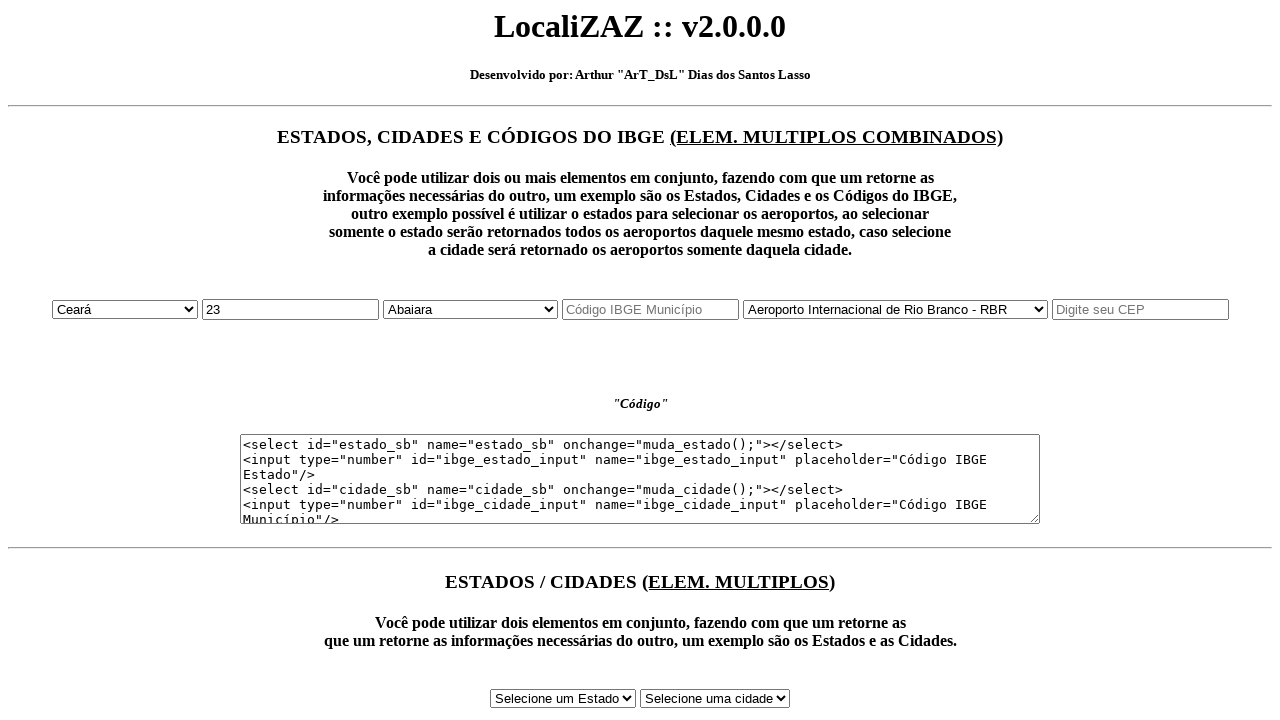

Verified IBGE state input field is visible
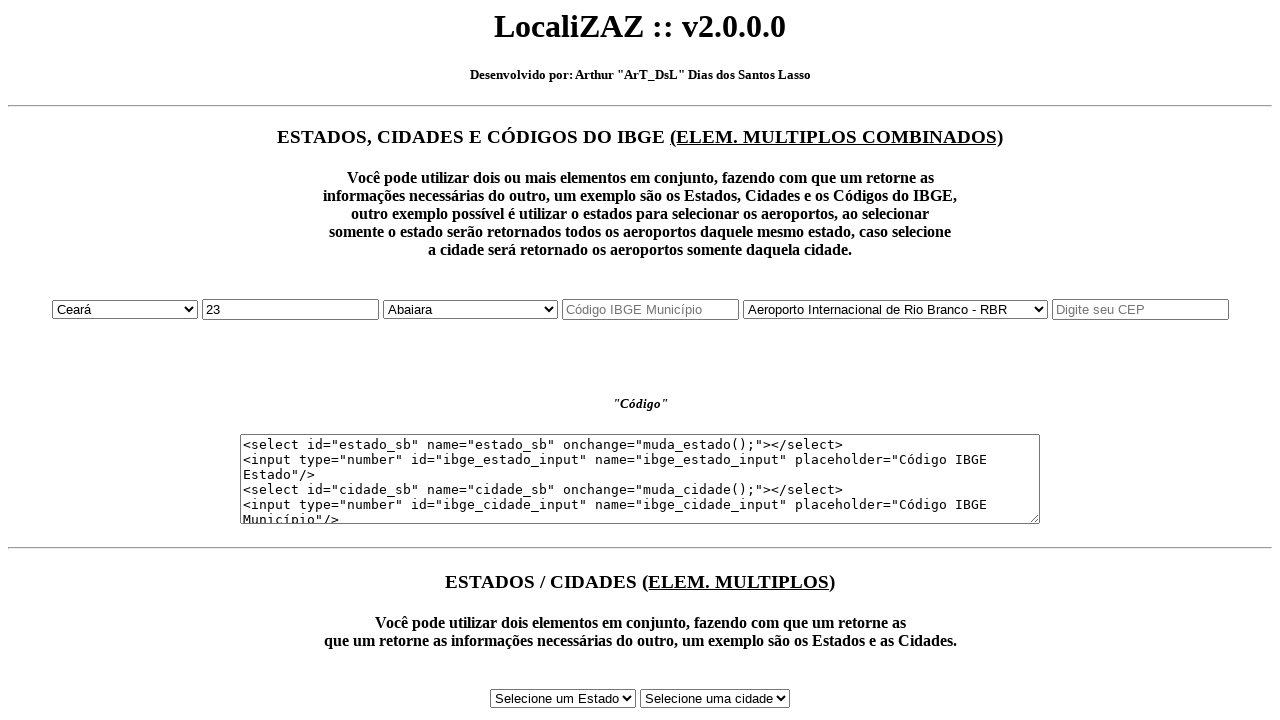

Selected state at index 7 from dropdown on #estado_sb
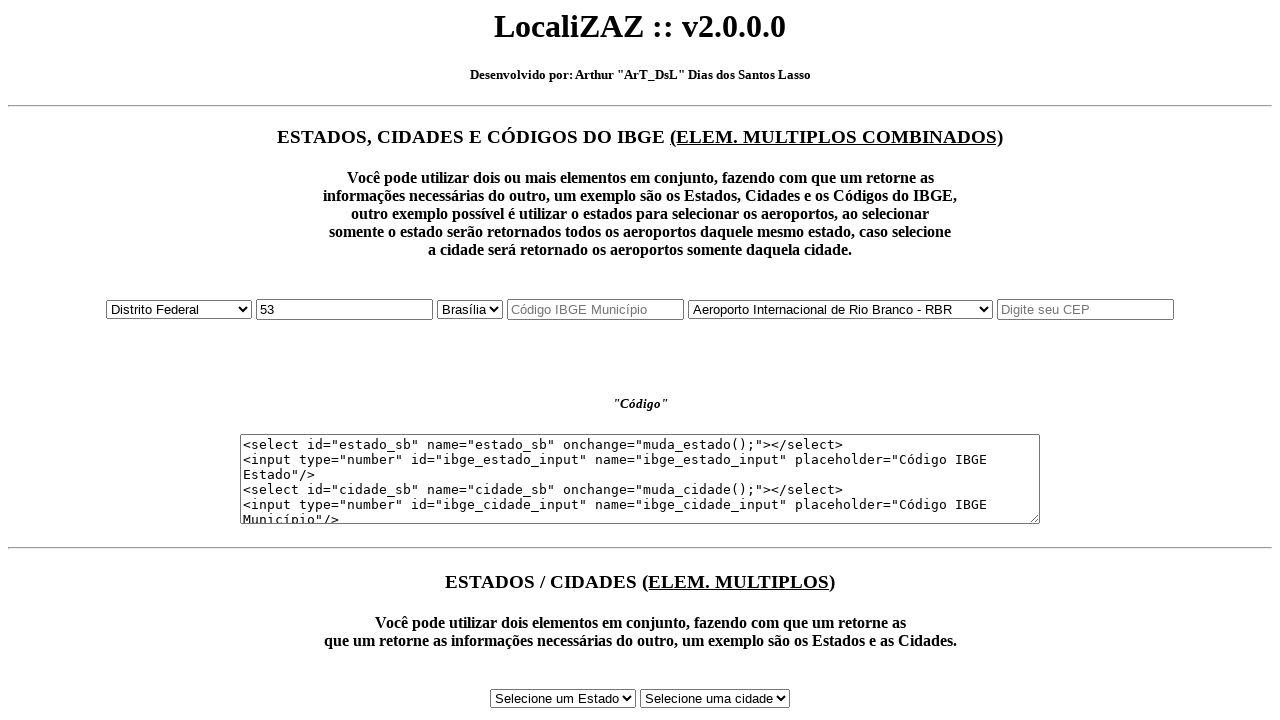

Waited 500ms for IBGE code field to update
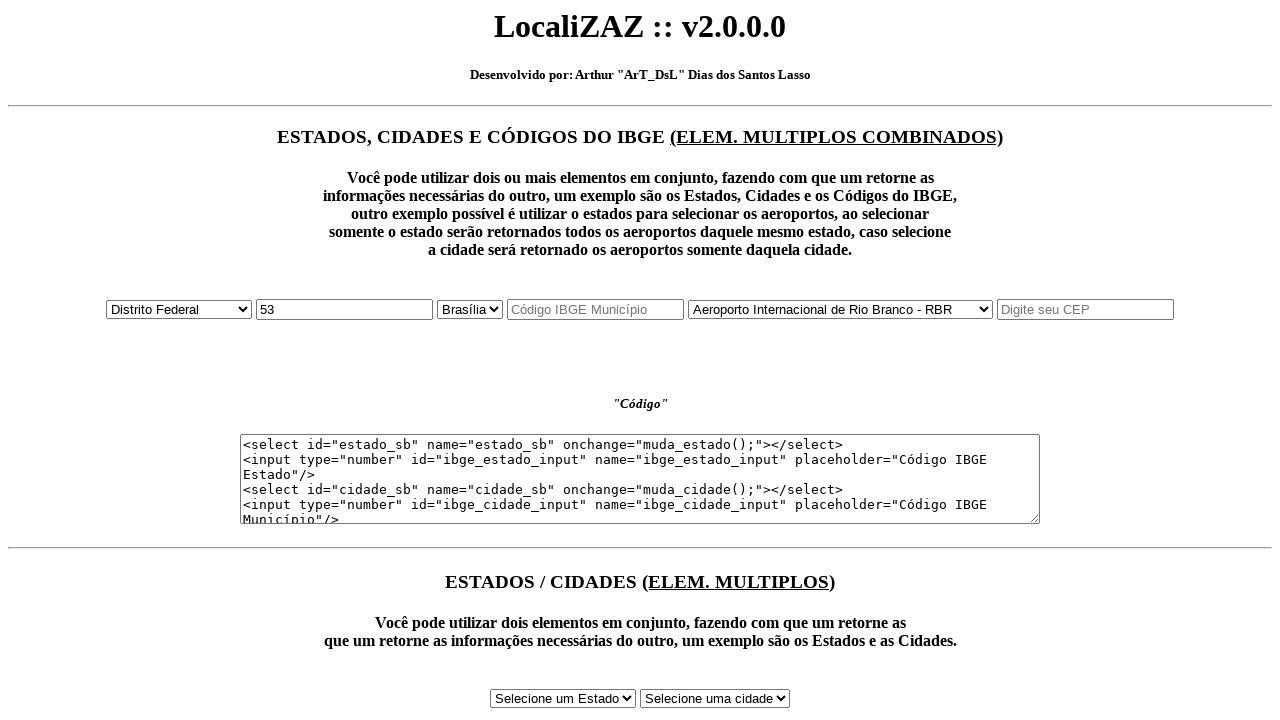

Verified IBGE state input field is visible
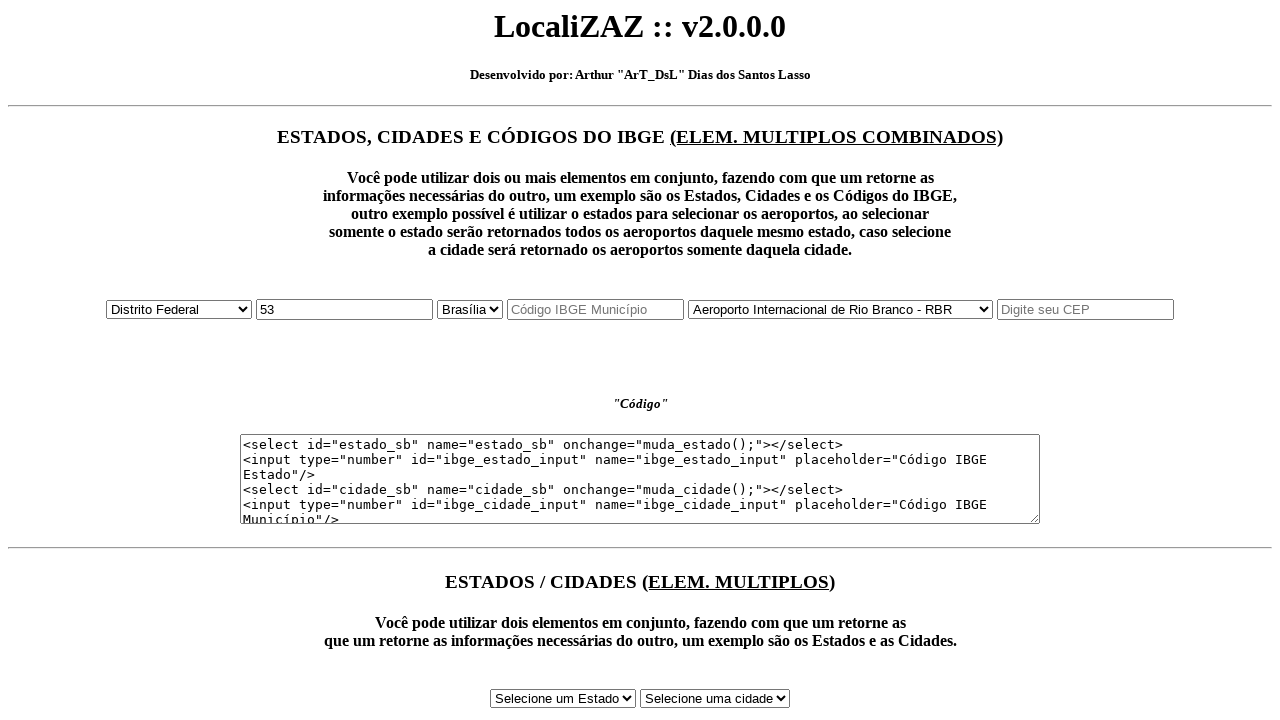

Selected state at index 8 from dropdown on #estado_sb
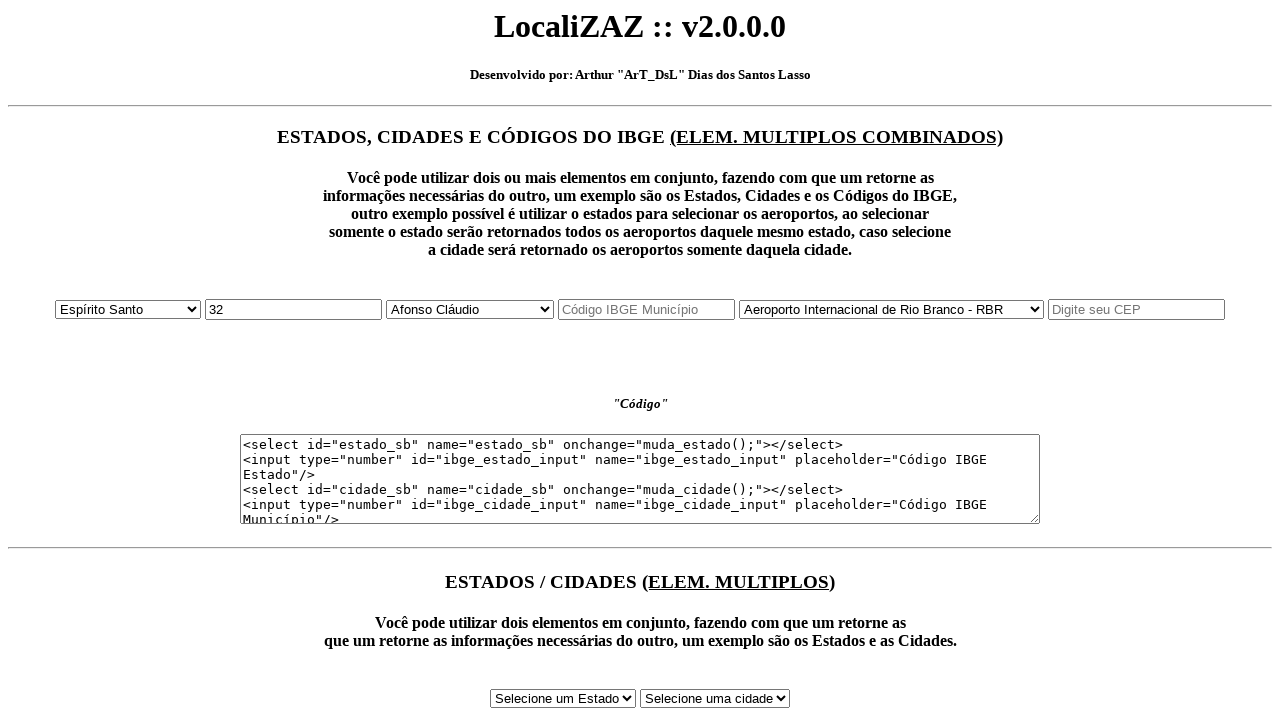

Waited 500ms for IBGE code field to update
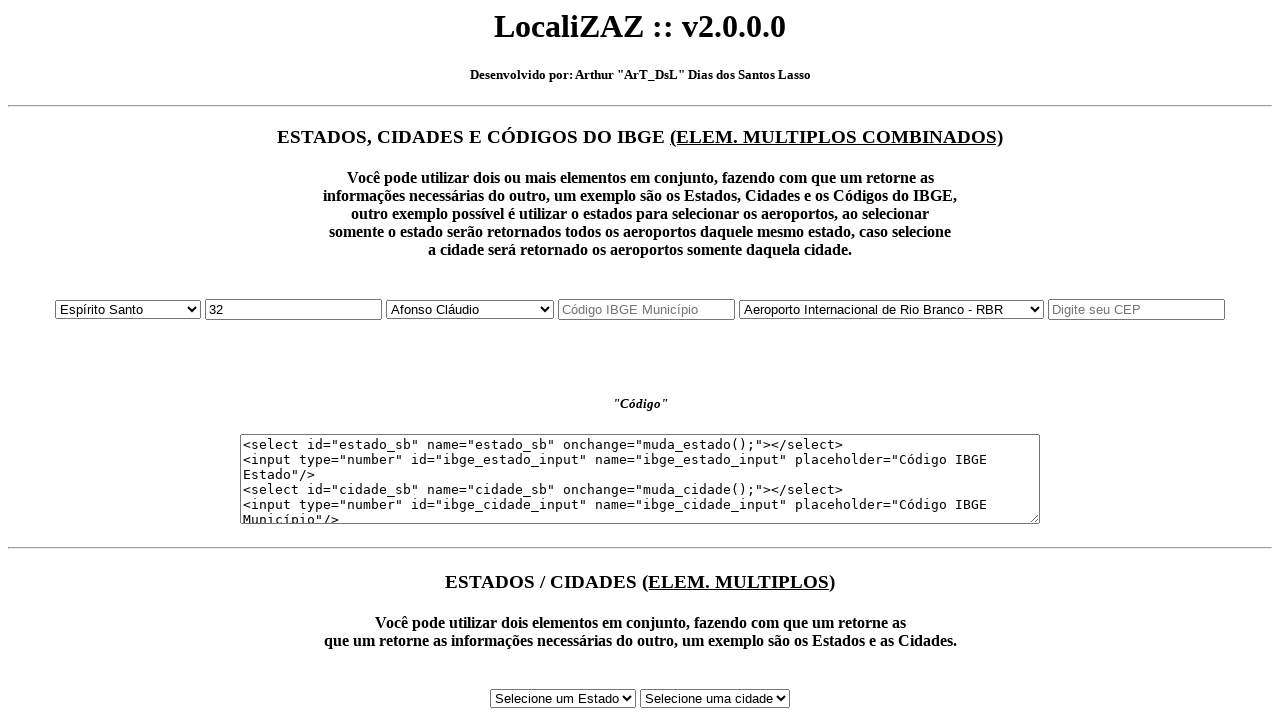

Verified IBGE state input field is visible
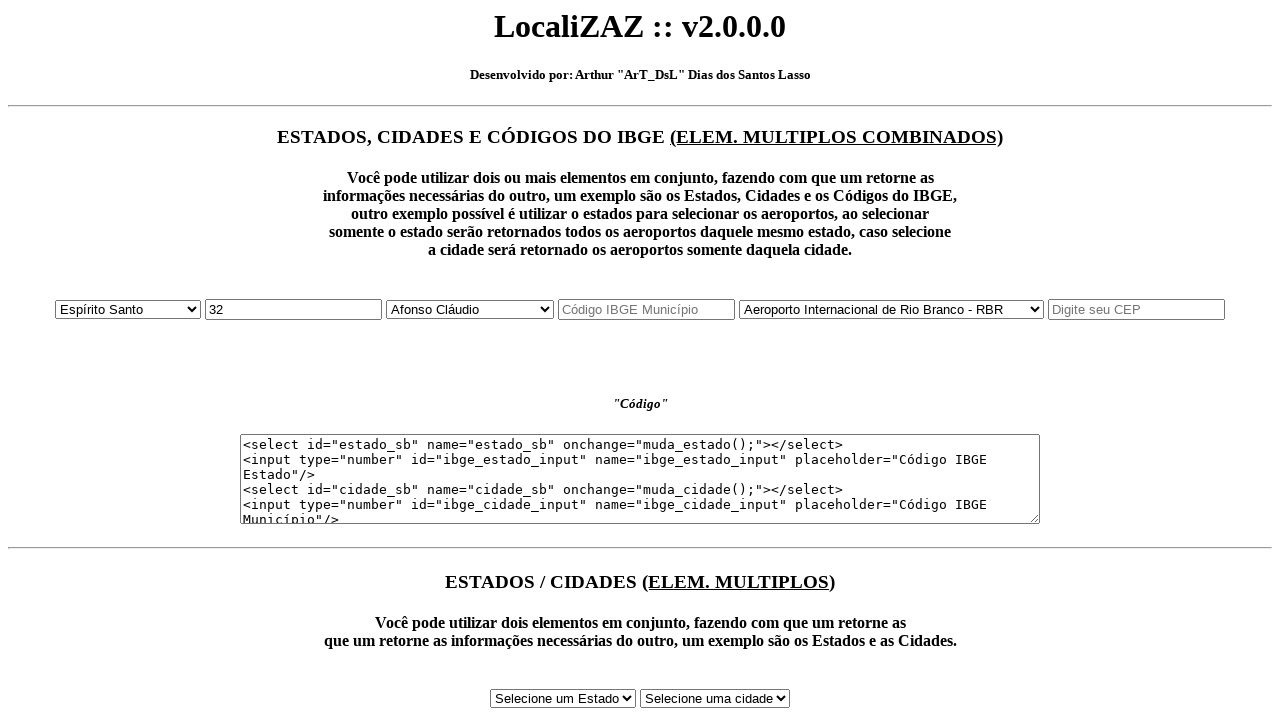

Selected state at index 9 from dropdown on #estado_sb
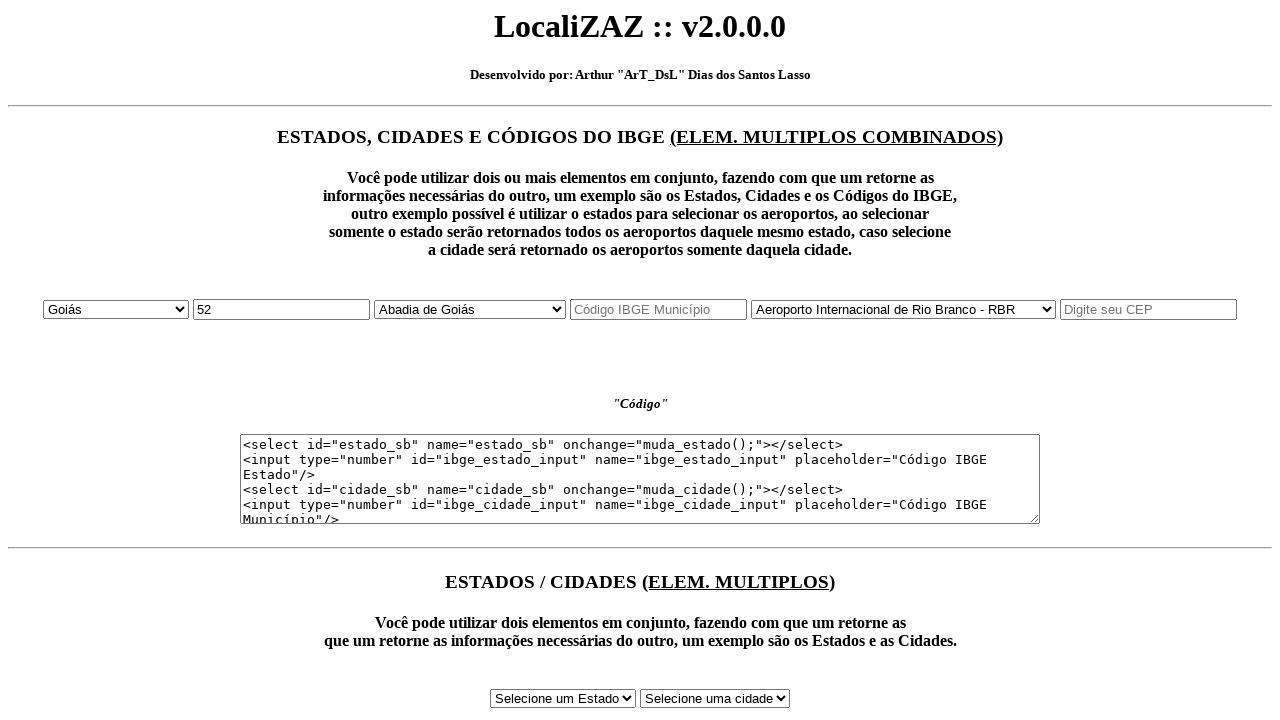

Waited 500ms for IBGE code field to update
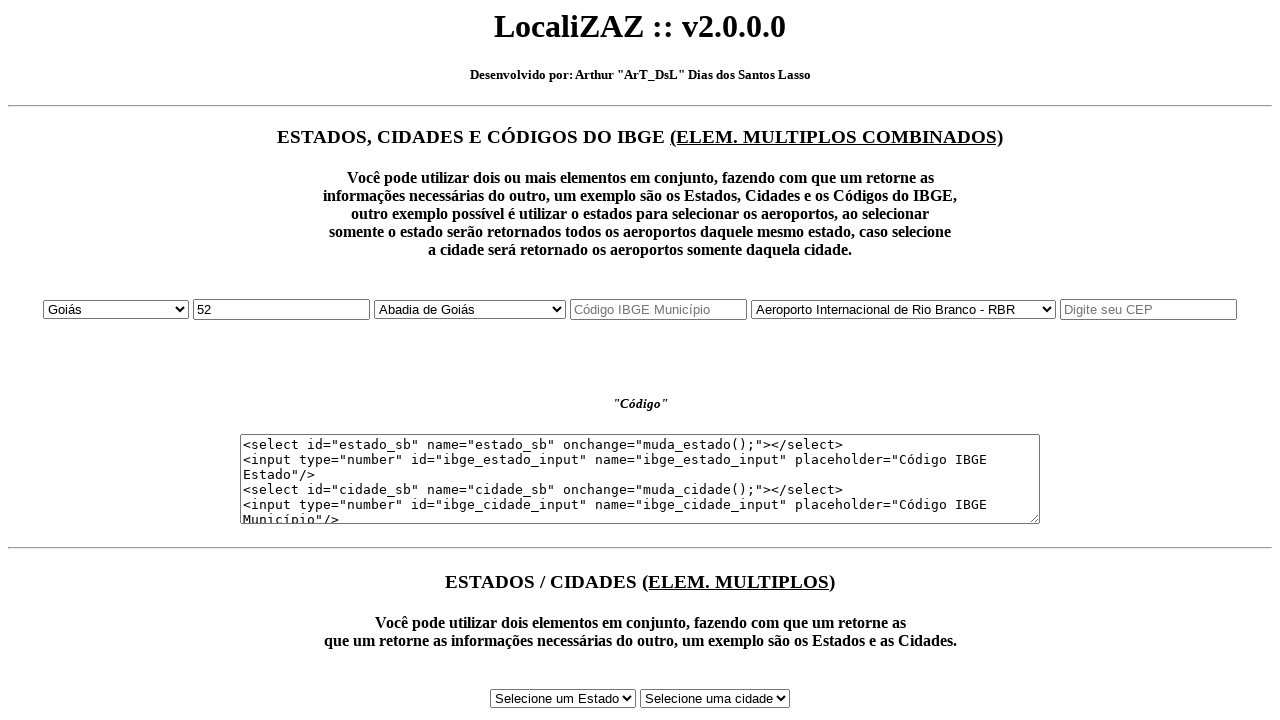

Verified IBGE state input field is visible
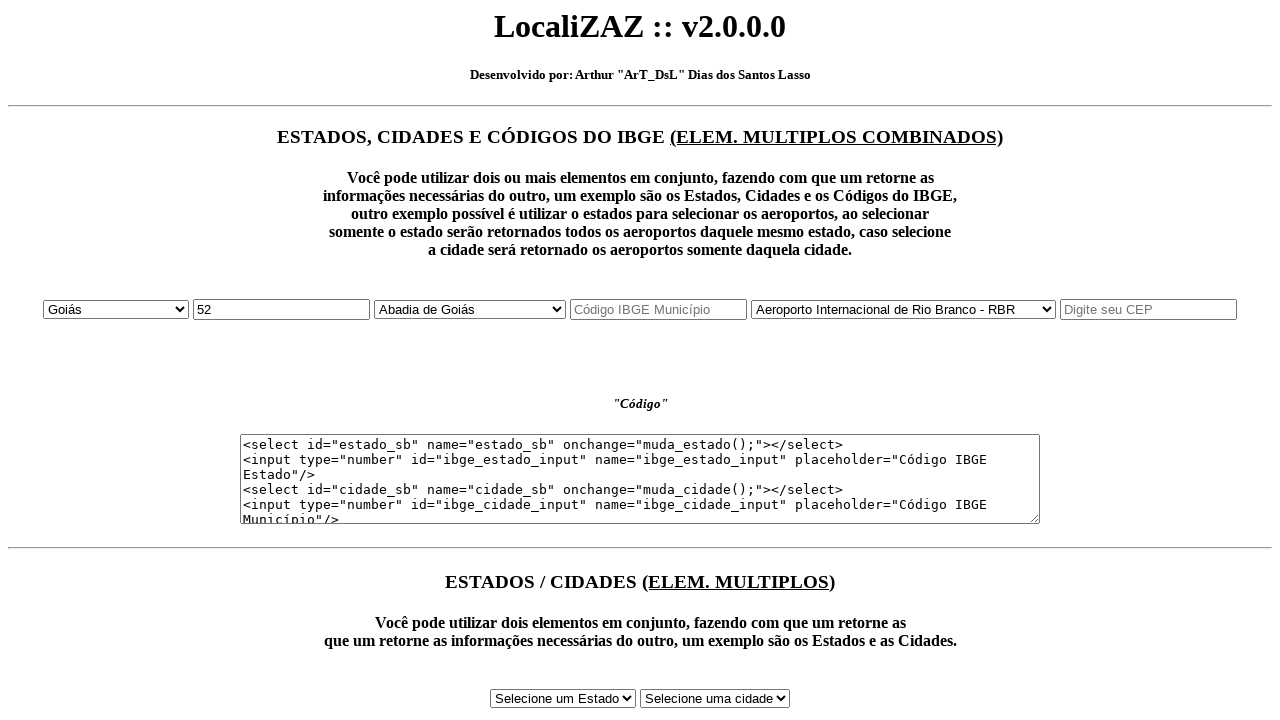

Selected state at index 10 from dropdown on #estado_sb
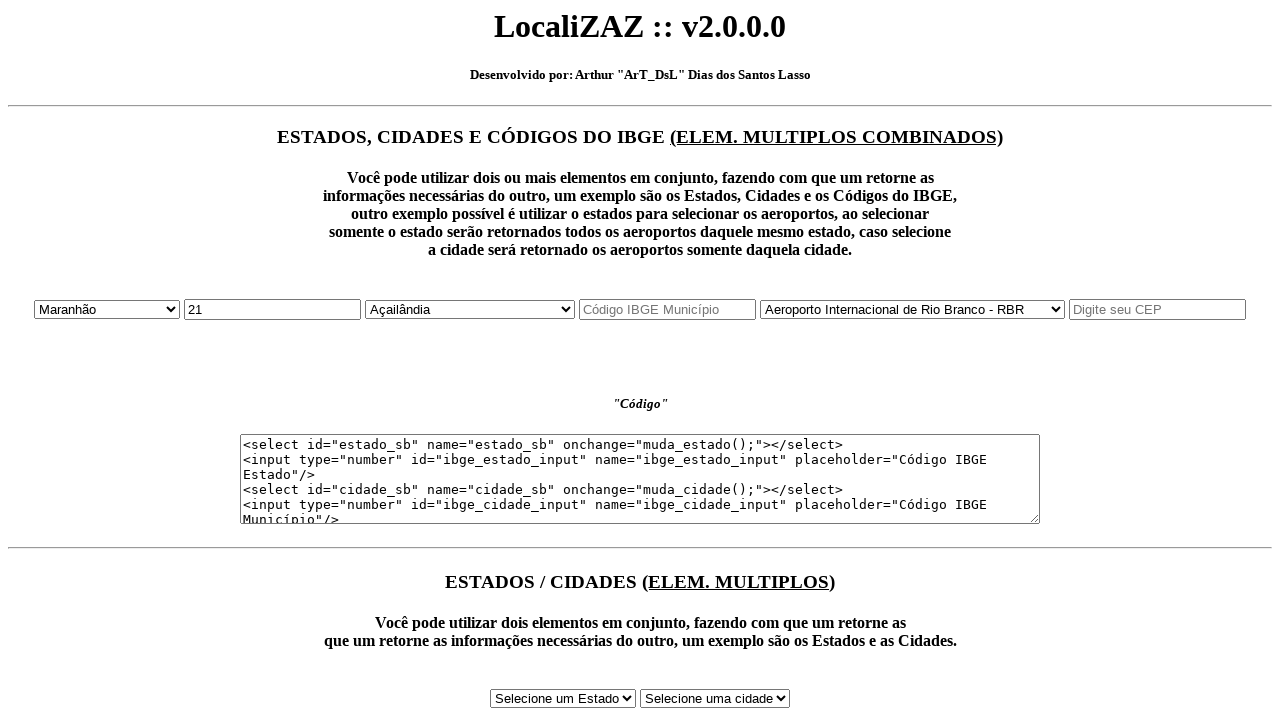

Waited 500ms for IBGE code field to update
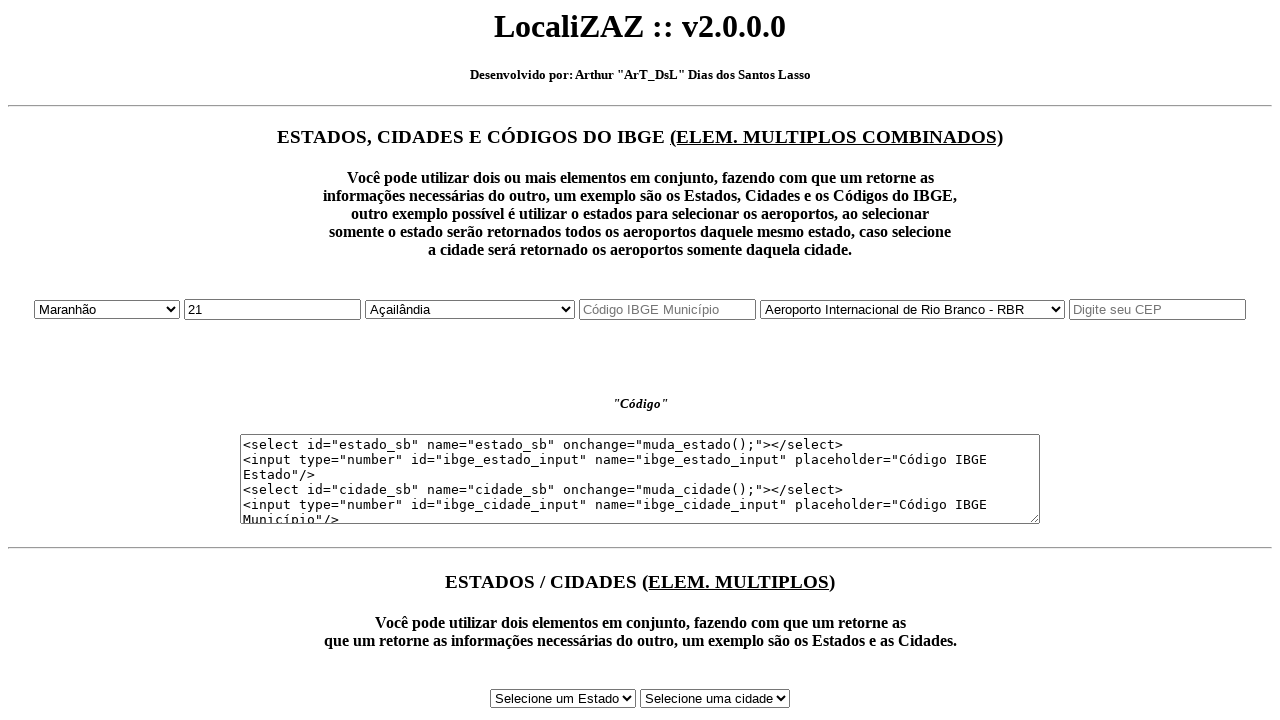

Verified IBGE state input field is visible
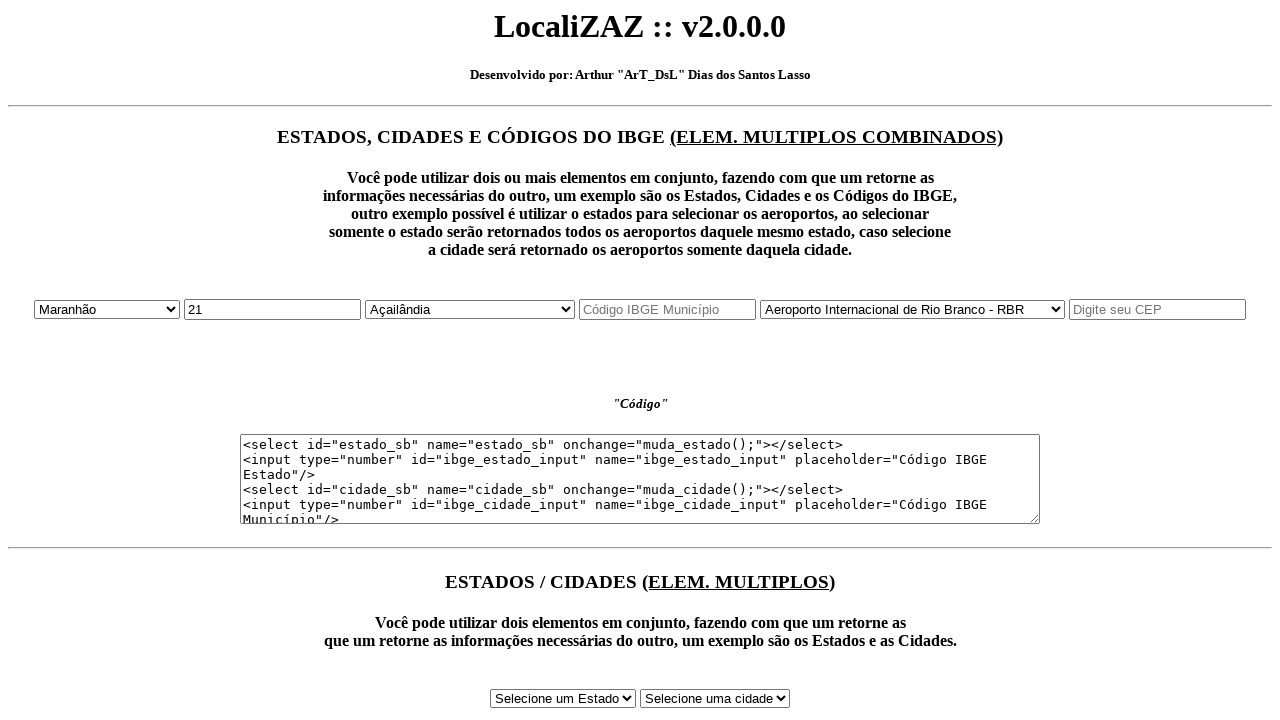

Selected state at index 11 from dropdown on #estado_sb
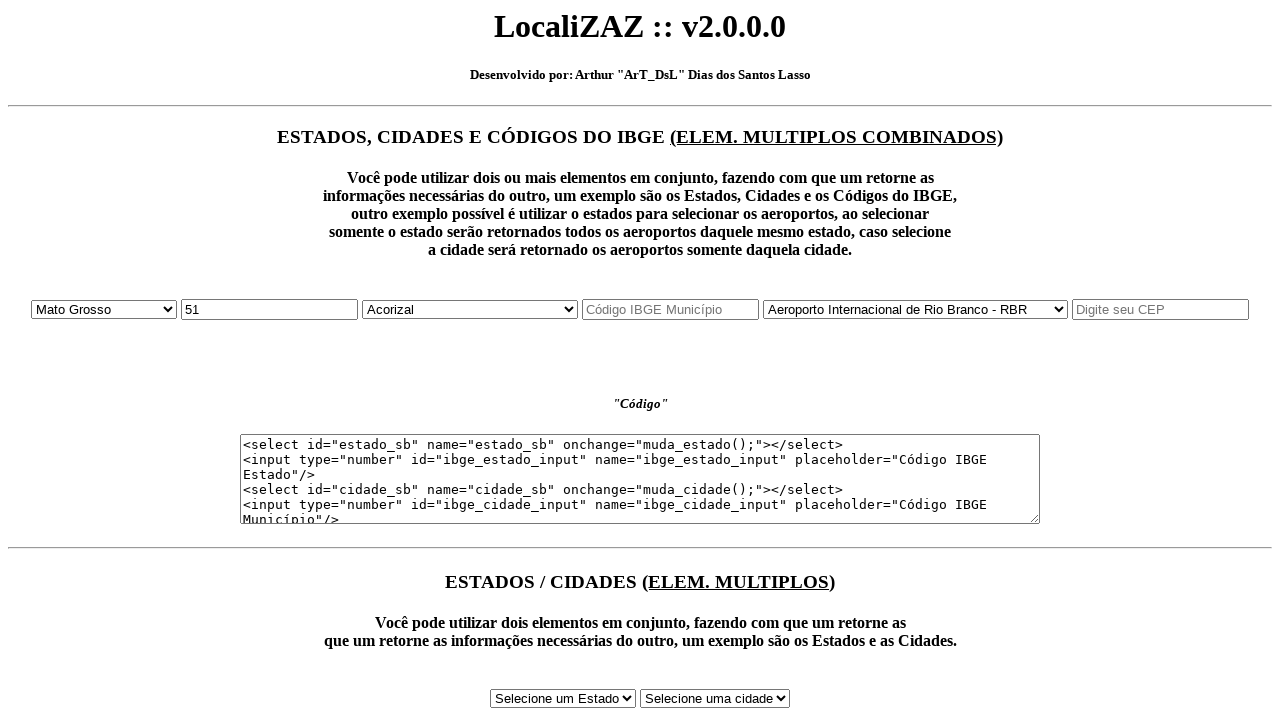

Waited 500ms for IBGE code field to update
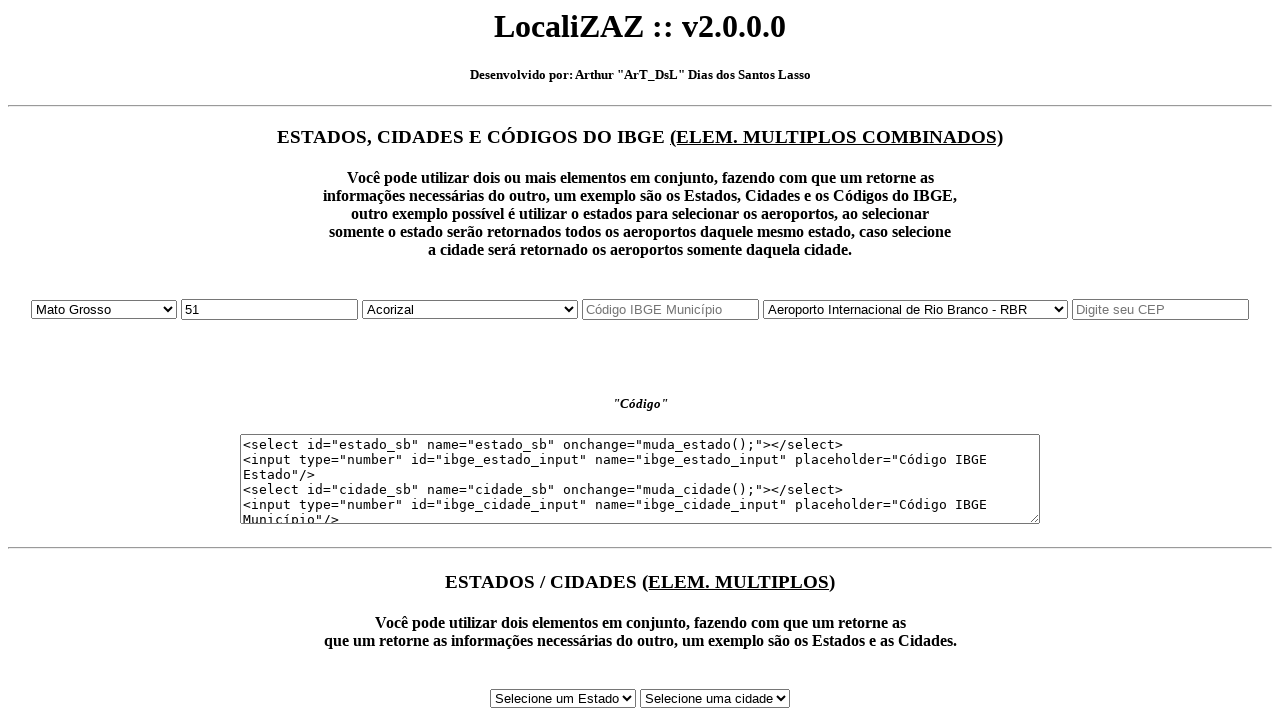

Verified IBGE state input field is visible
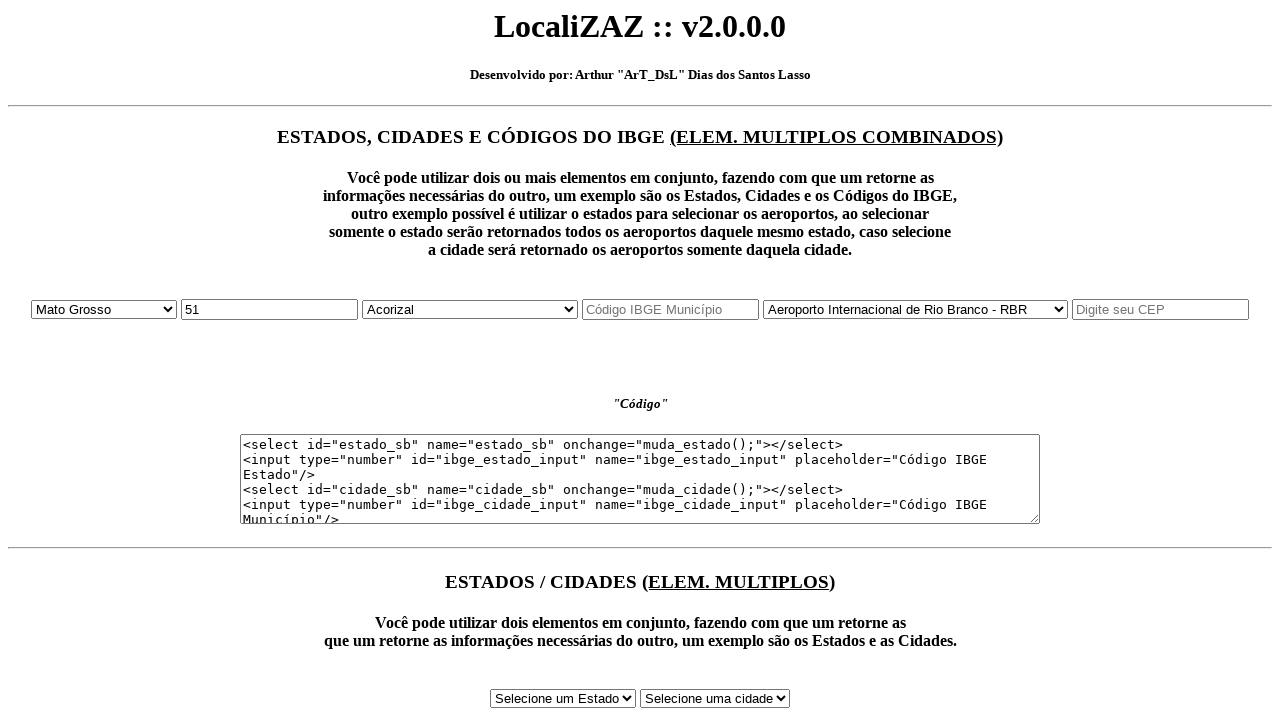

Selected state at index 12 from dropdown on #estado_sb
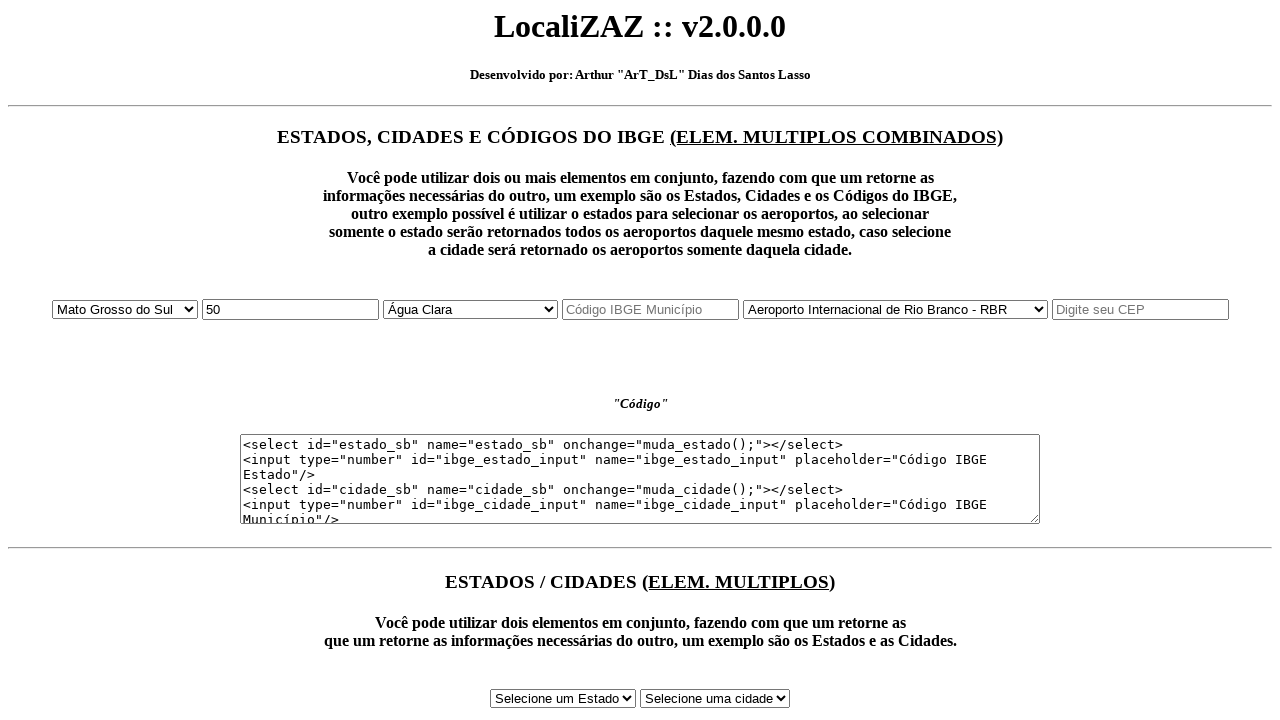

Waited 500ms for IBGE code field to update
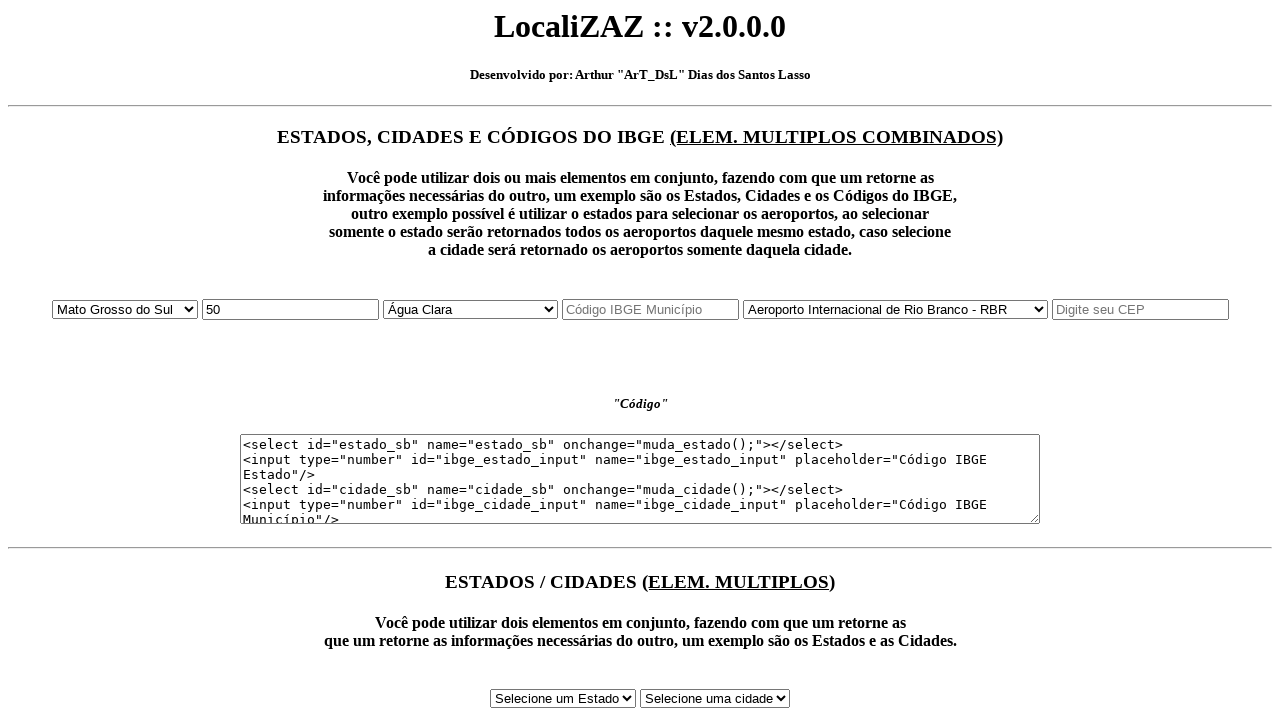

Verified IBGE state input field is visible
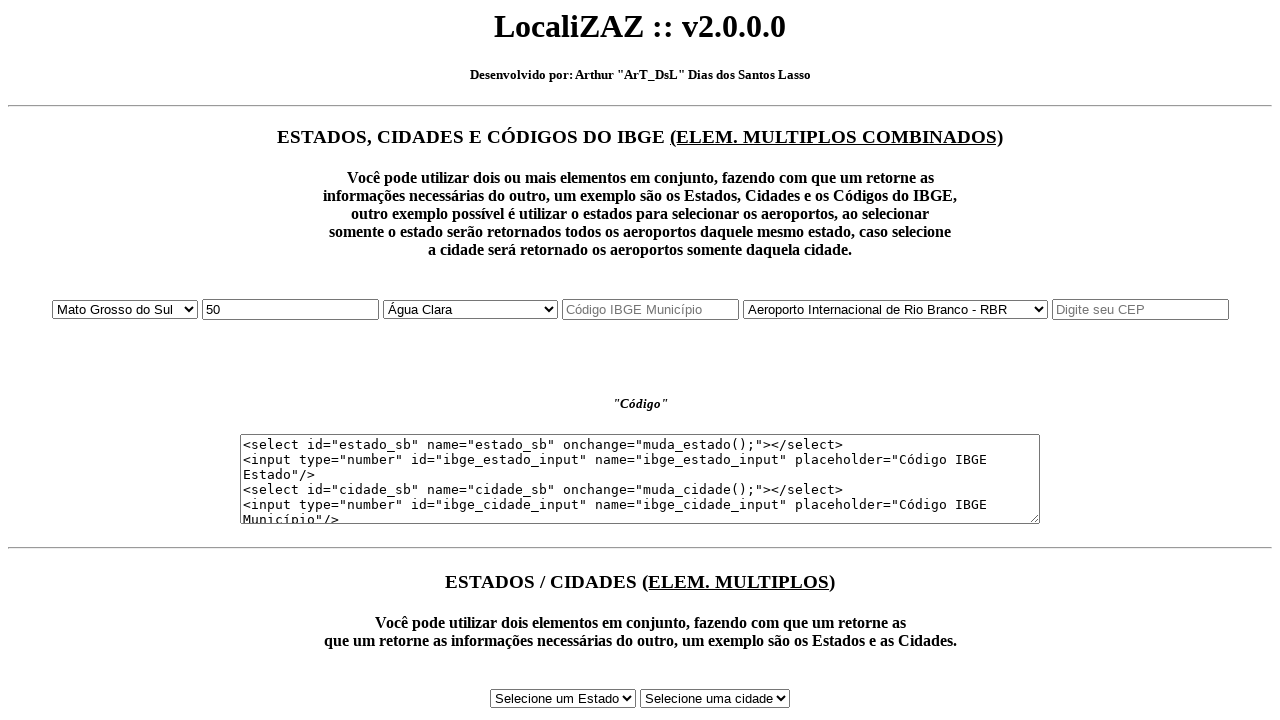

Selected state at index 13 from dropdown on #estado_sb
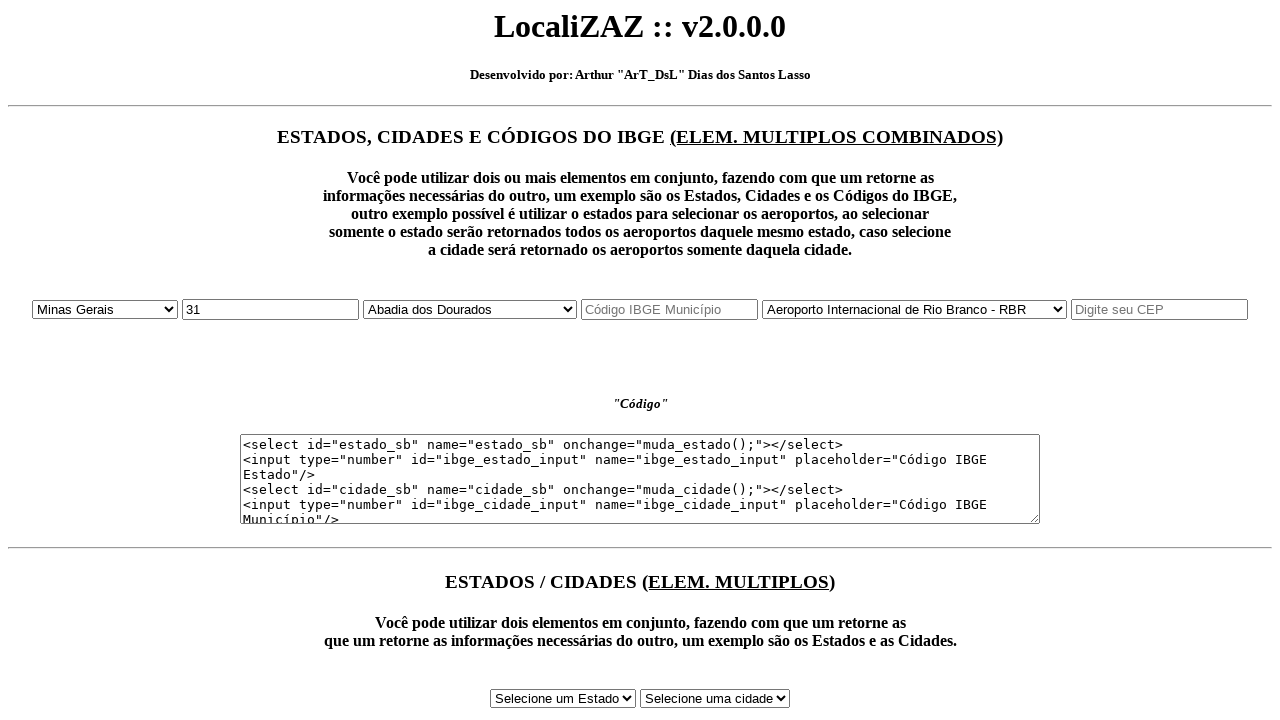

Waited 500ms for IBGE code field to update
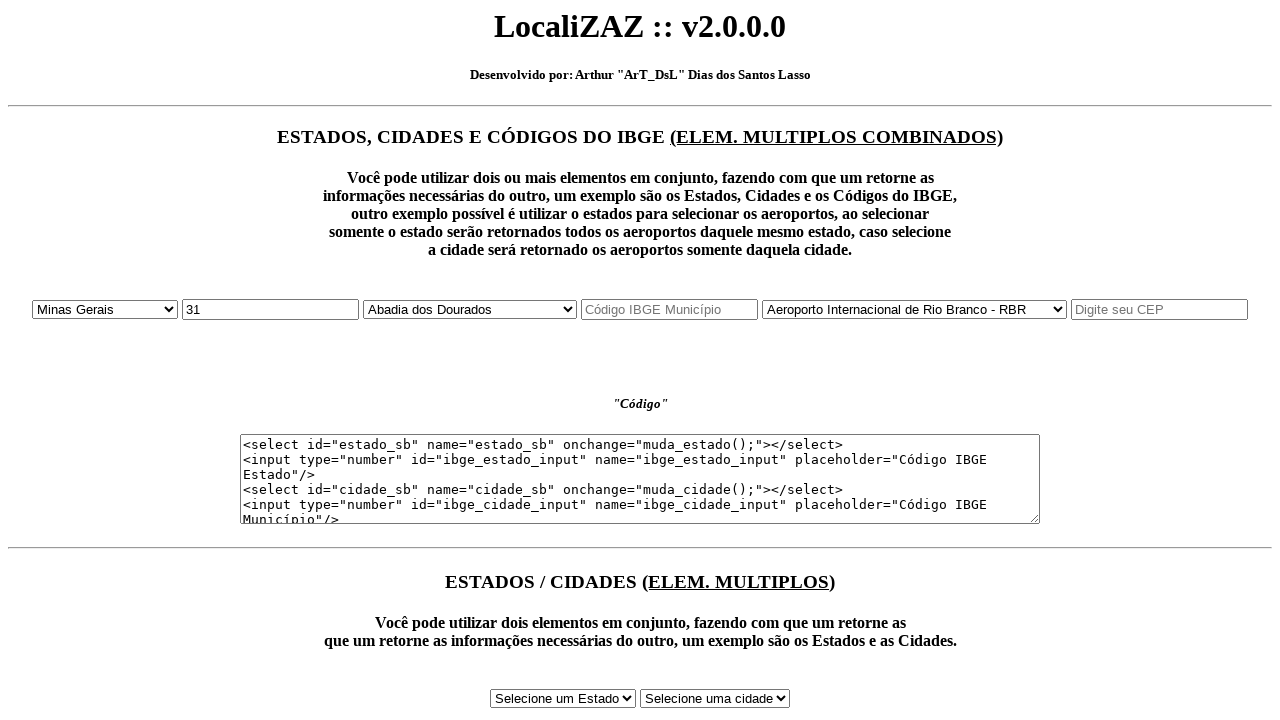

Verified IBGE state input field is visible
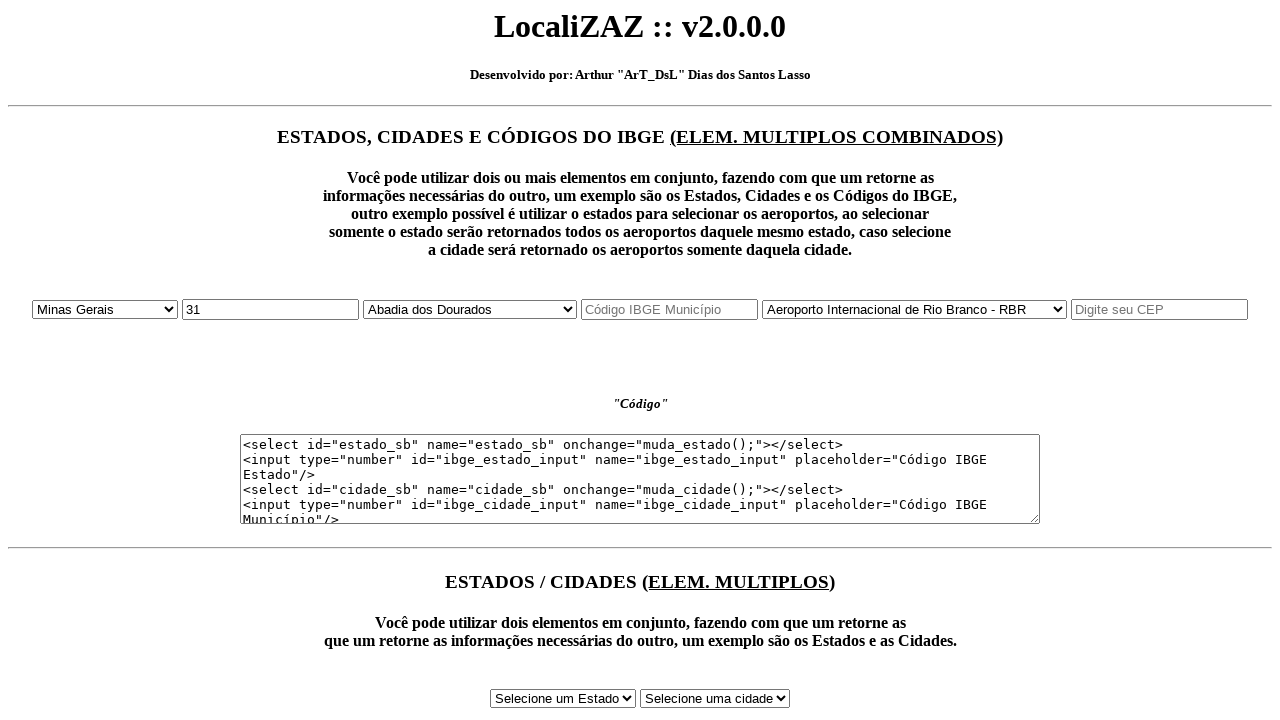

Selected state at index 14 from dropdown on #estado_sb
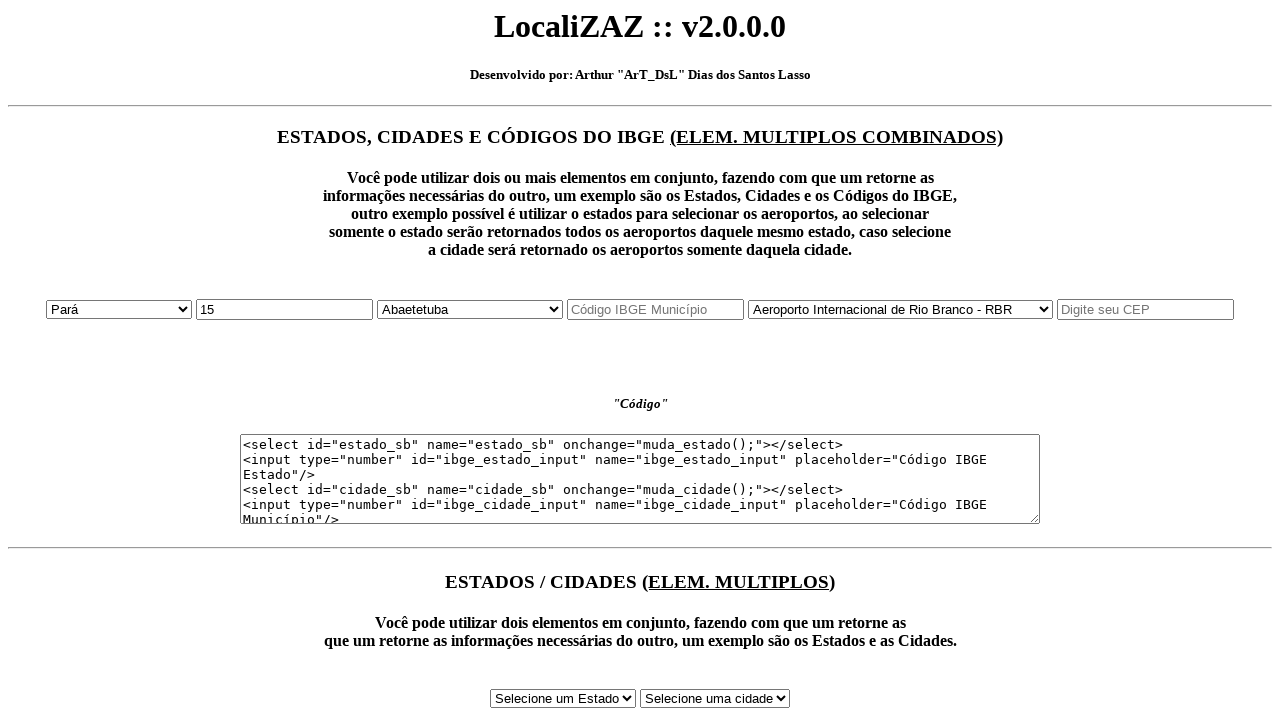

Waited 500ms for IBGE code field to update
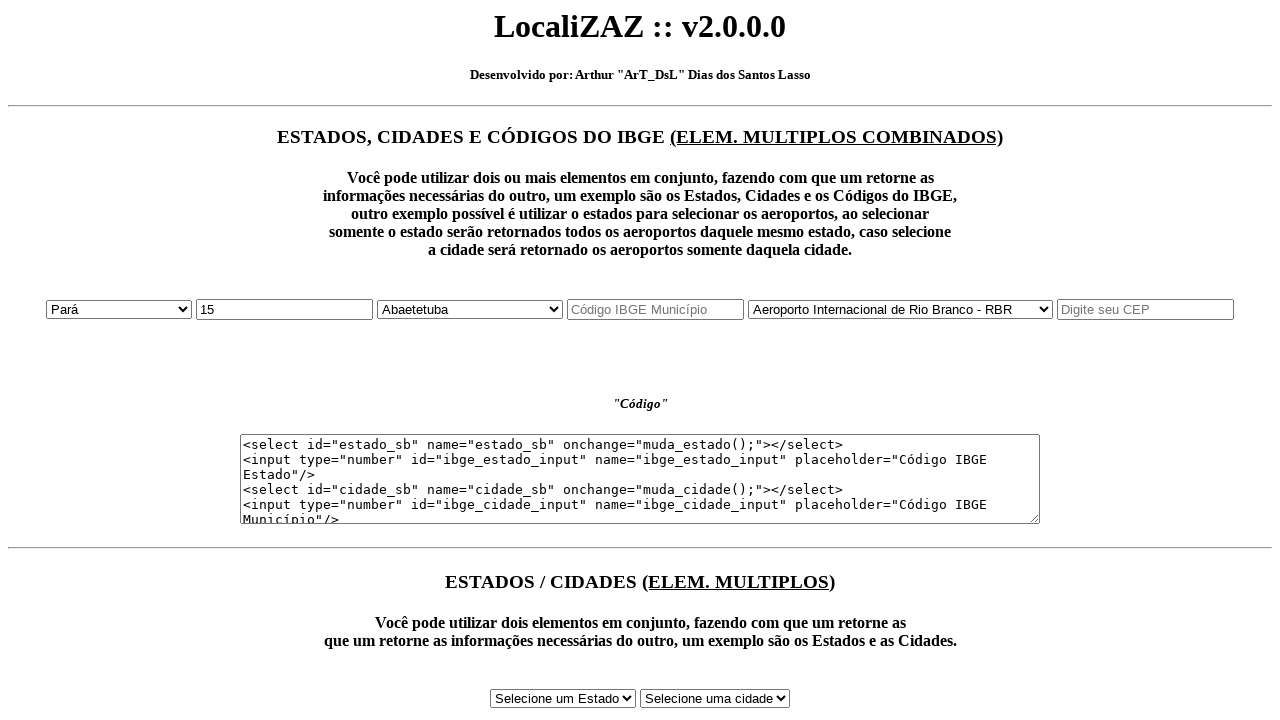

Verified IBGE state input field is visible
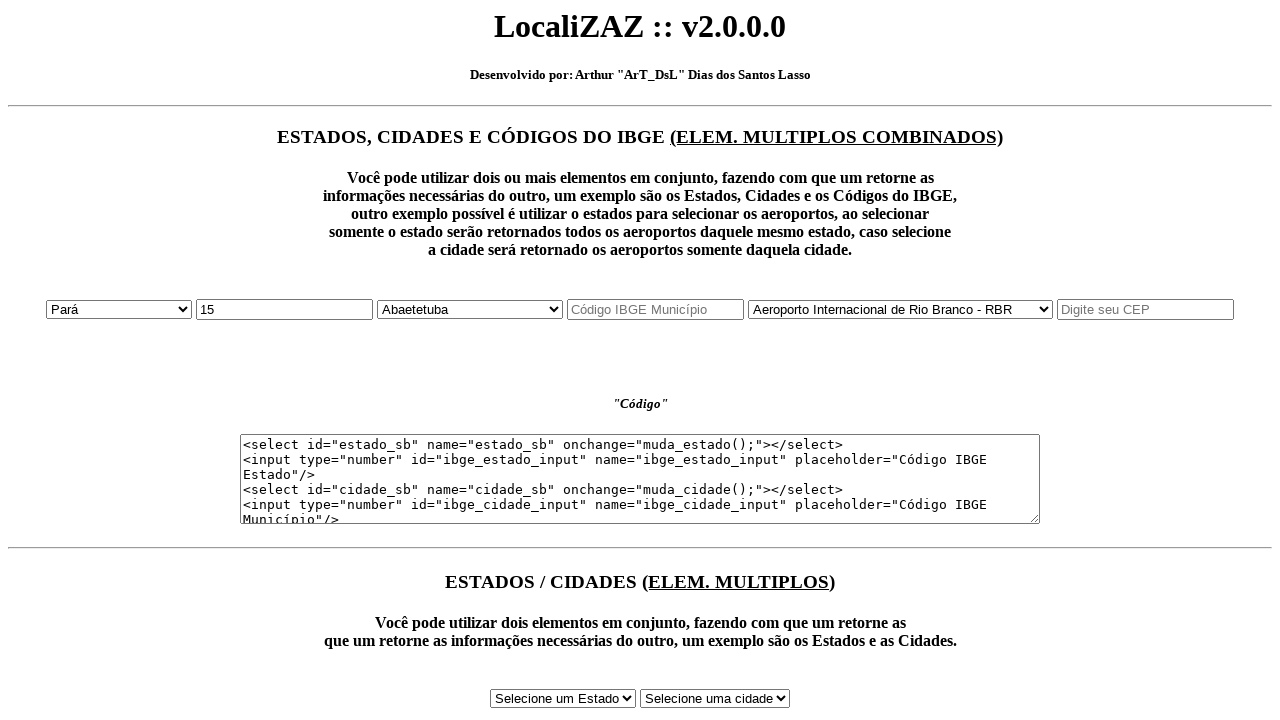

Selected state at index 15 from dropdown on #estado_sb
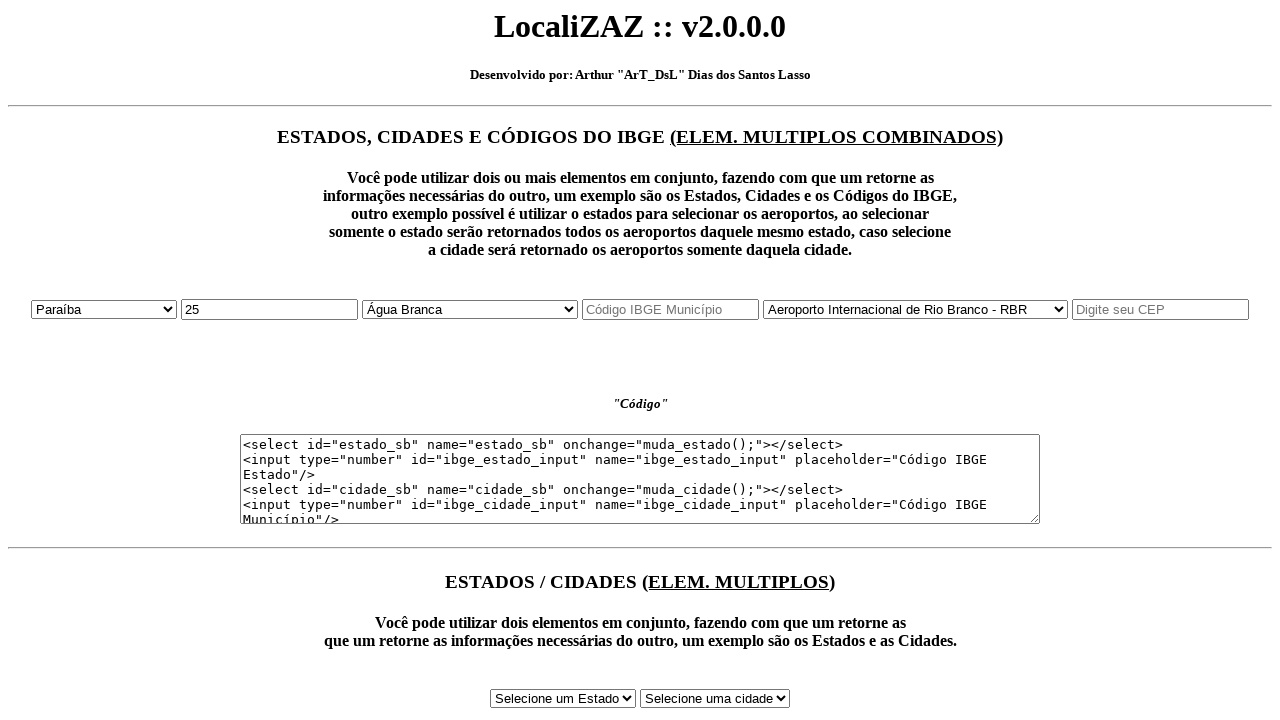

Waited 500ms for IBGE code field to update
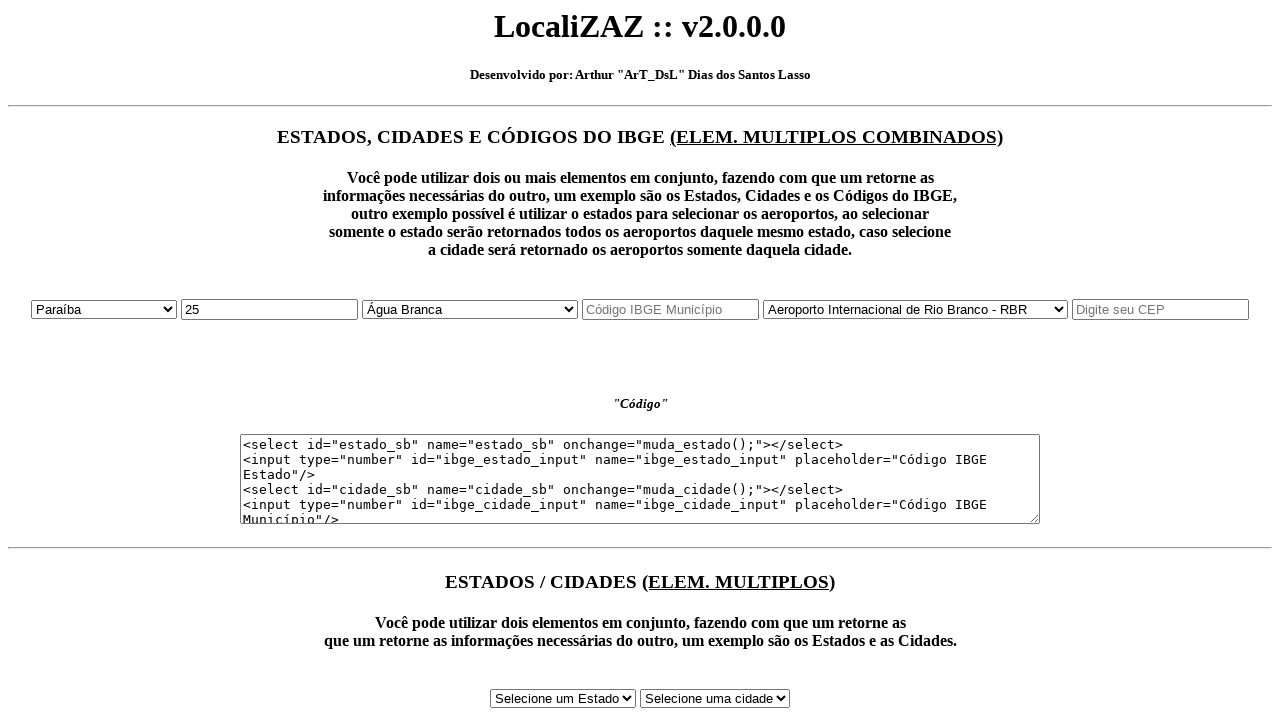

Verified IBGE state input field is visible
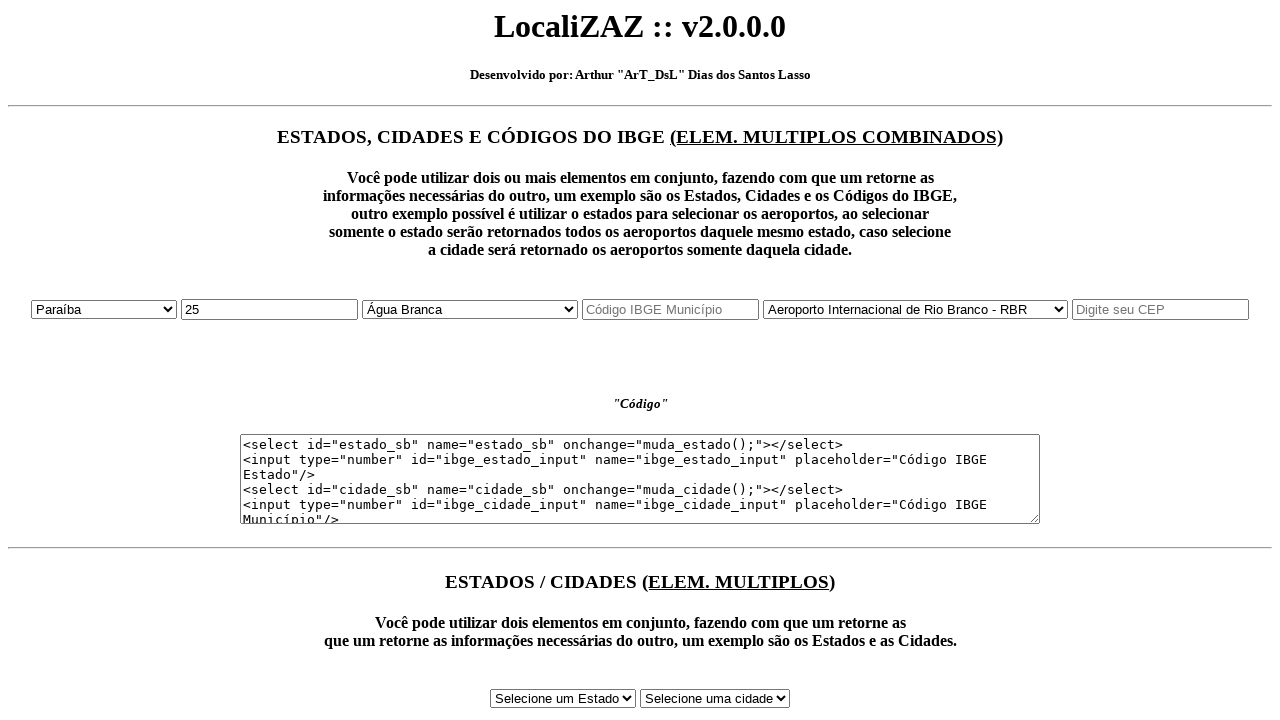

Selected state at index 16 from dropdown on #estado_sb
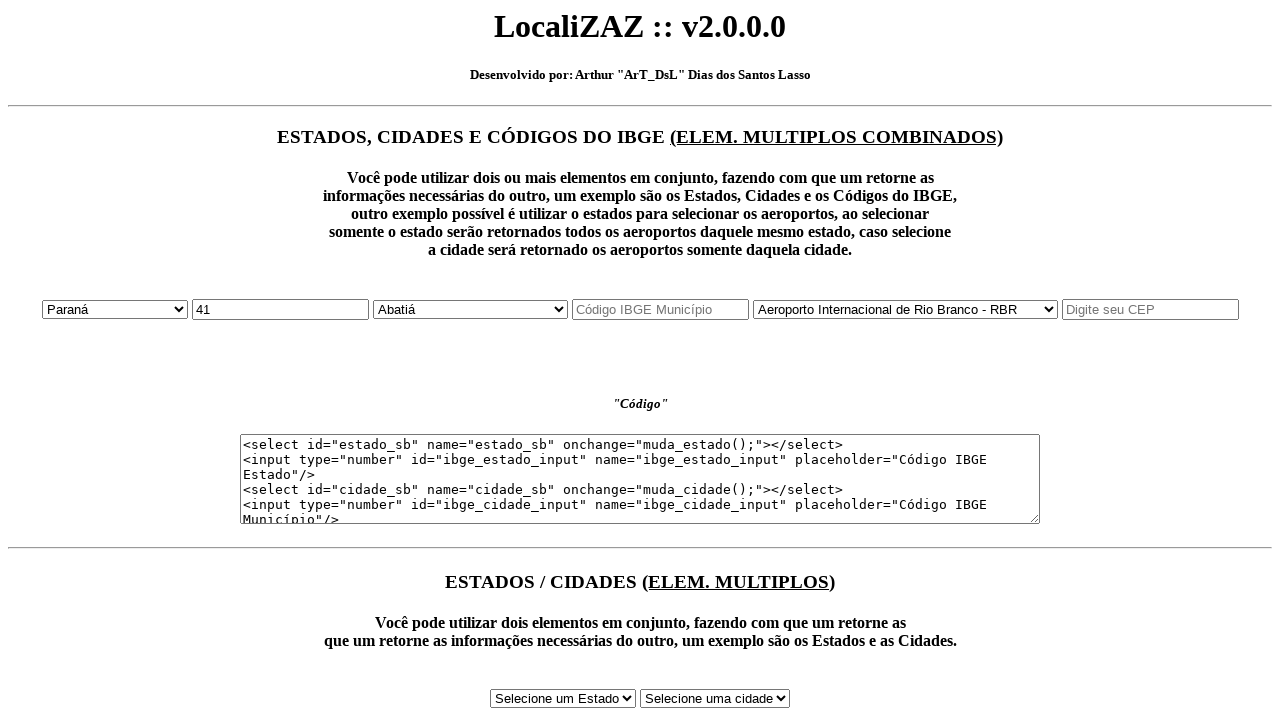

Waited 500ms for IBGE code field to update
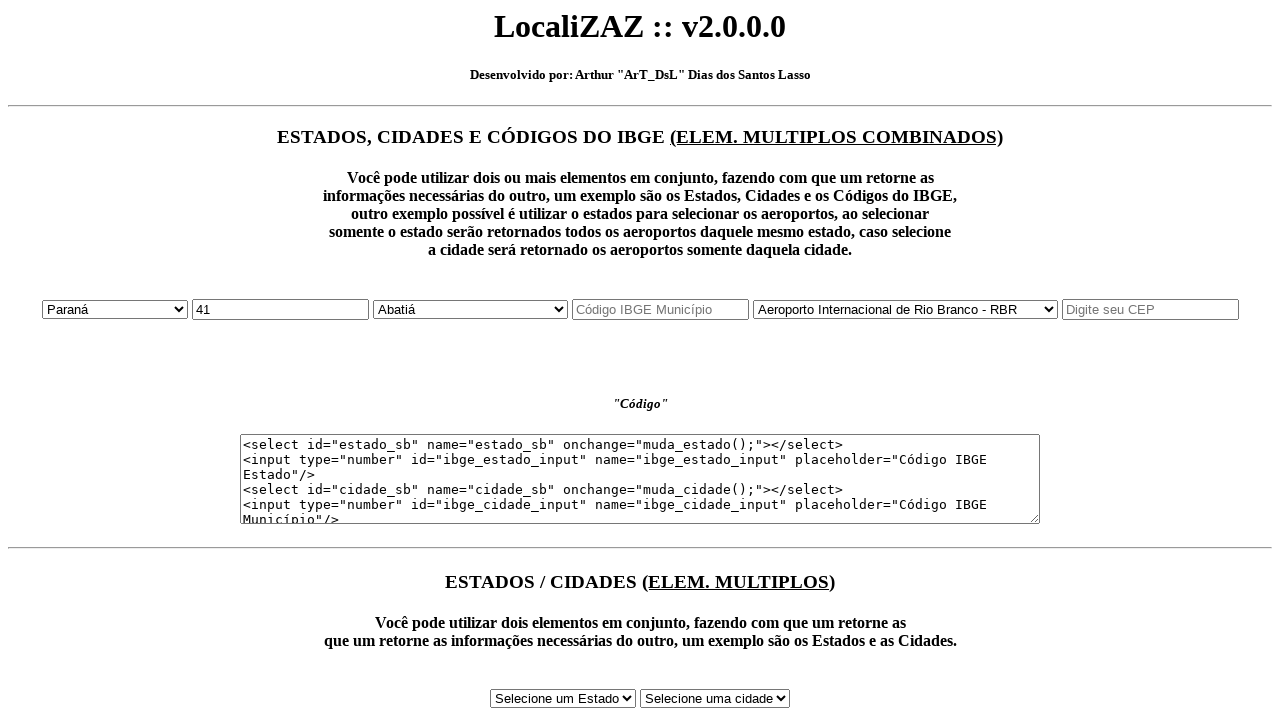

Verified IBGE state input field is visible
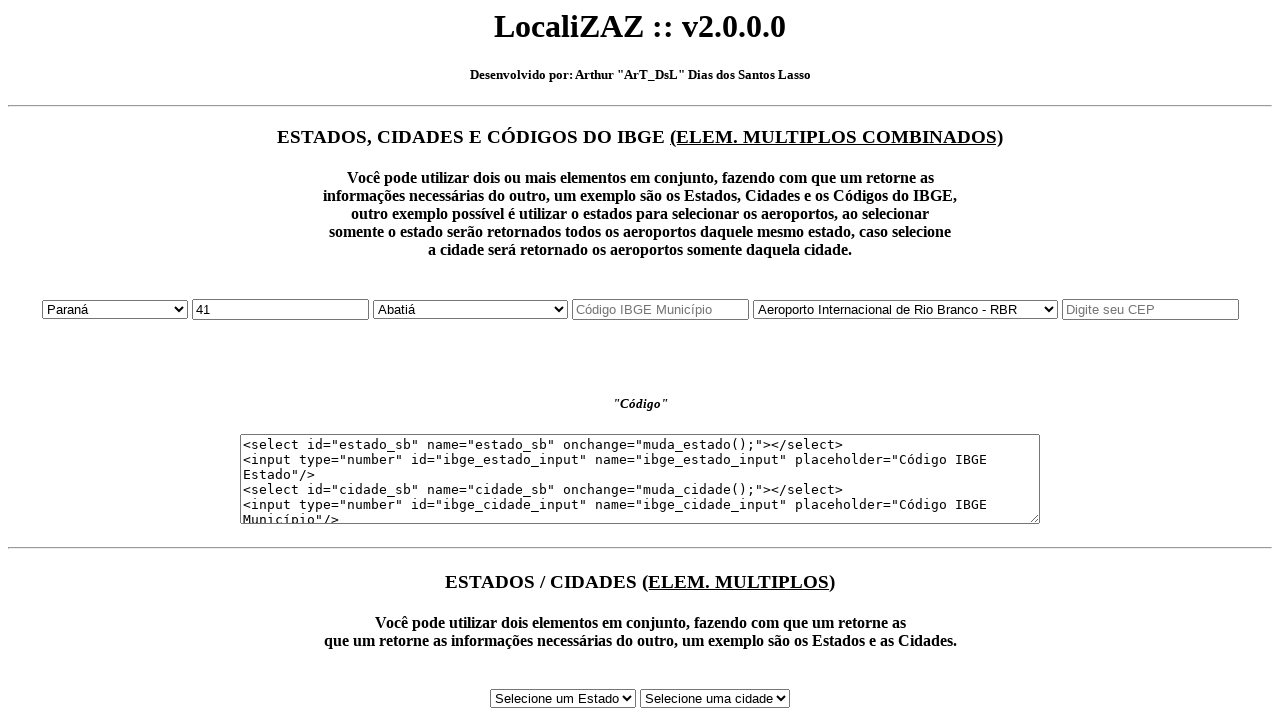

Selected state at index 17 from dropdown on #estado_sb
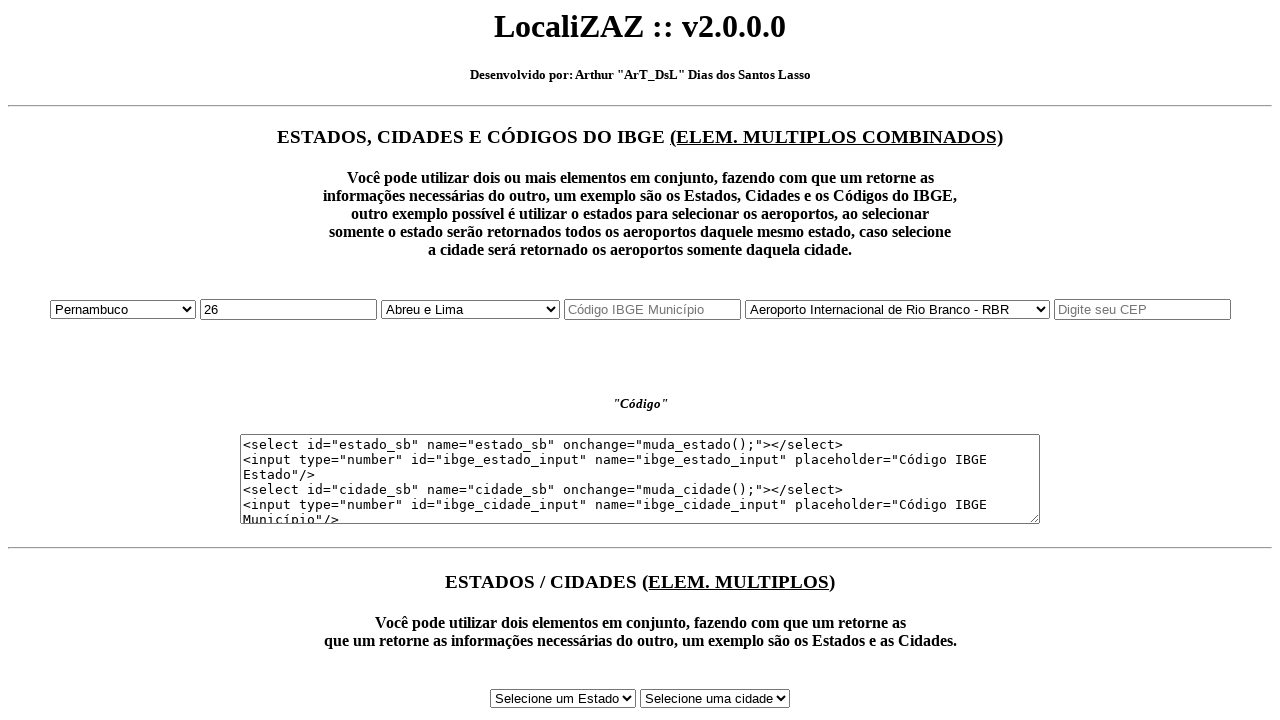

Waited 500ms for IBGE code field to update
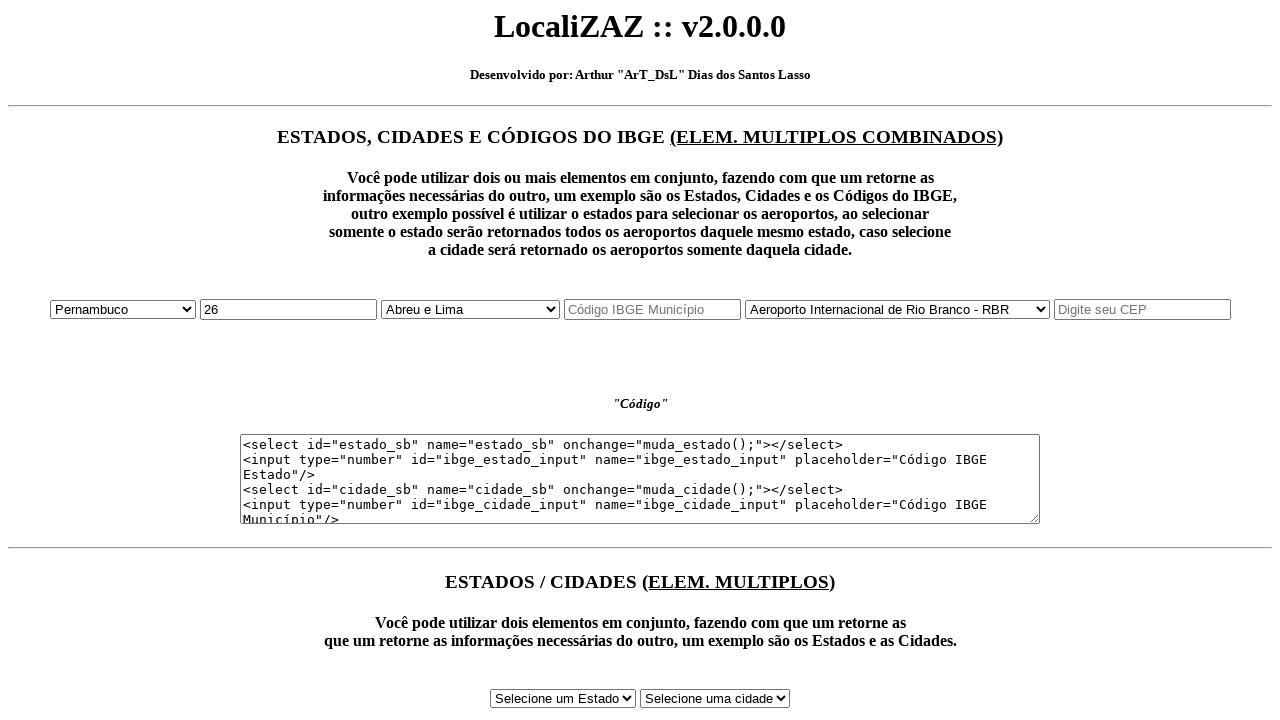

Verified IBGE state input field is visible
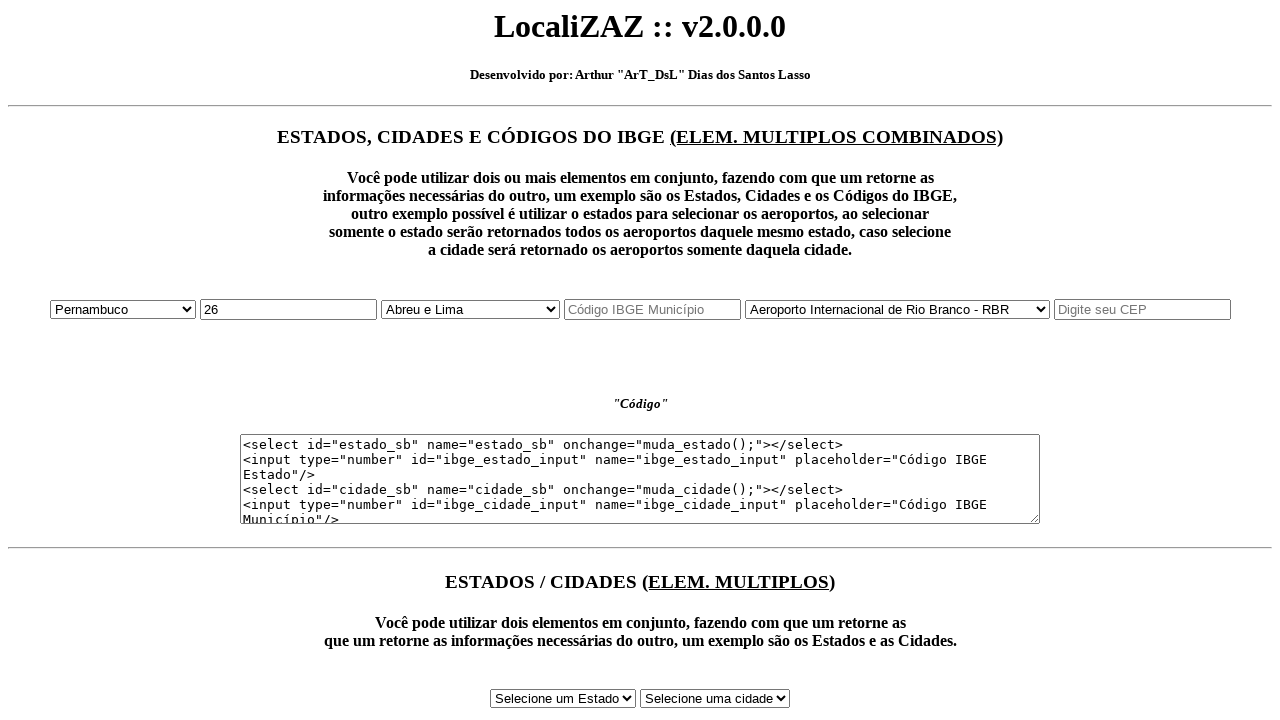

Selected state at index 18 from dropdown on #estado_sb
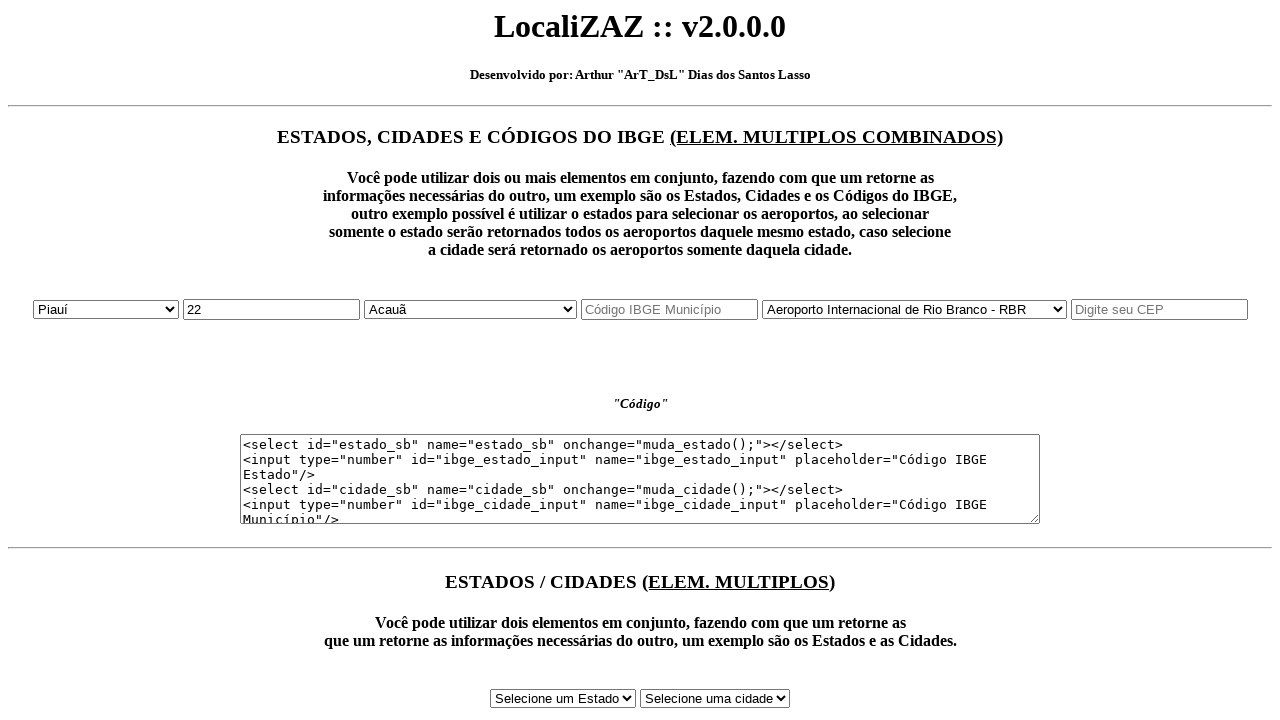

Waited 500ms for IBGE code field to update
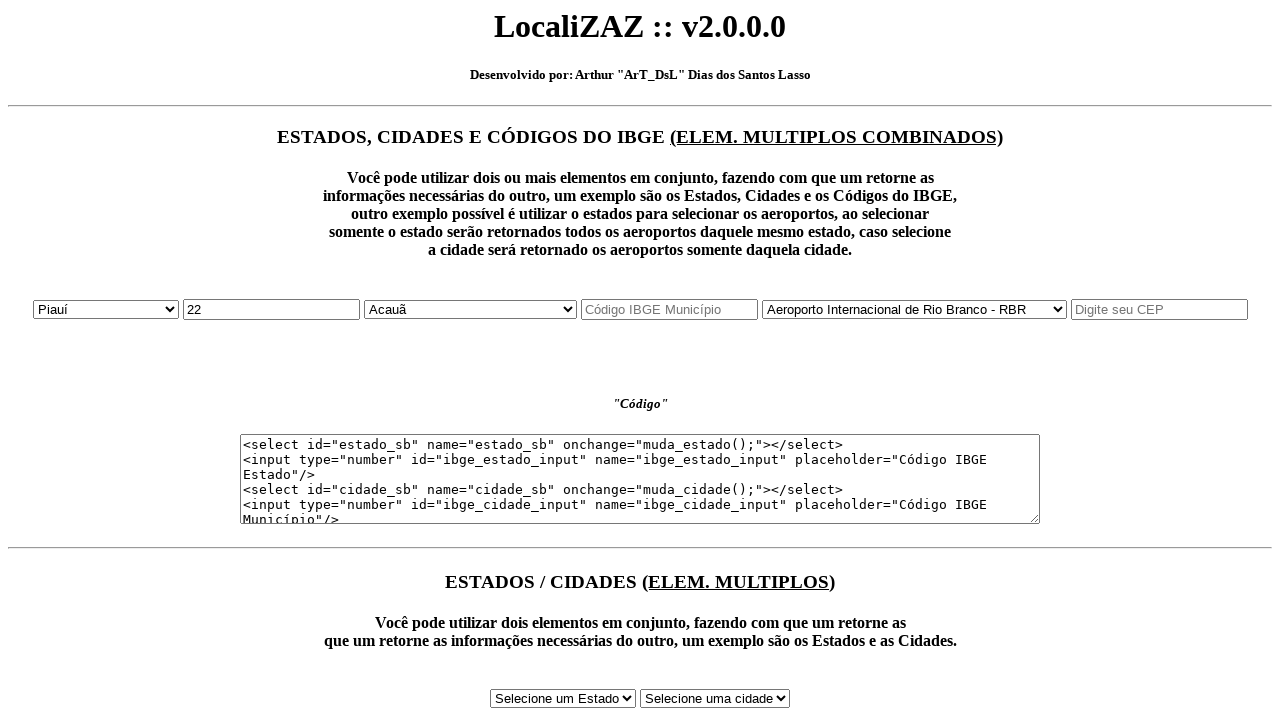

Verified IBGE state input field is visible
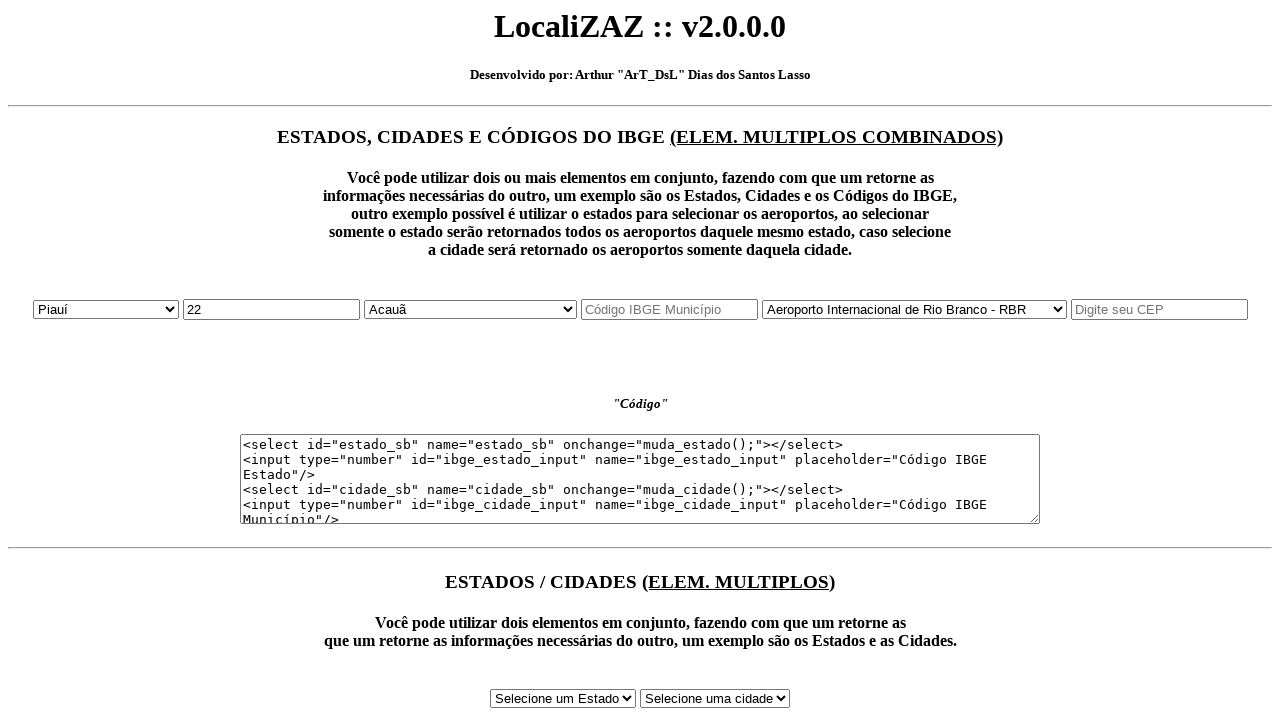

Selected state at index 19 from dropdown on #estado_sb
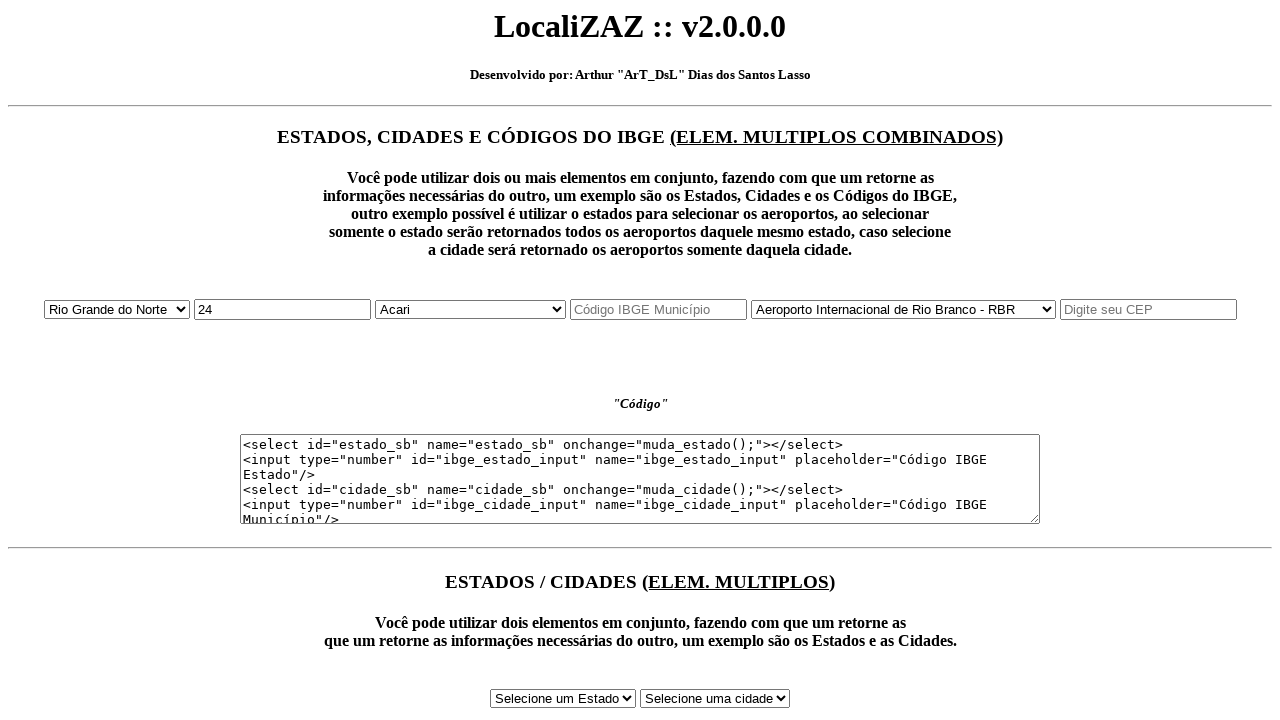

Waited 500ms for IBGE code field to update
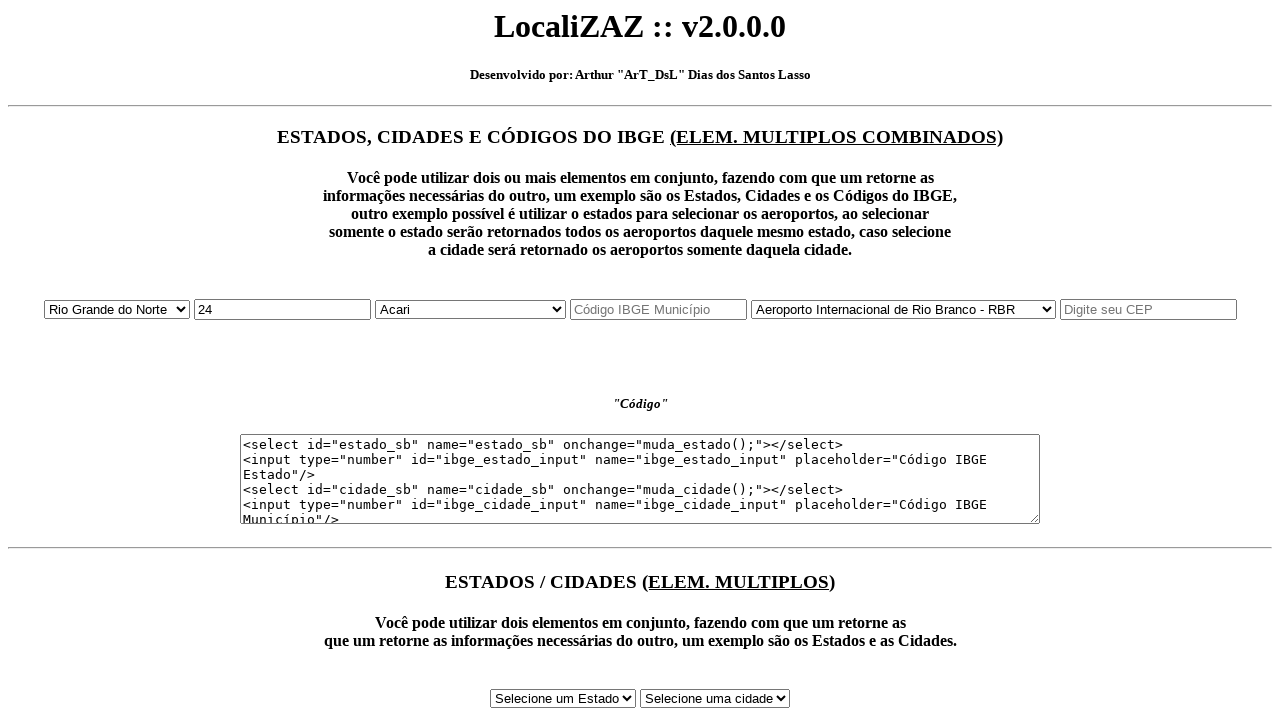

Verified IBGE state input field is visible
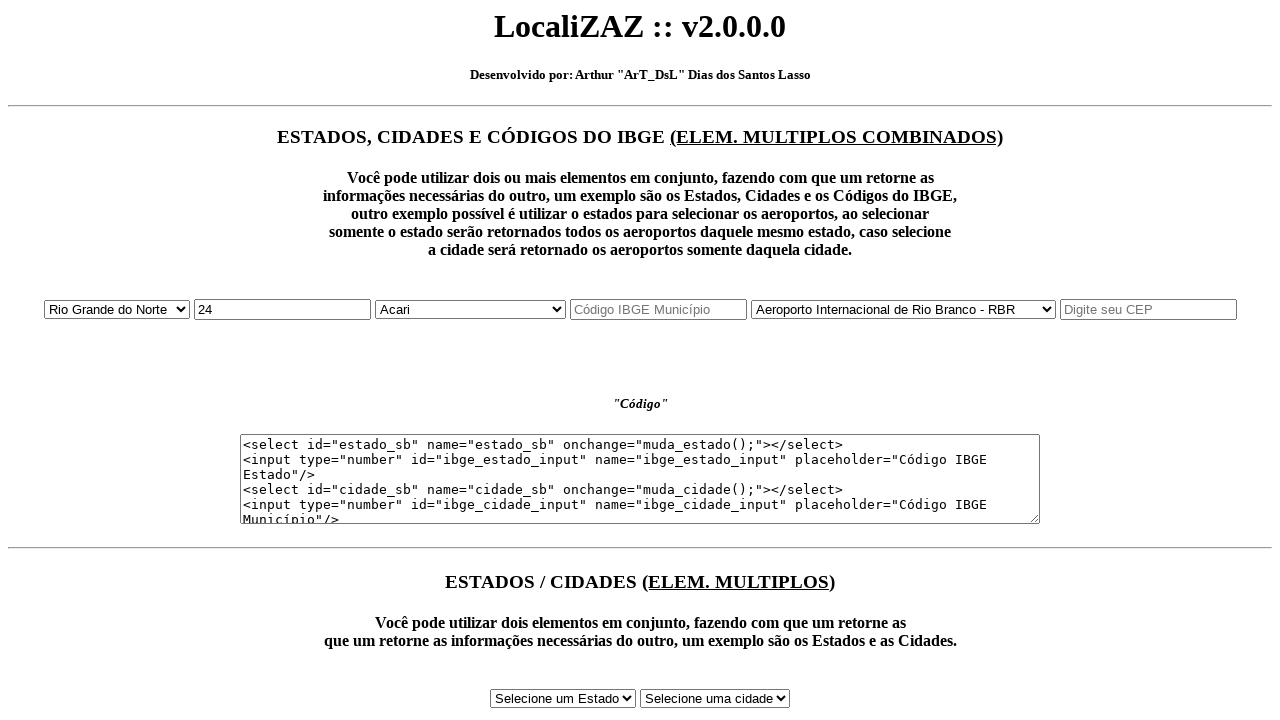

Selected state at index 20 from dropdown on #estado_sb
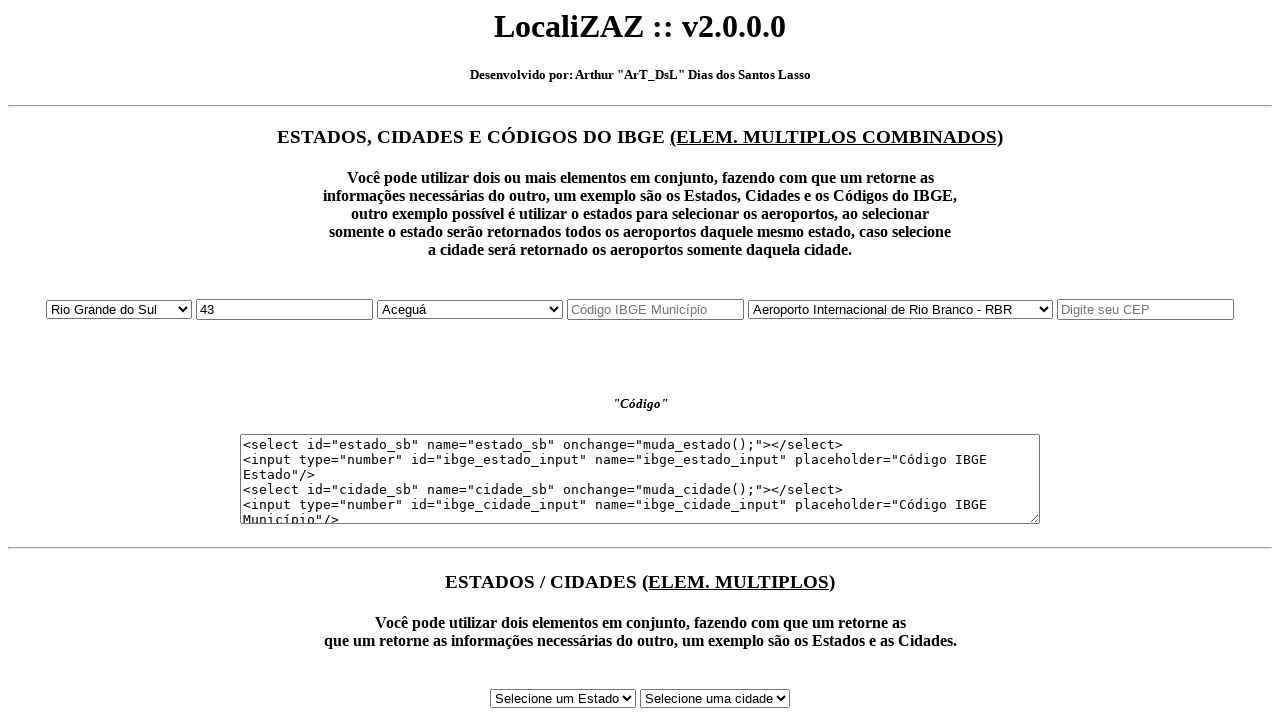

Waited 500ms for IBGE code field to update
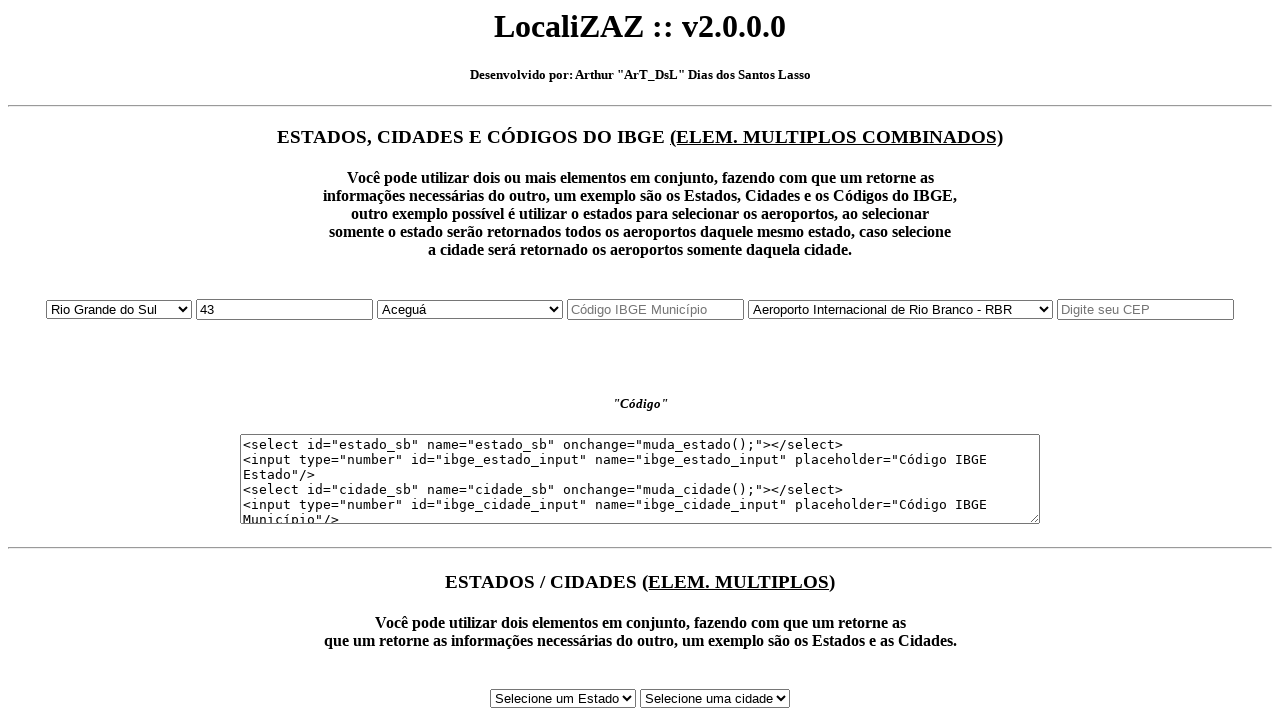

Verified IBGE state input field is visible
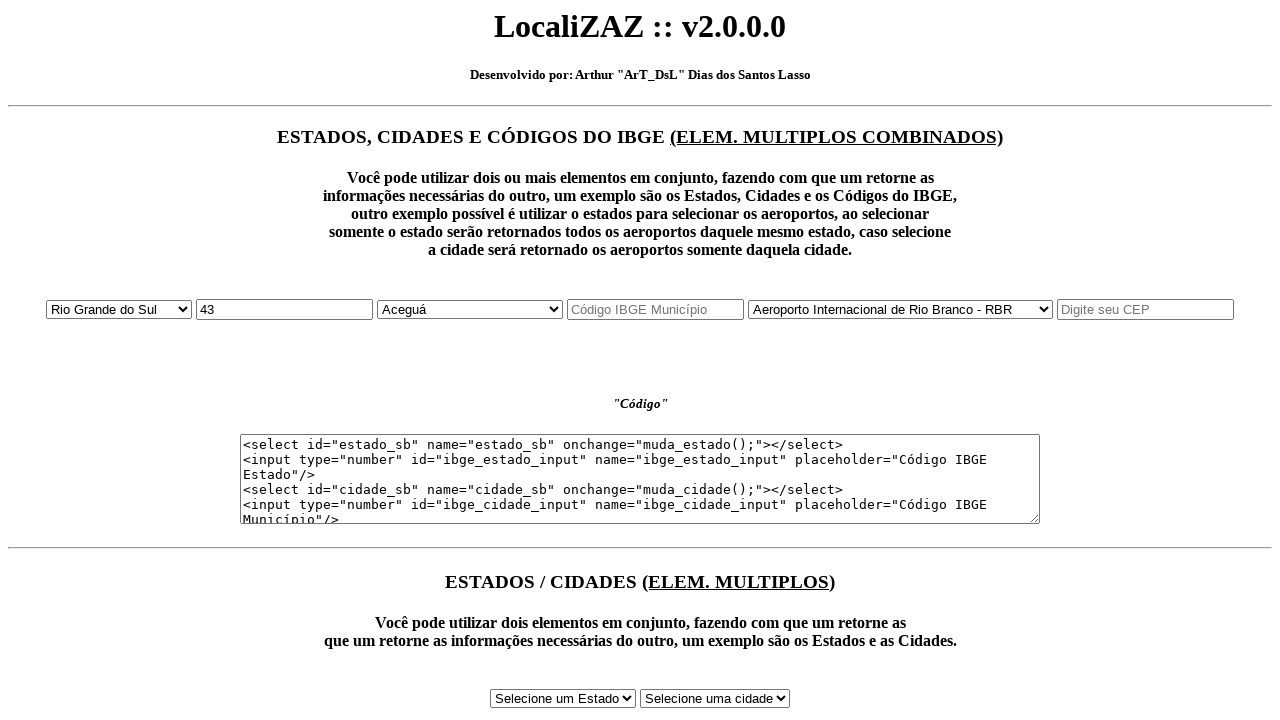

Selected state at index 21 from dropdown on #estado_sb
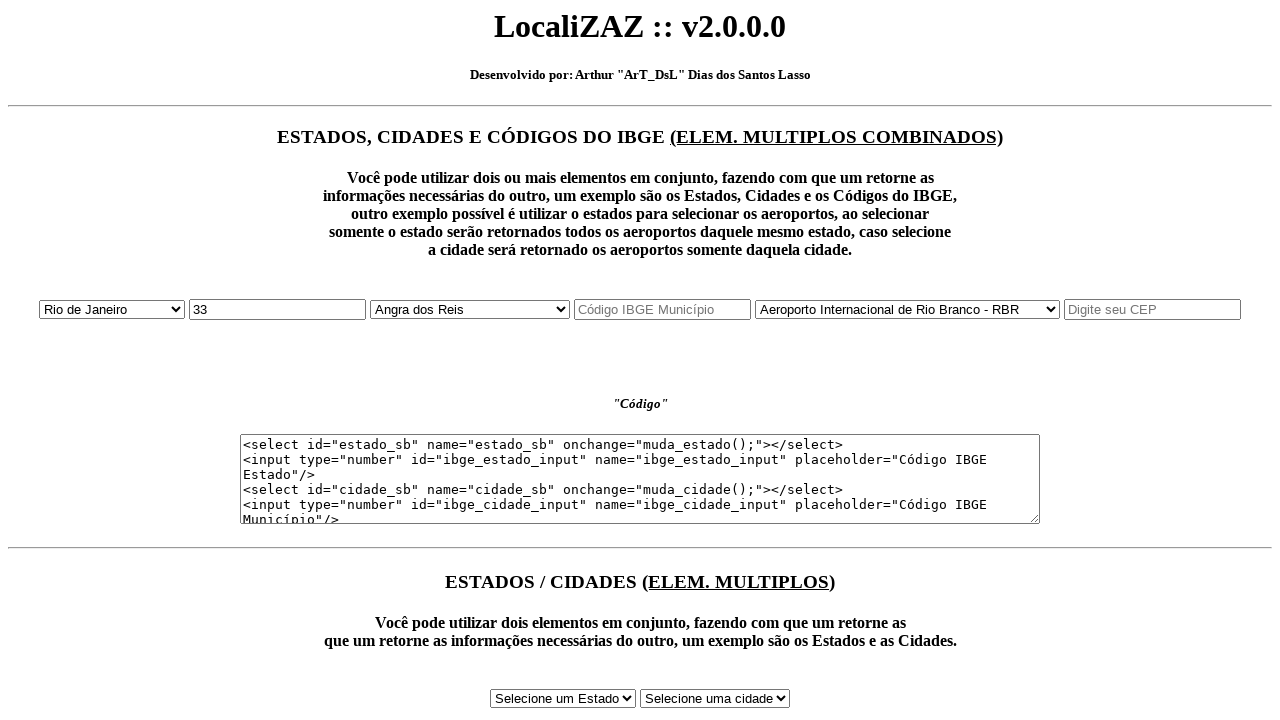

Waited 500ms for IBGE code field to update
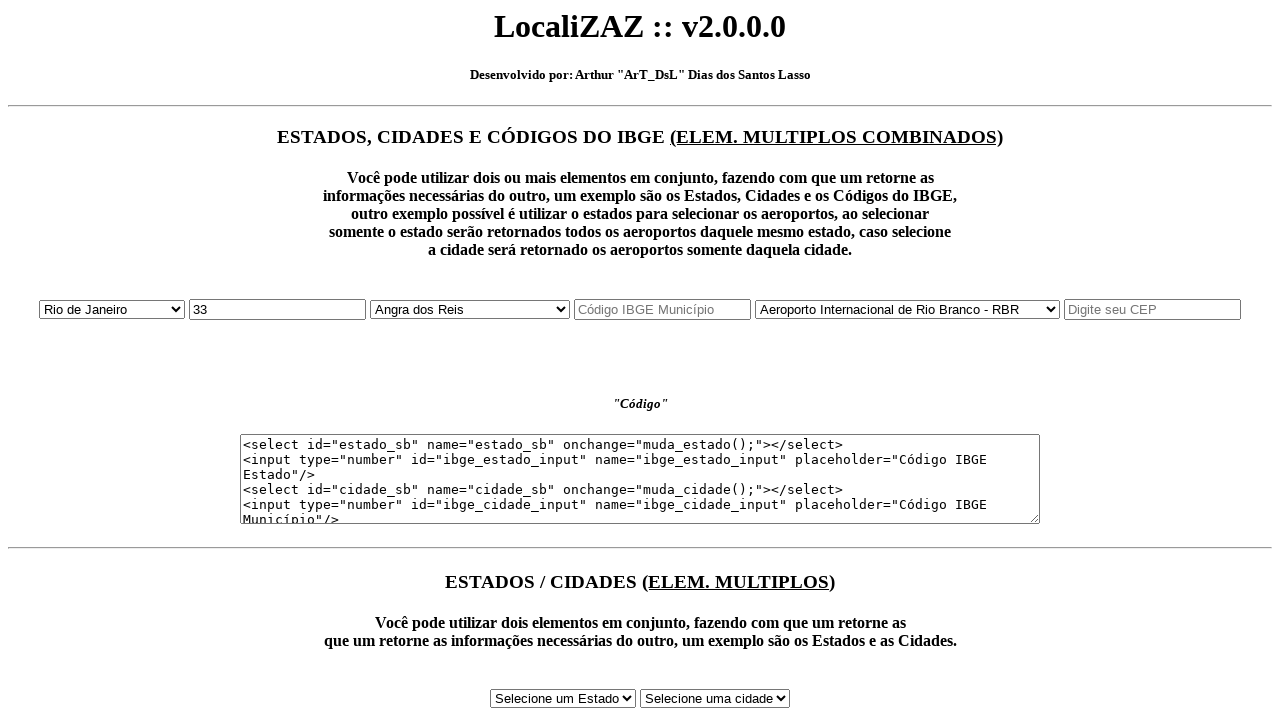

Verified IBGE state input field is visible
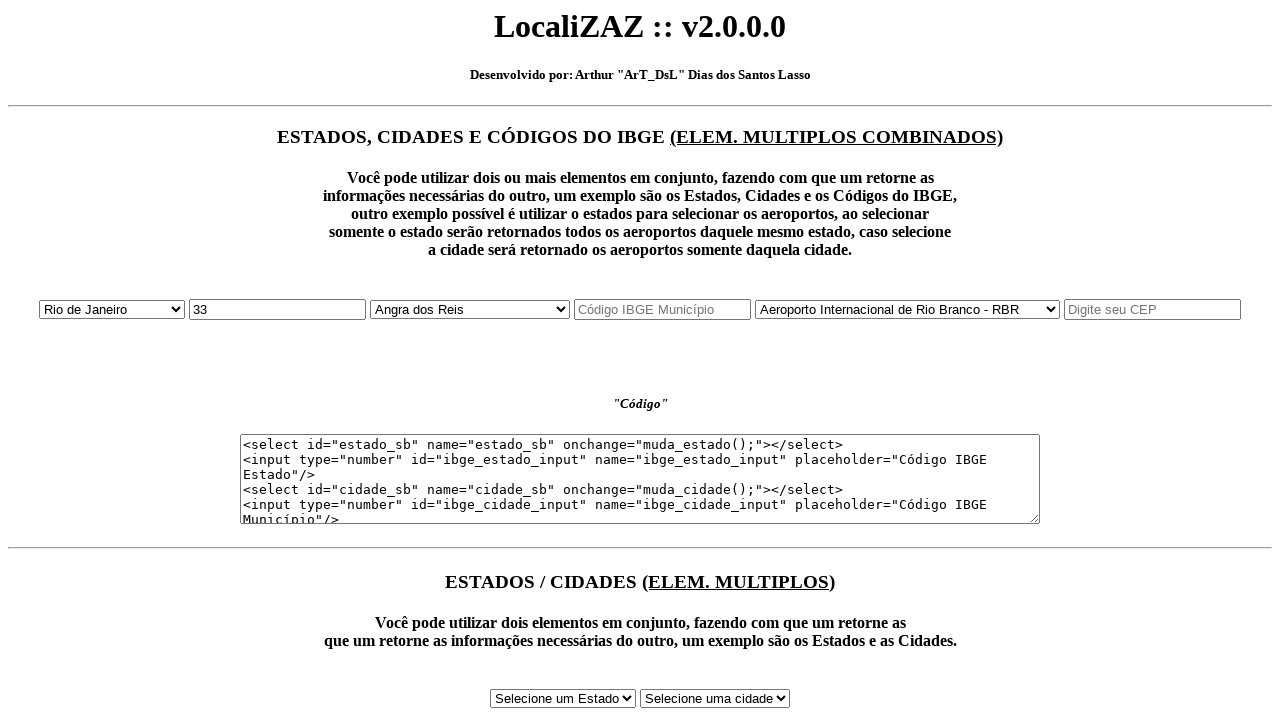

Selected state at index 22 from dropdown on #estado_sb
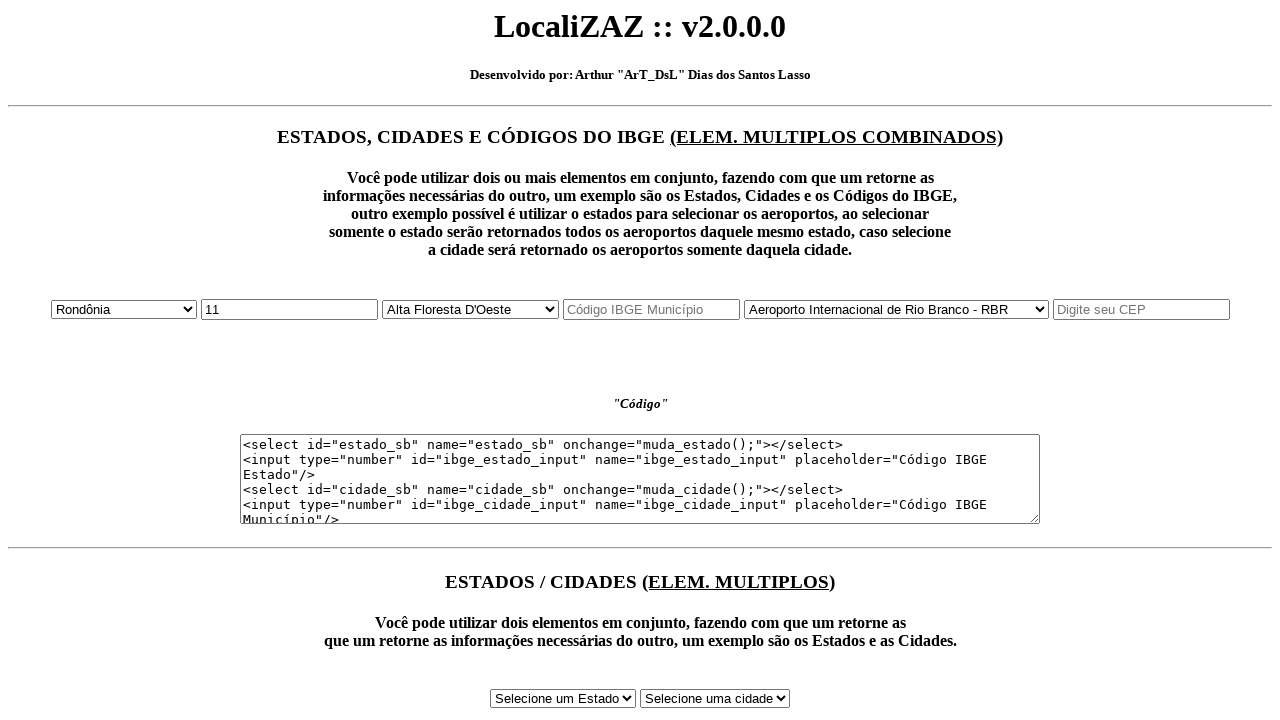

Waited 500ms for IBGE code field to update
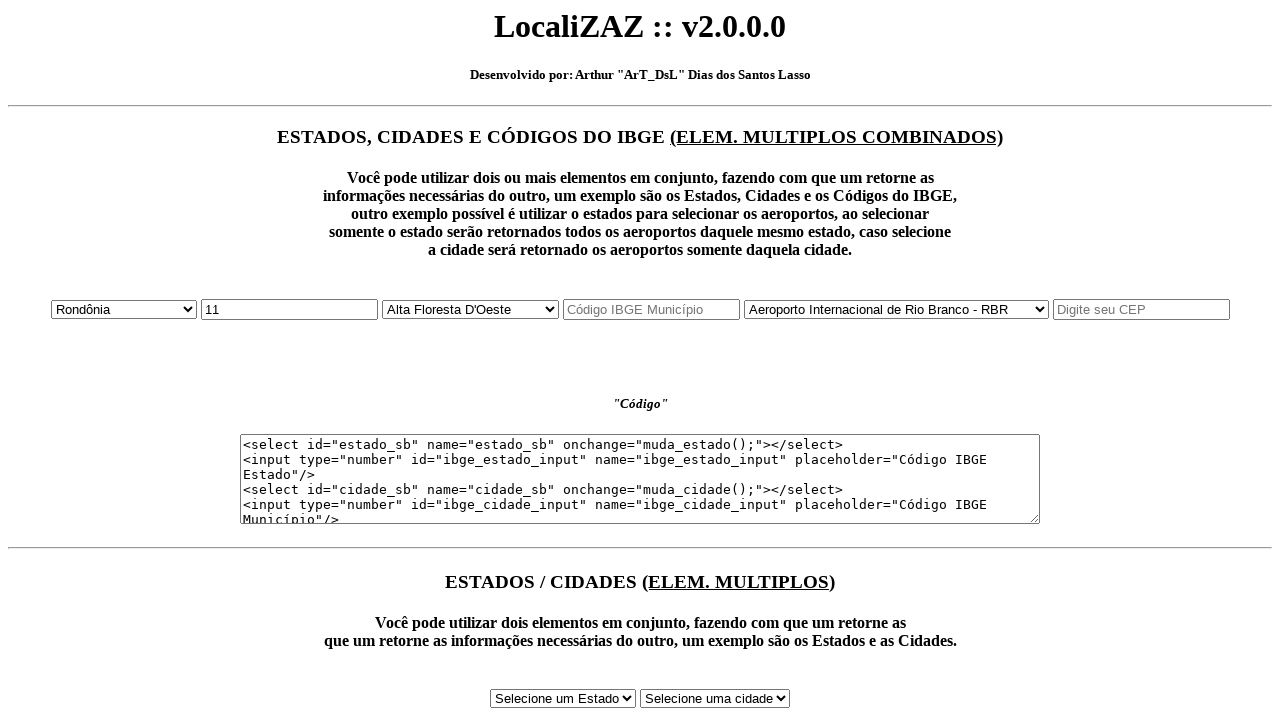

Verified IBGE state input field is visible
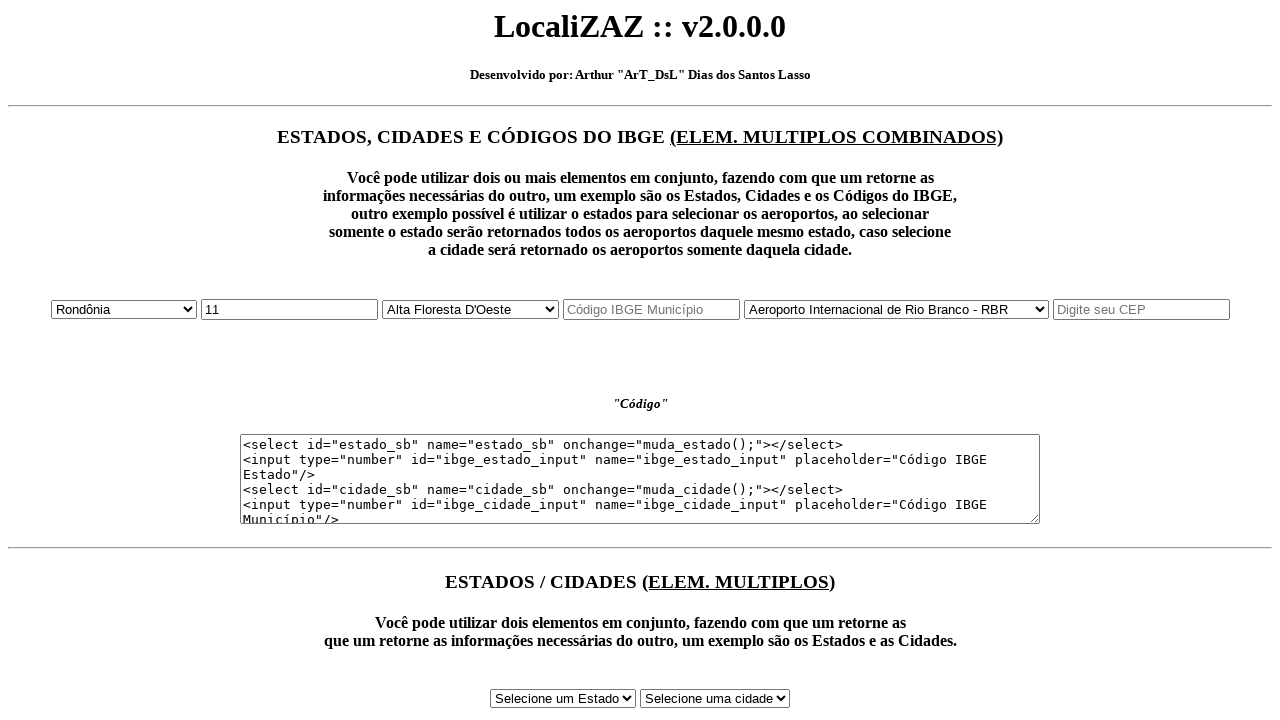

Selected state at index 23 from dropdown on #estado_sb
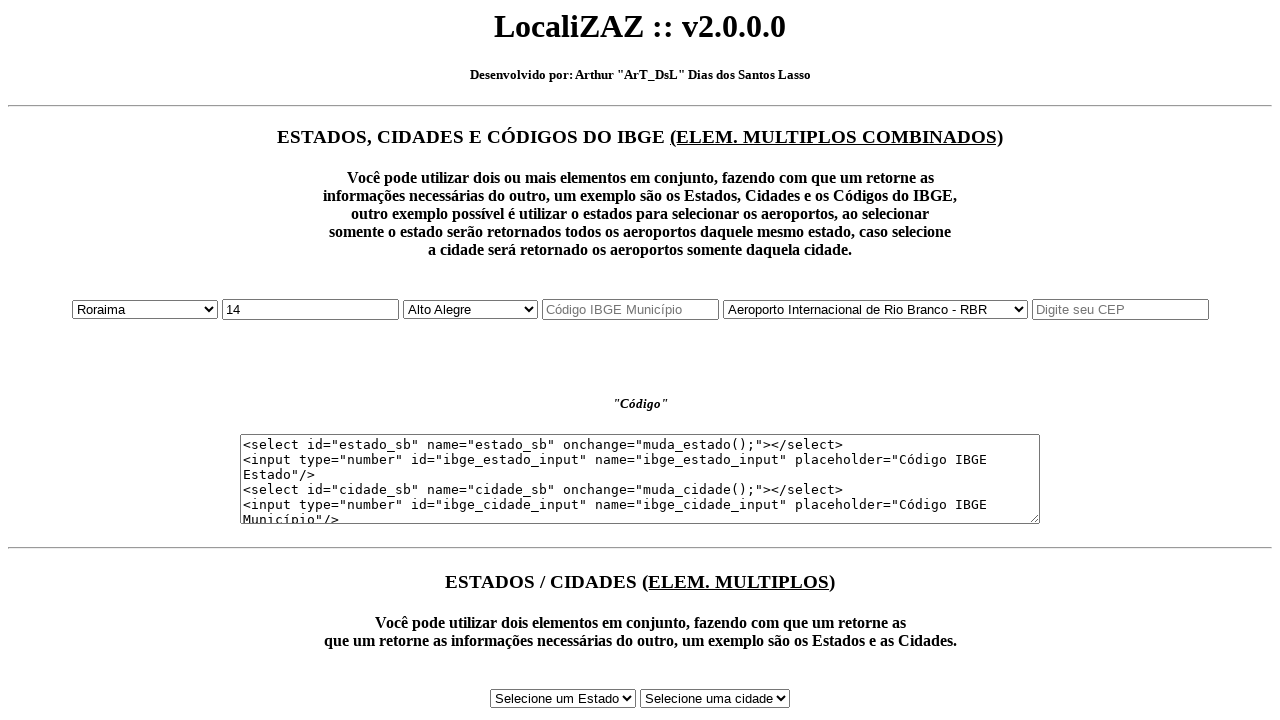

Waited 500ms for IBGE code field to update
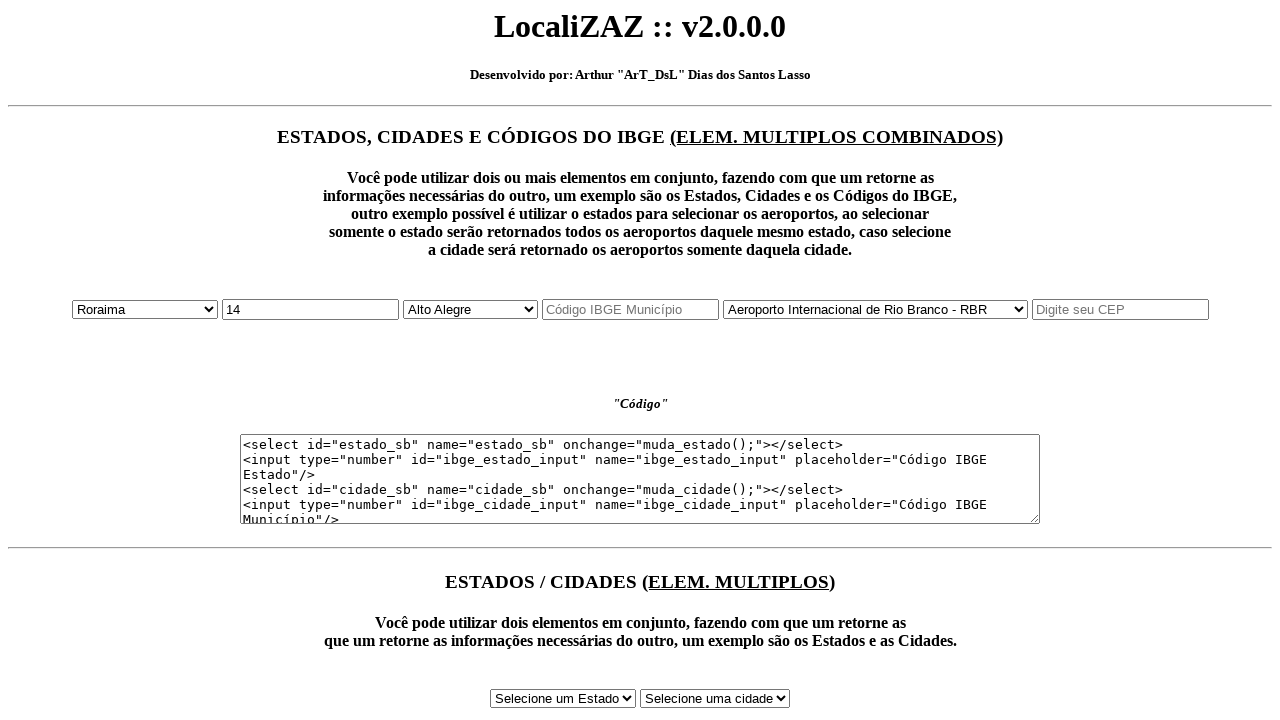

Verified IBGE state input field is visible
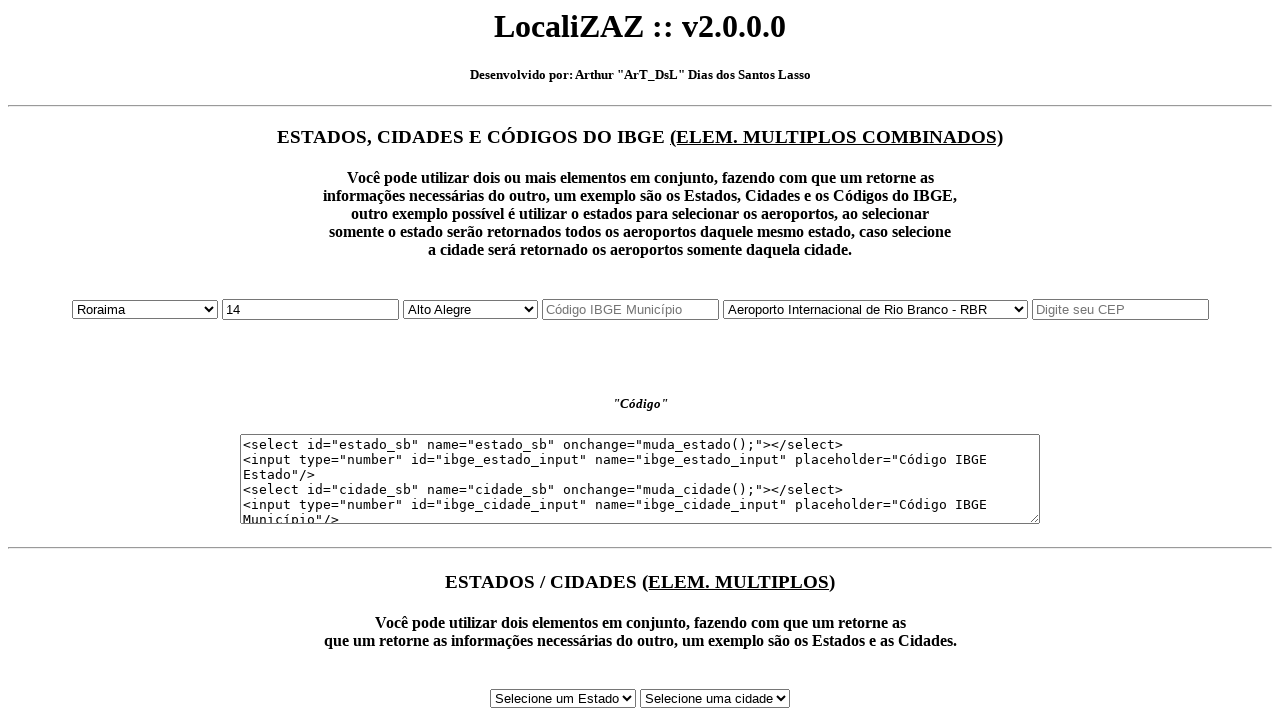

Selected state at index 24 from dropdown on #estado_sb
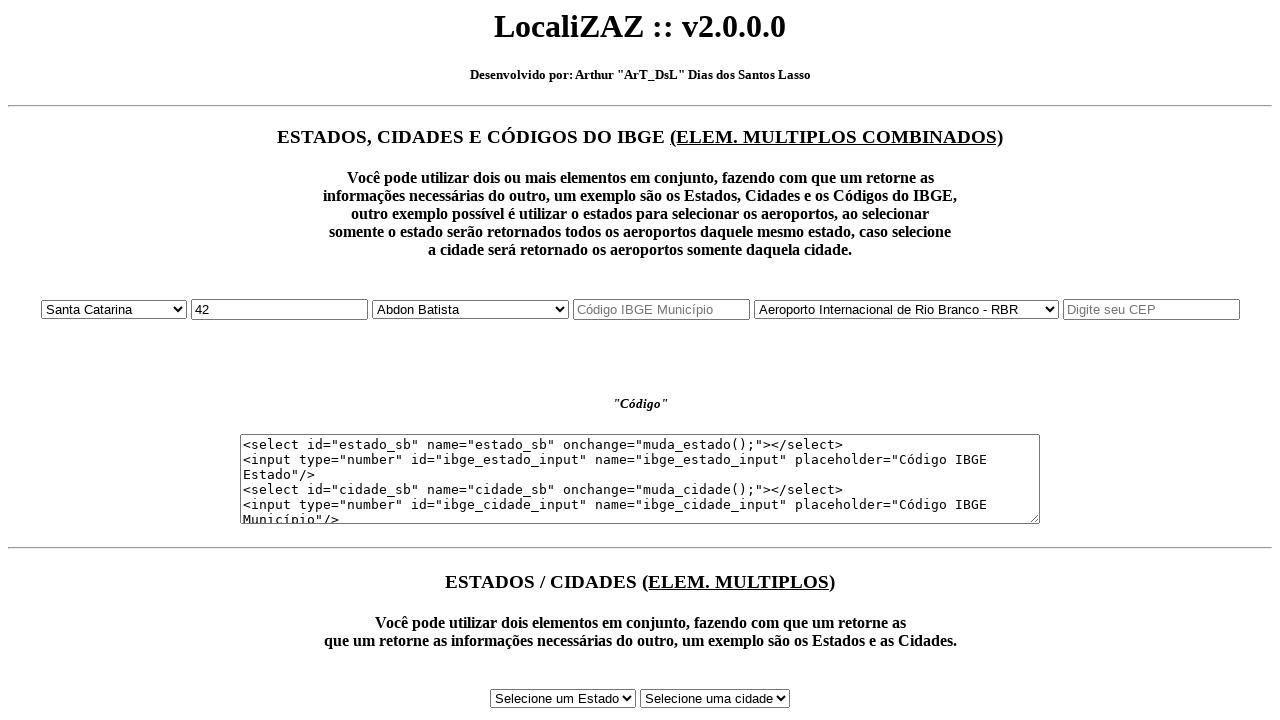

Waited 500ms for IBGE code field to update
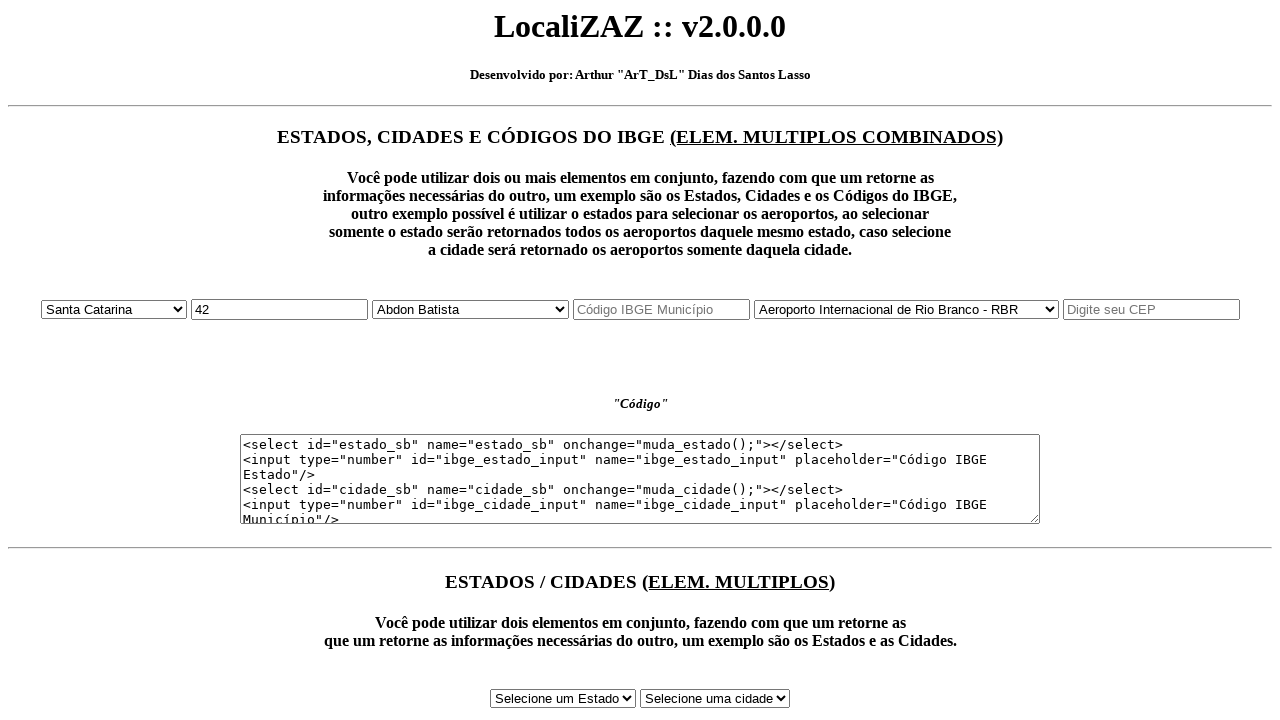

Verified IBGE state input field is visible
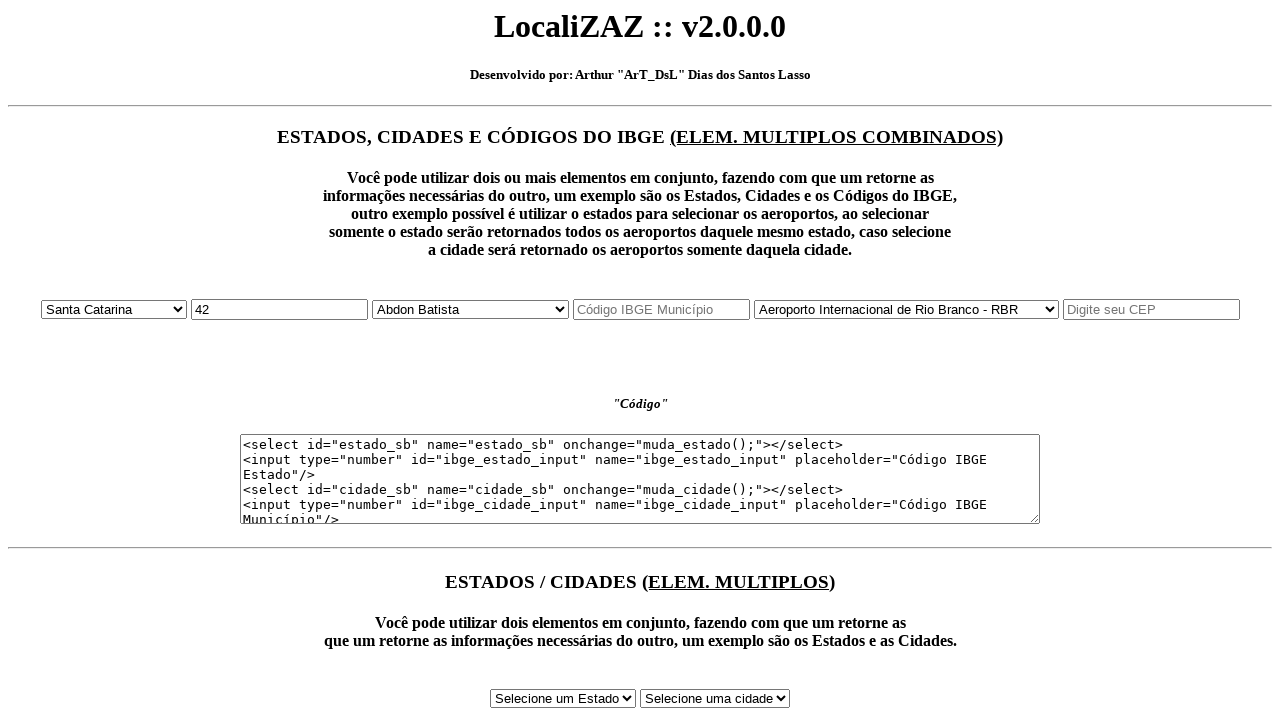

Selected state at index 25 from dropdown on #estado_sb
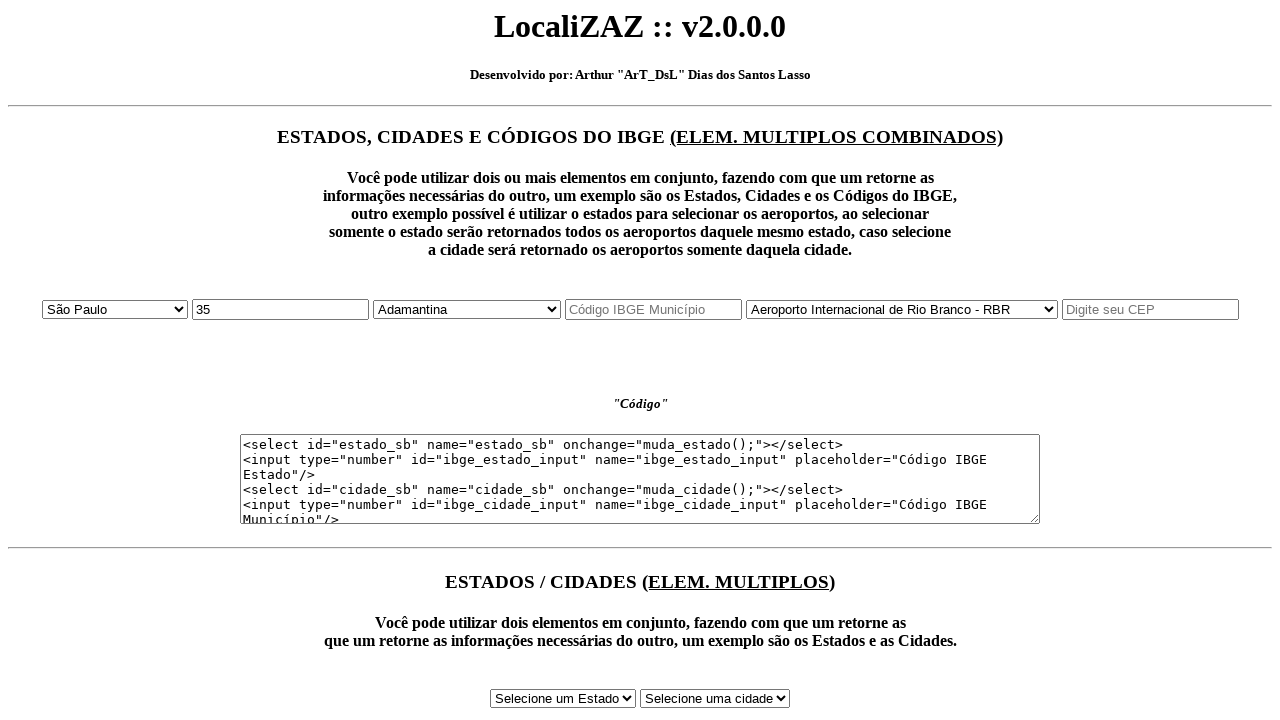

Waited 500ms for IBGE code field to update
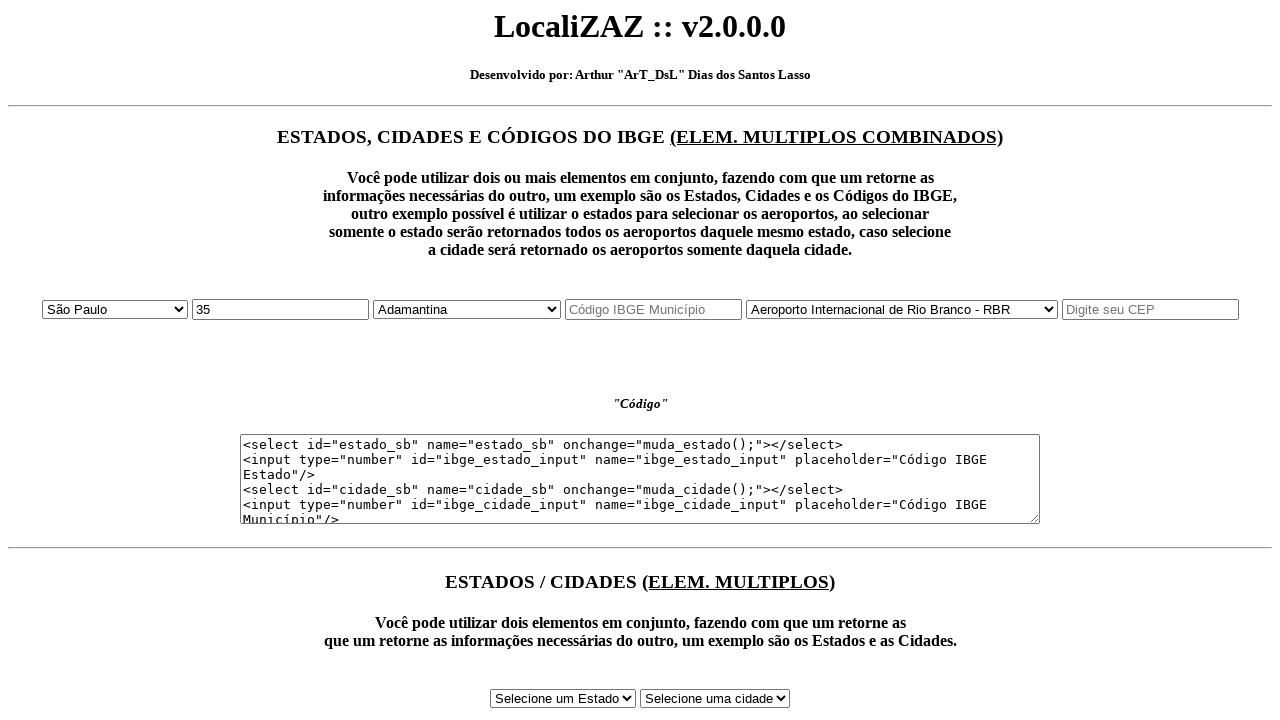

Verified IBGE state input field is visible
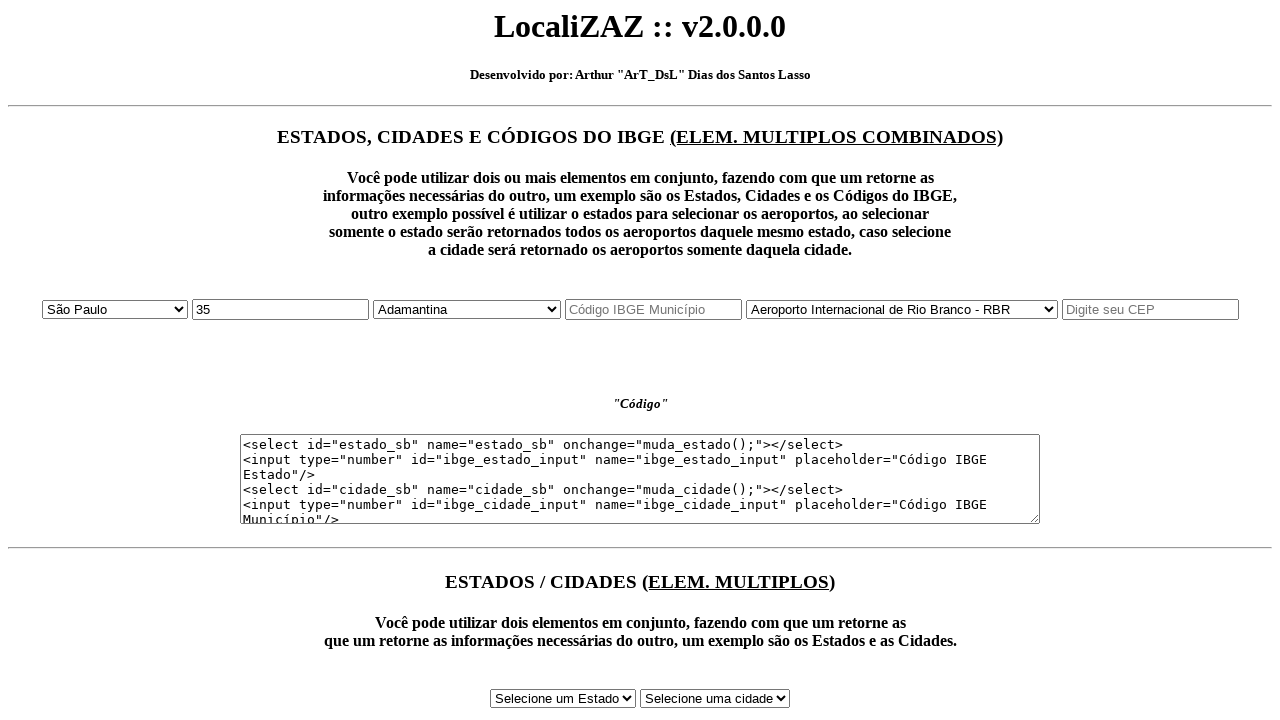

Selected state at index 26 from dropdown on #estado_sb
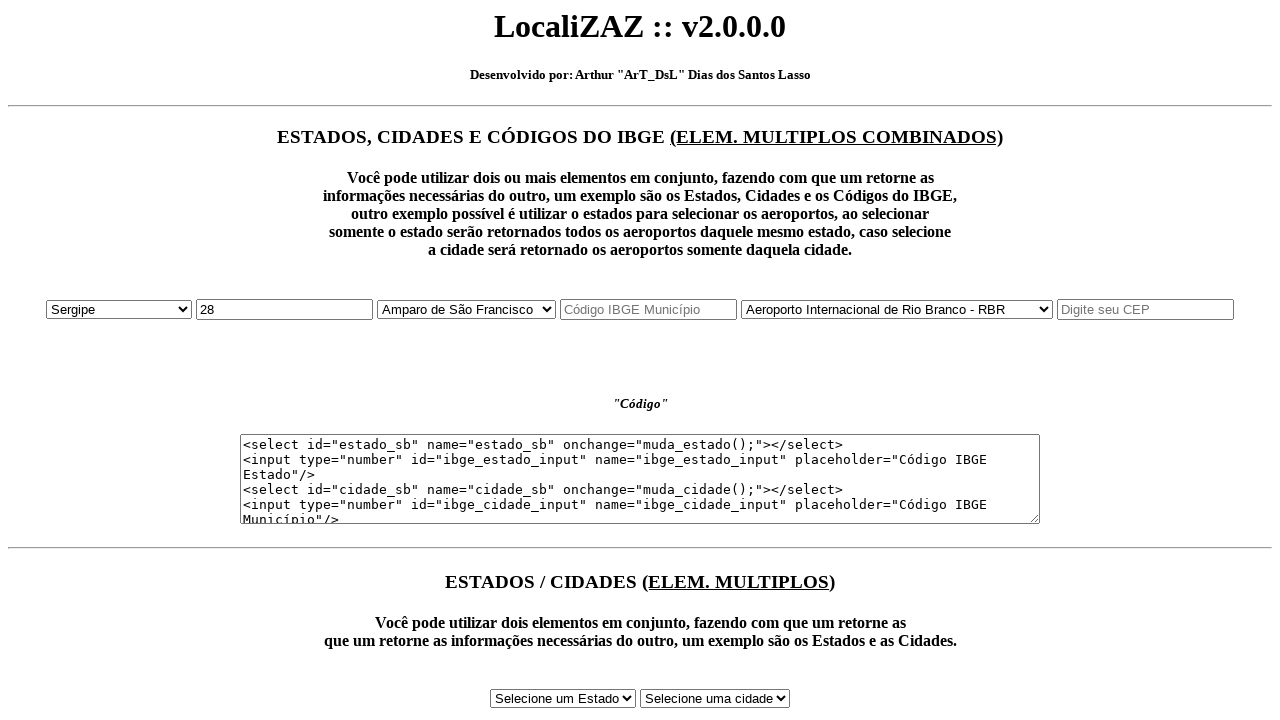

Waited 500ms for IBGE code field to update
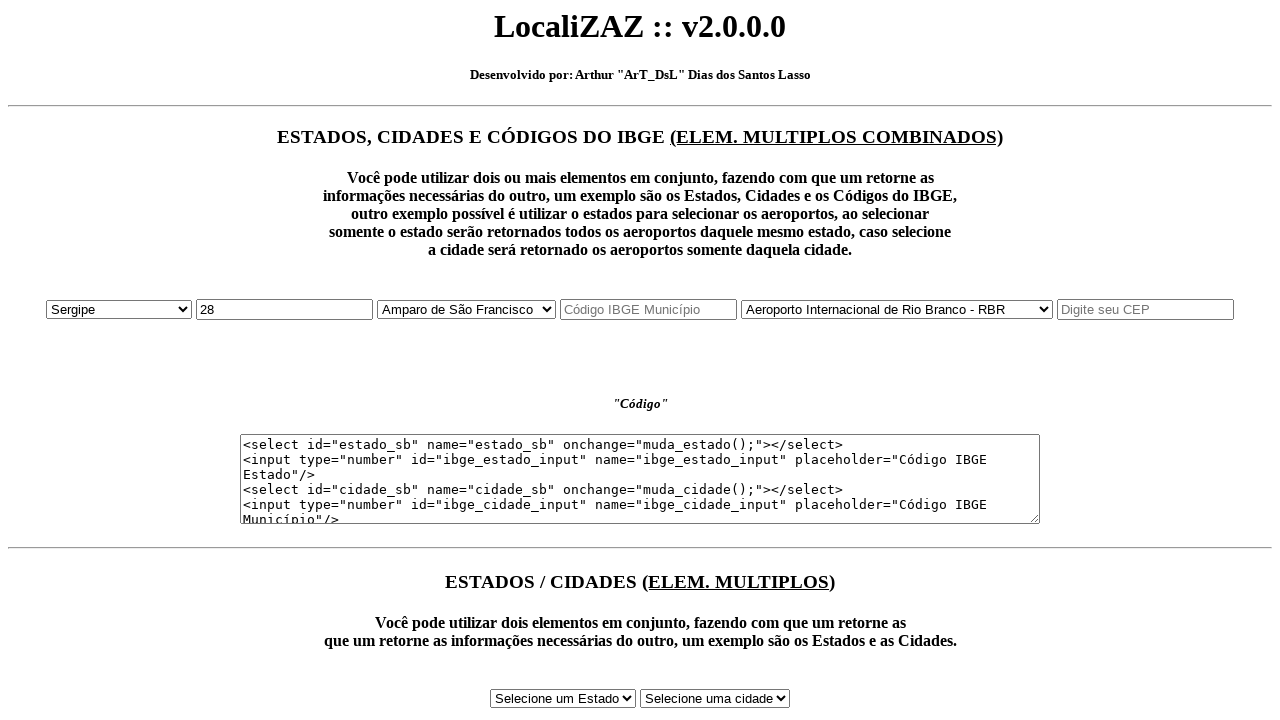

Verified IBGE state input field is visible
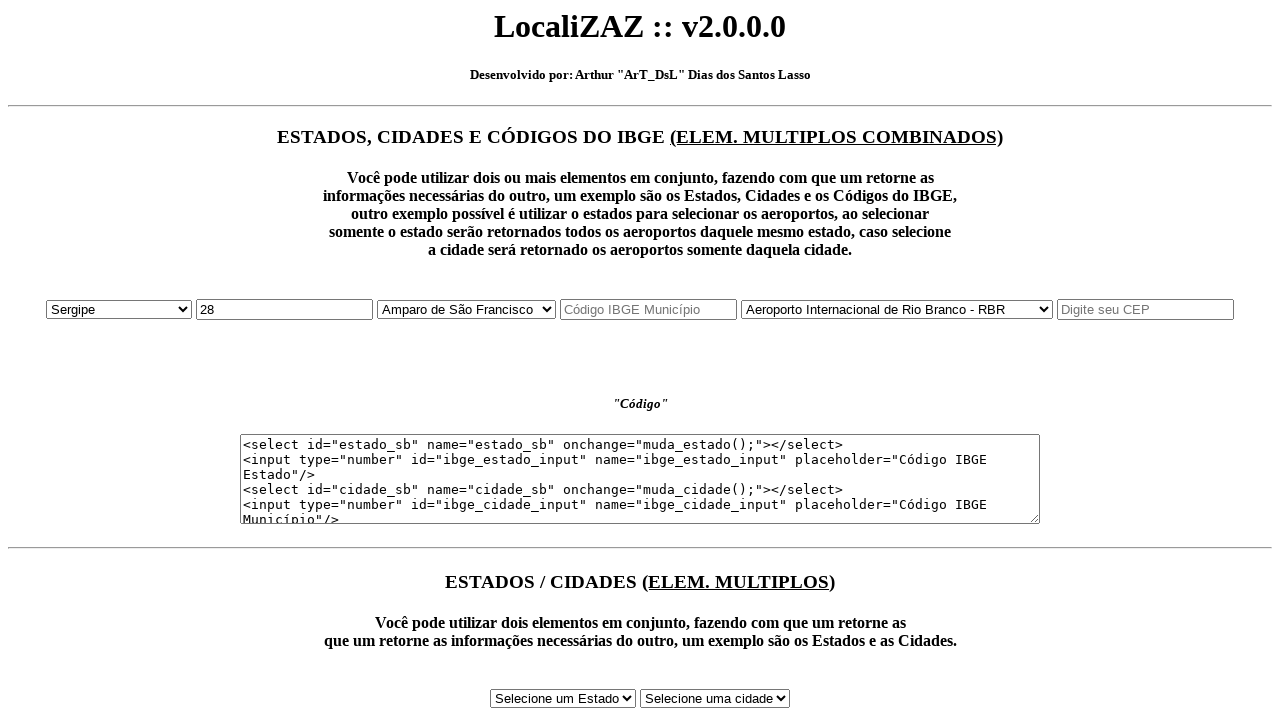

Selected state at index 27 from dropdown on #estado_sb
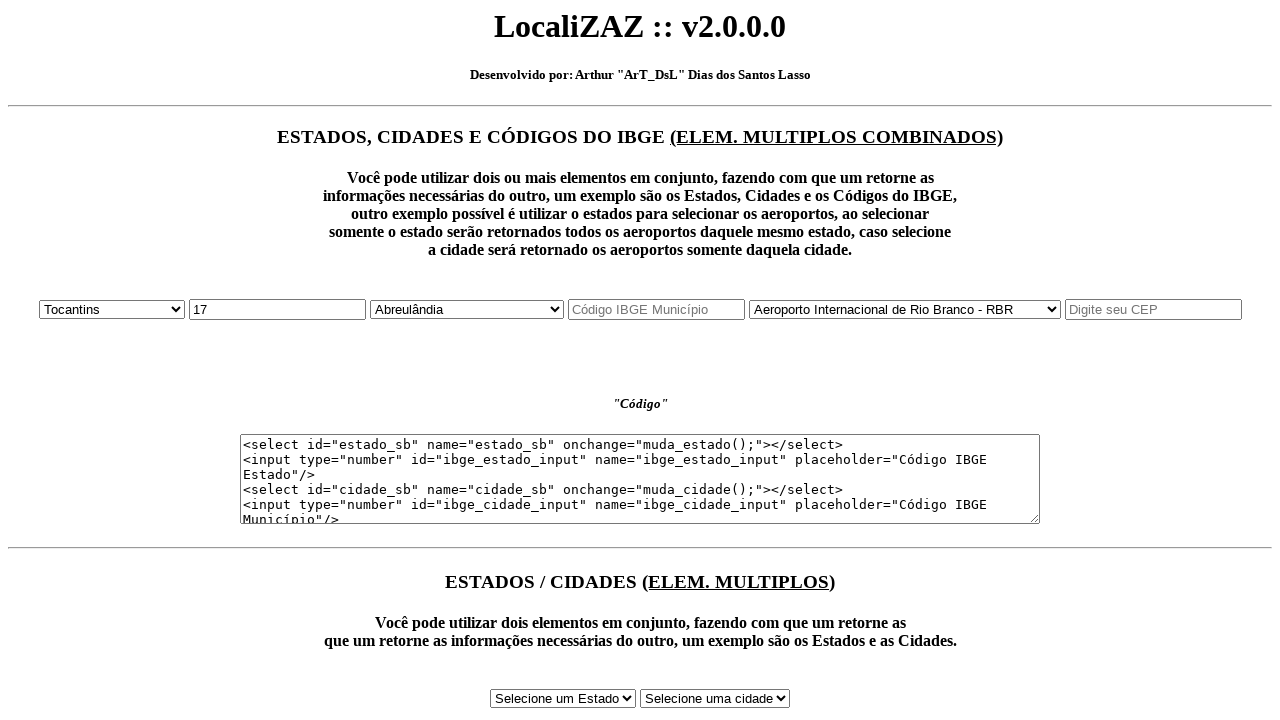

Waited 500ms for IBGE code field to update
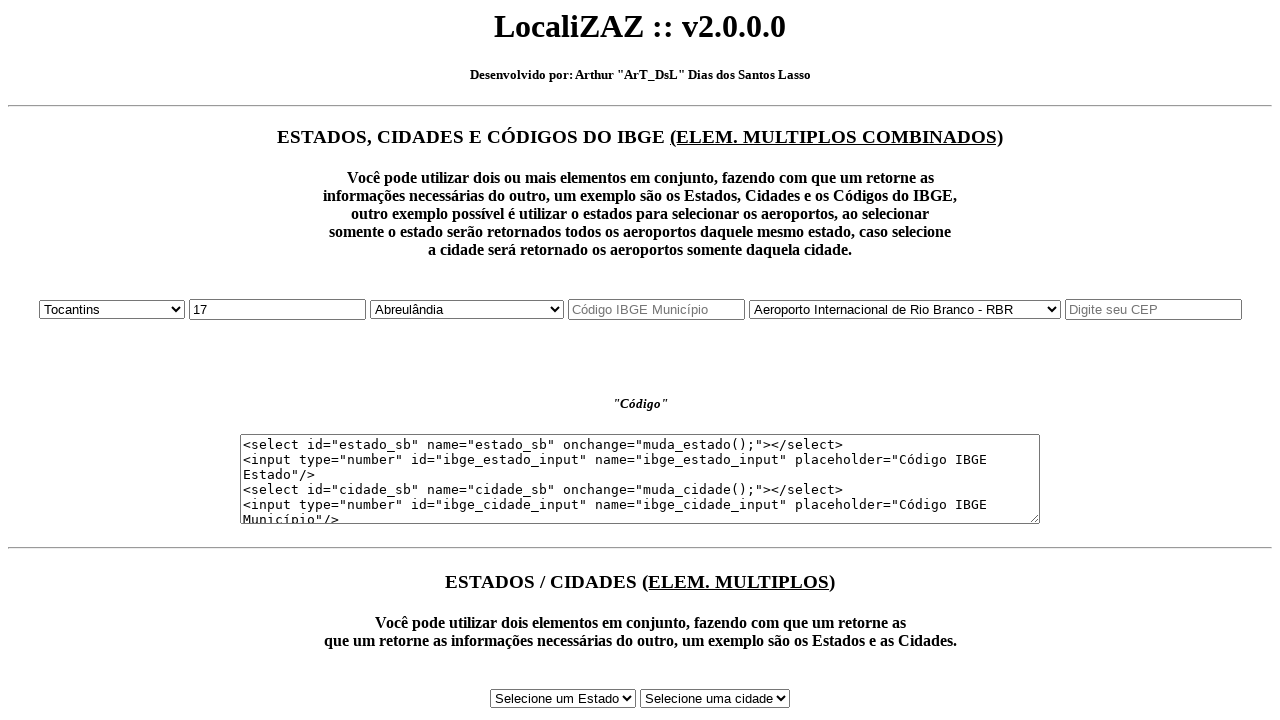

Verified IBGE state input field is visible
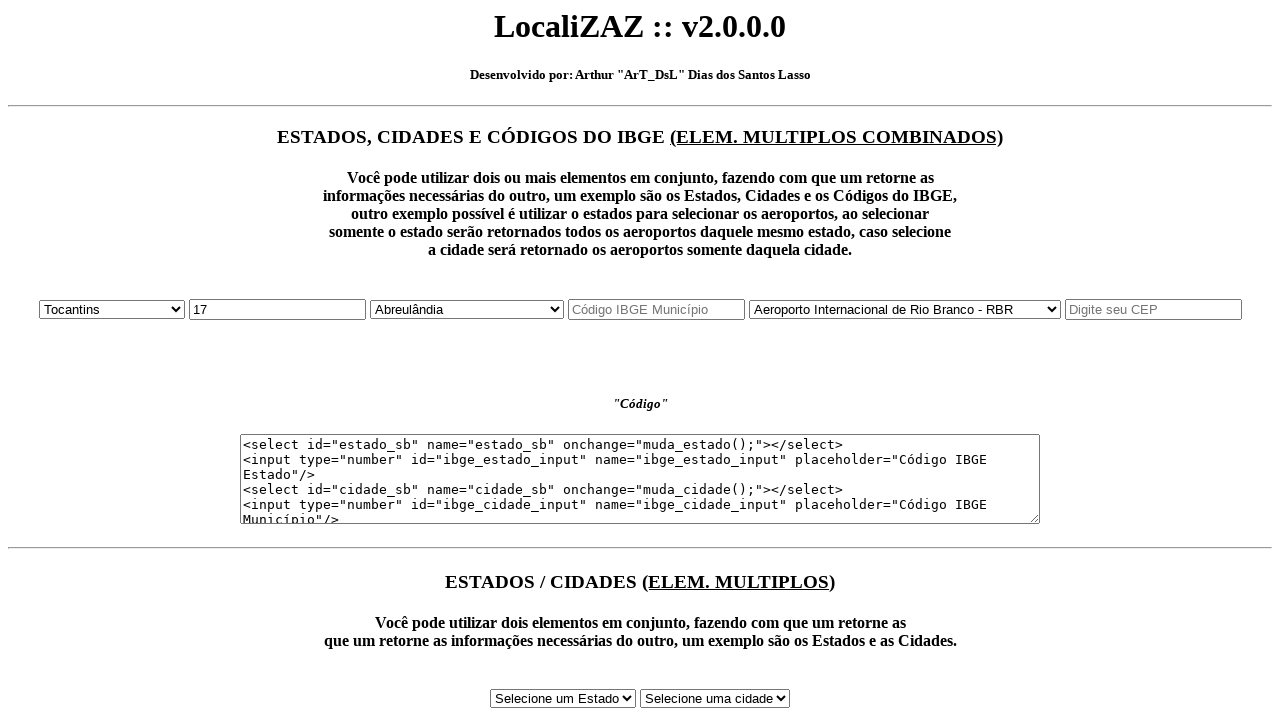

Verified city dropdown is available after all states tested
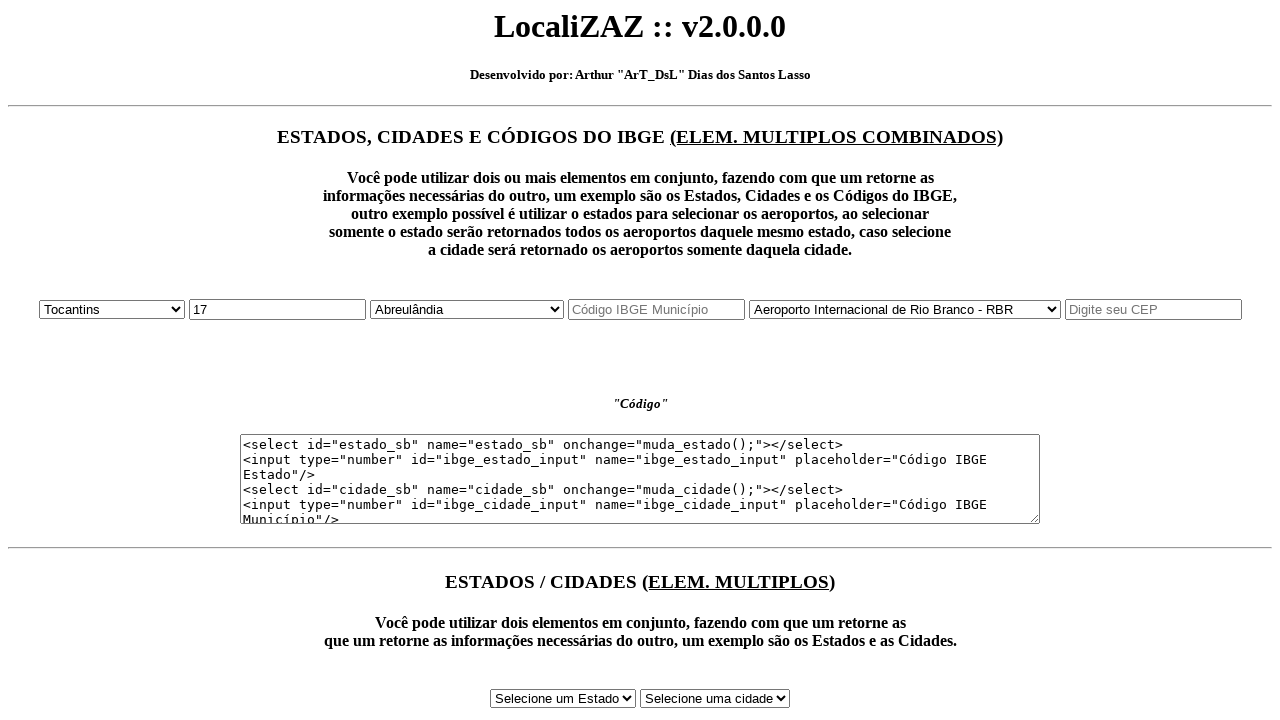

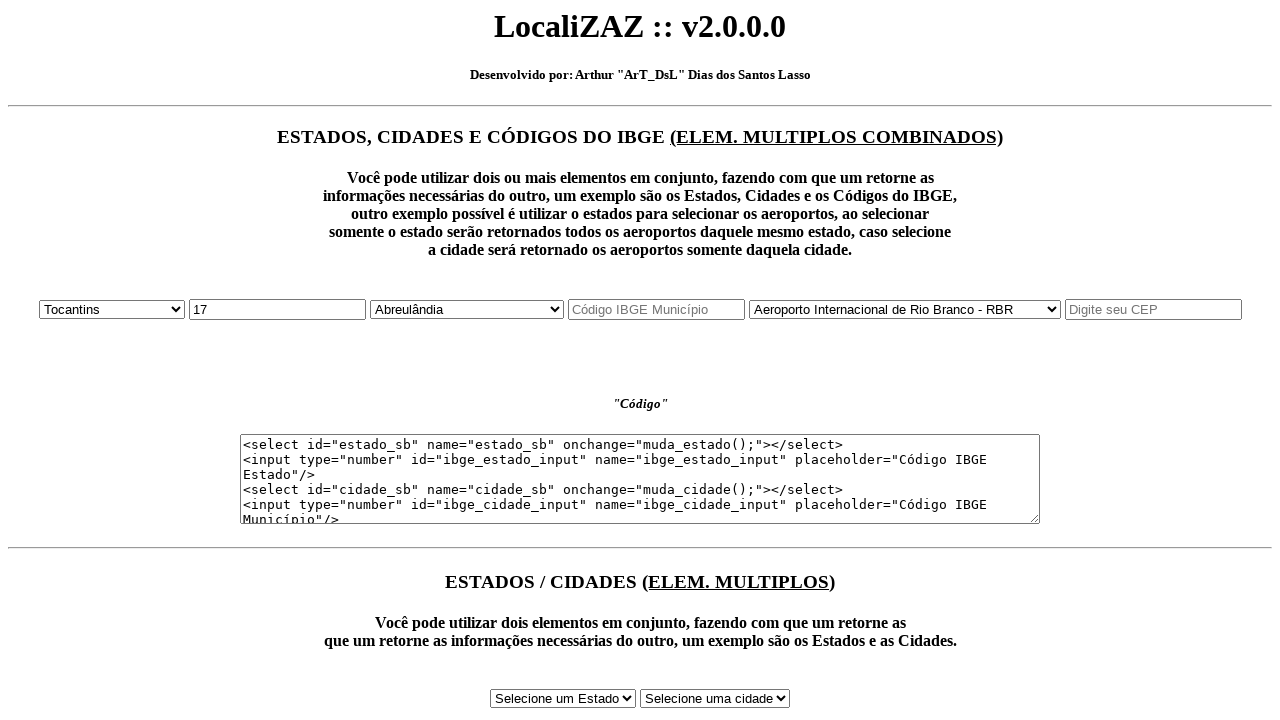